Tests filling a large form with 100 input fields by iterating through all input elements, entering text in each one, and then clicking the submit button.

Starting URL: http://suninjuly.github.io/huge_form.html

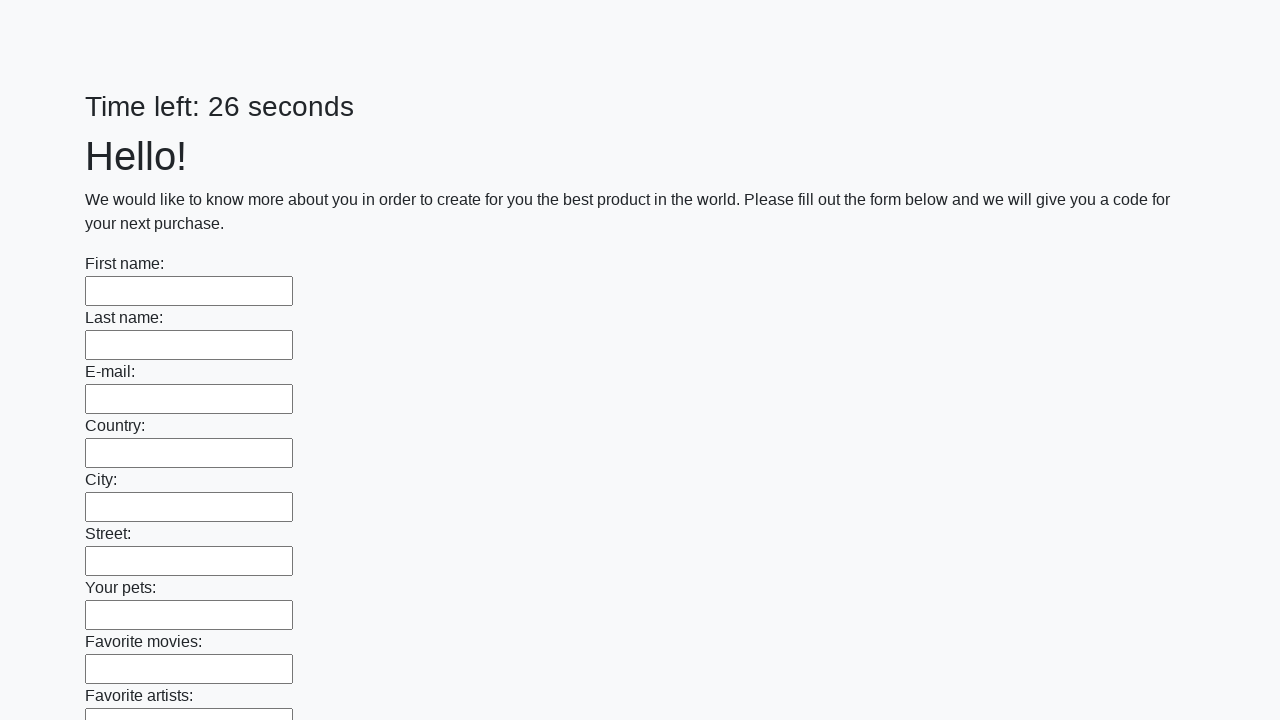

Navigated to huge form page
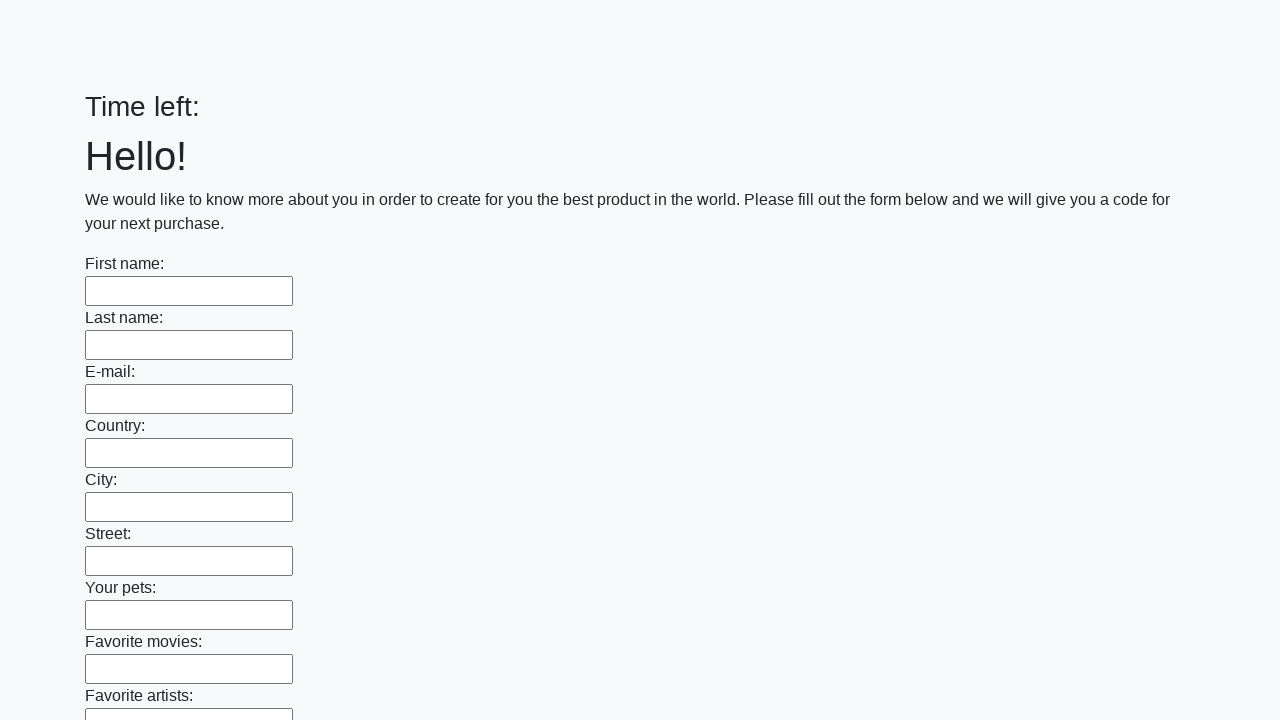

Located all input elements on the form
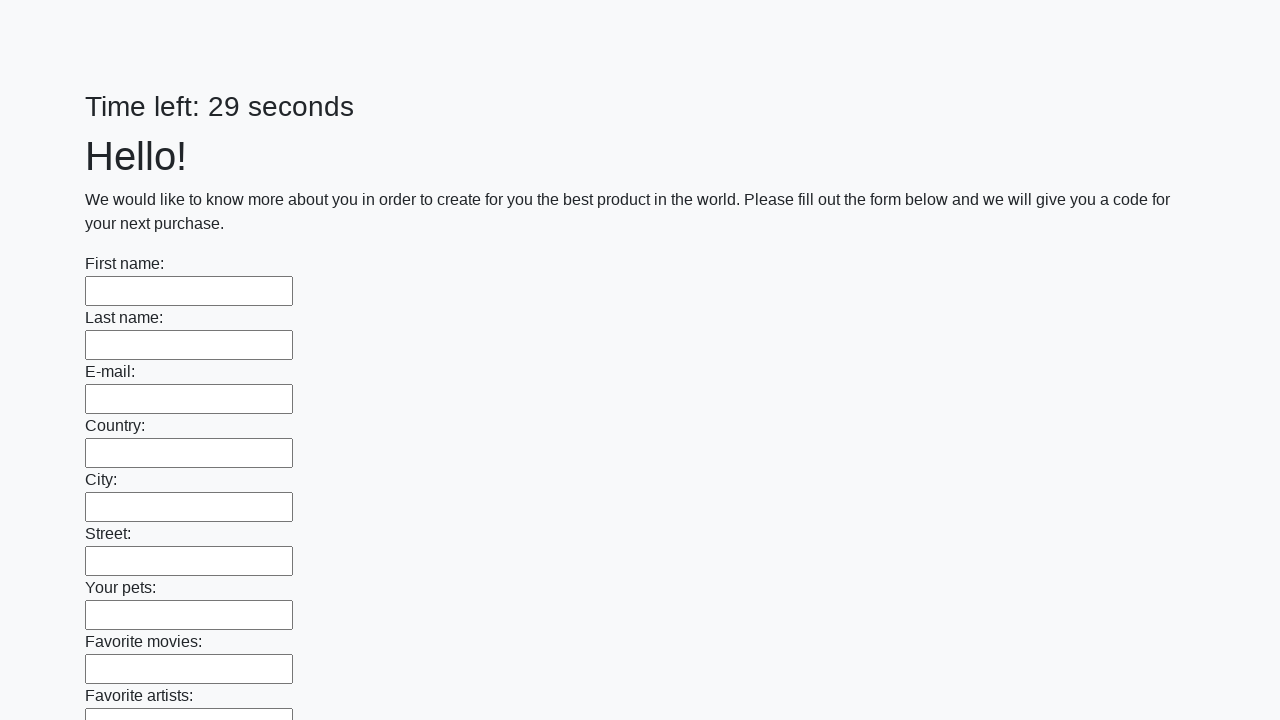

Filled an input field with 'BeStrong' on input >> nth=0
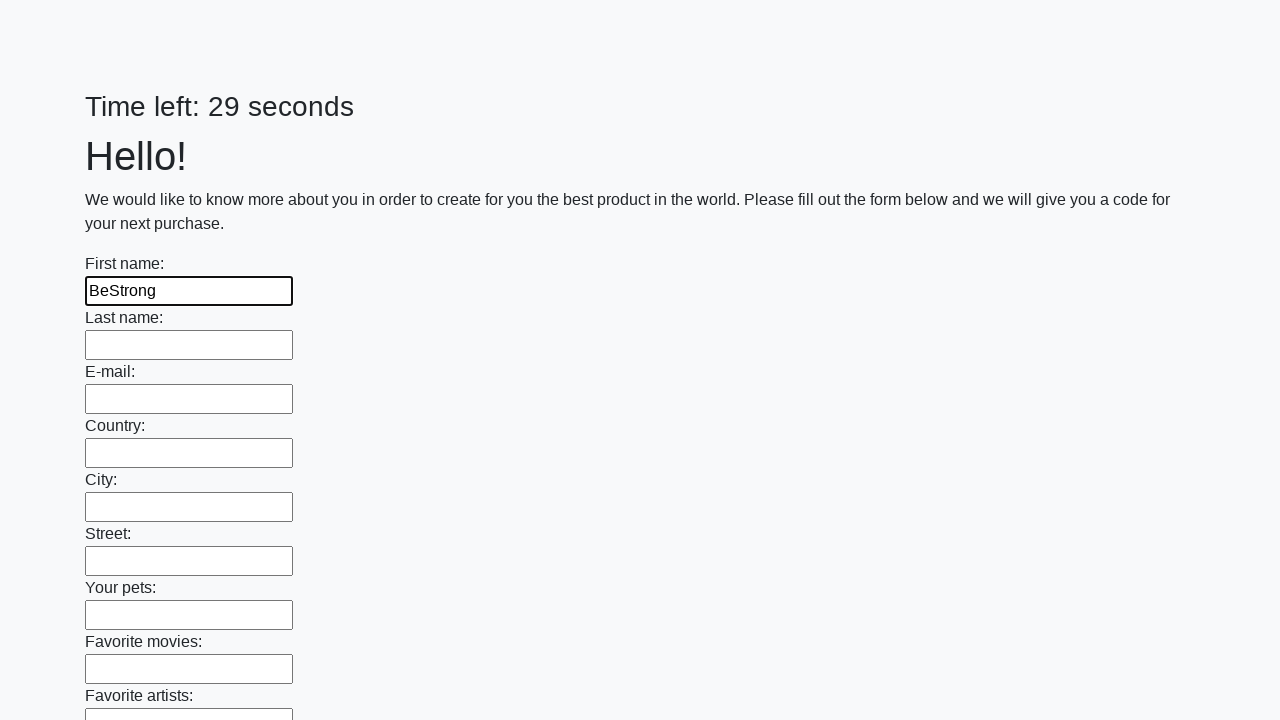

Filled an input field with 'BeStrong' on input >> nth=1
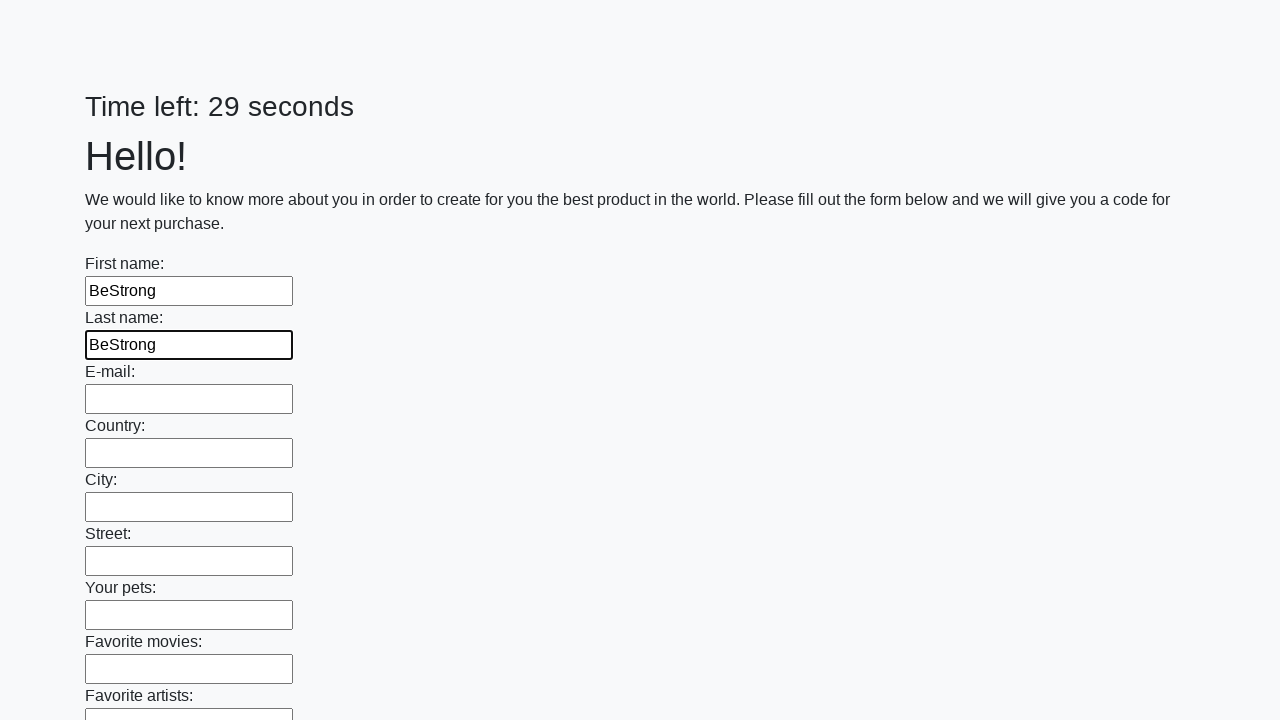

Filled an input field with 'BeStrong' on input >> nth=2
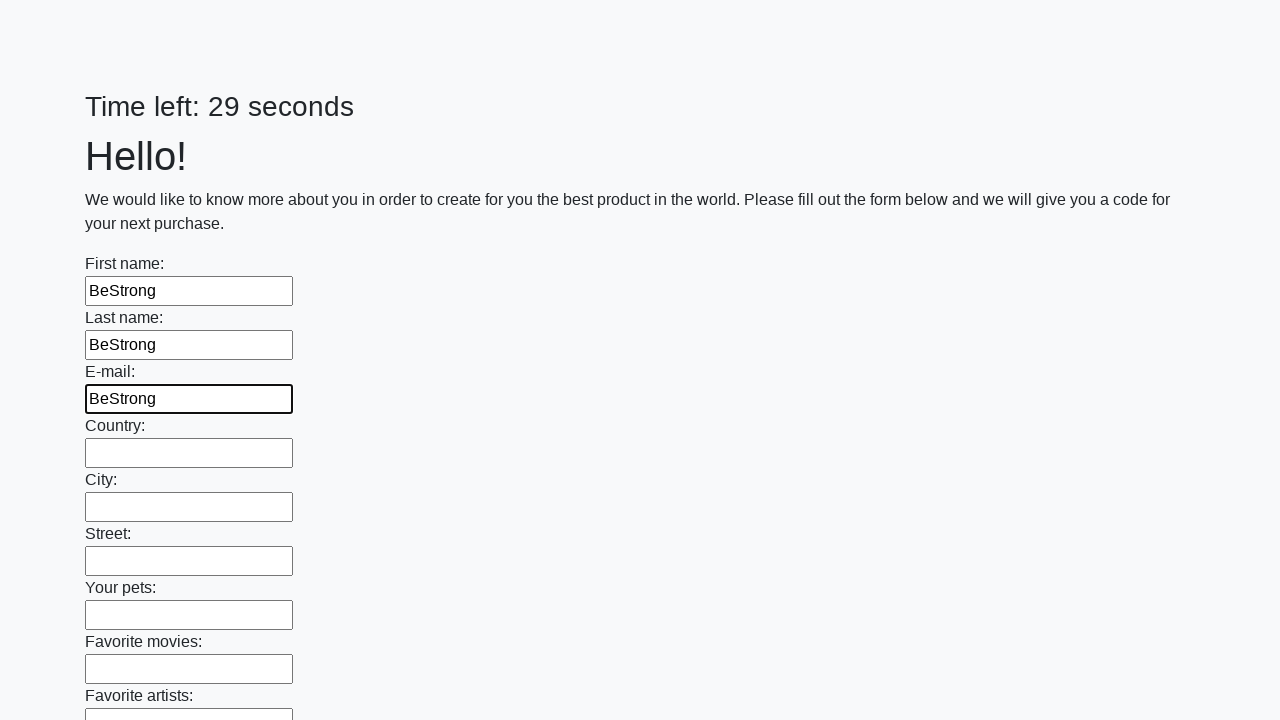

Filled an input field with 'BeStrong' on input >> nth=3
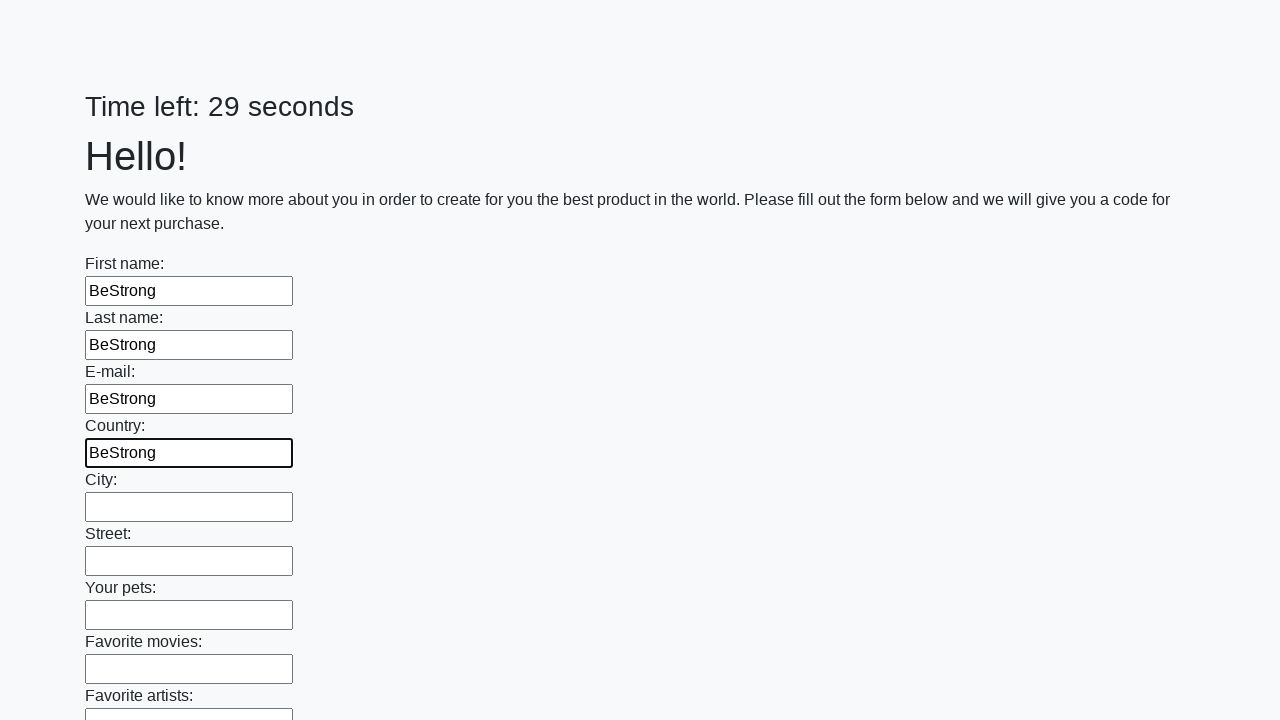

Filled an input field with 'BeStrong' on input >> nth=4
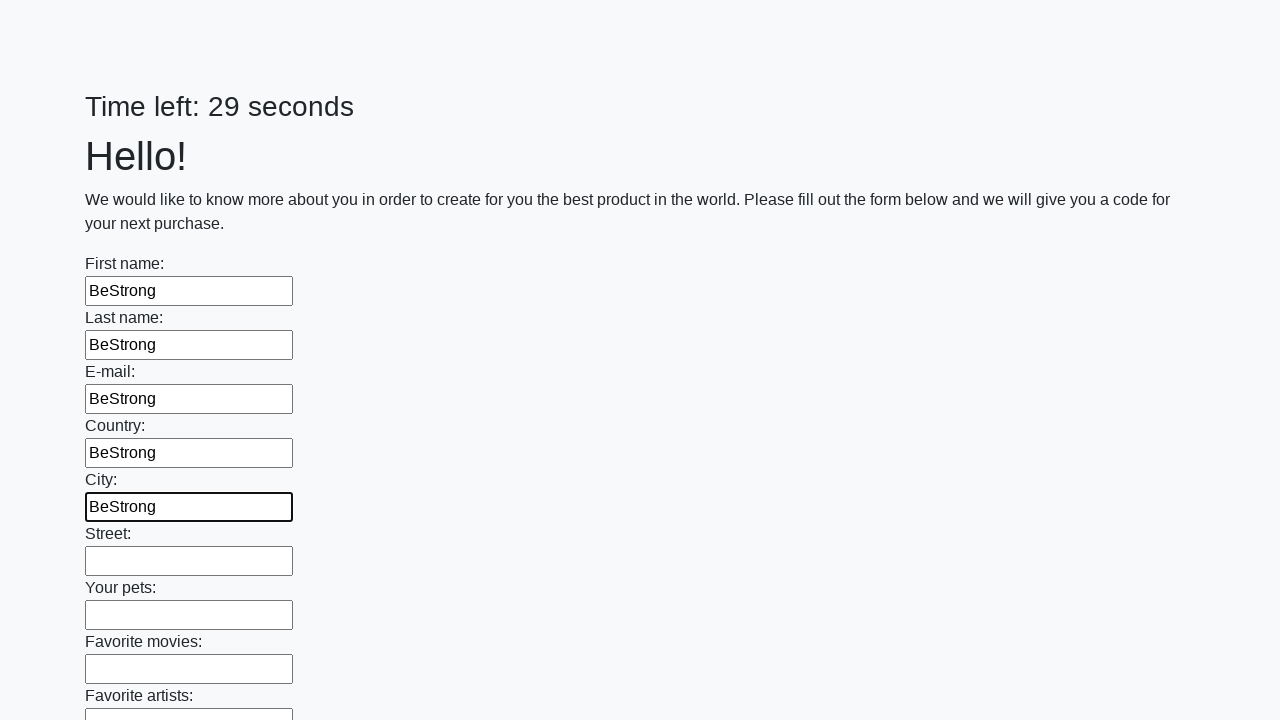

Filled an input field with 'BeStrong' on input >> nth=5
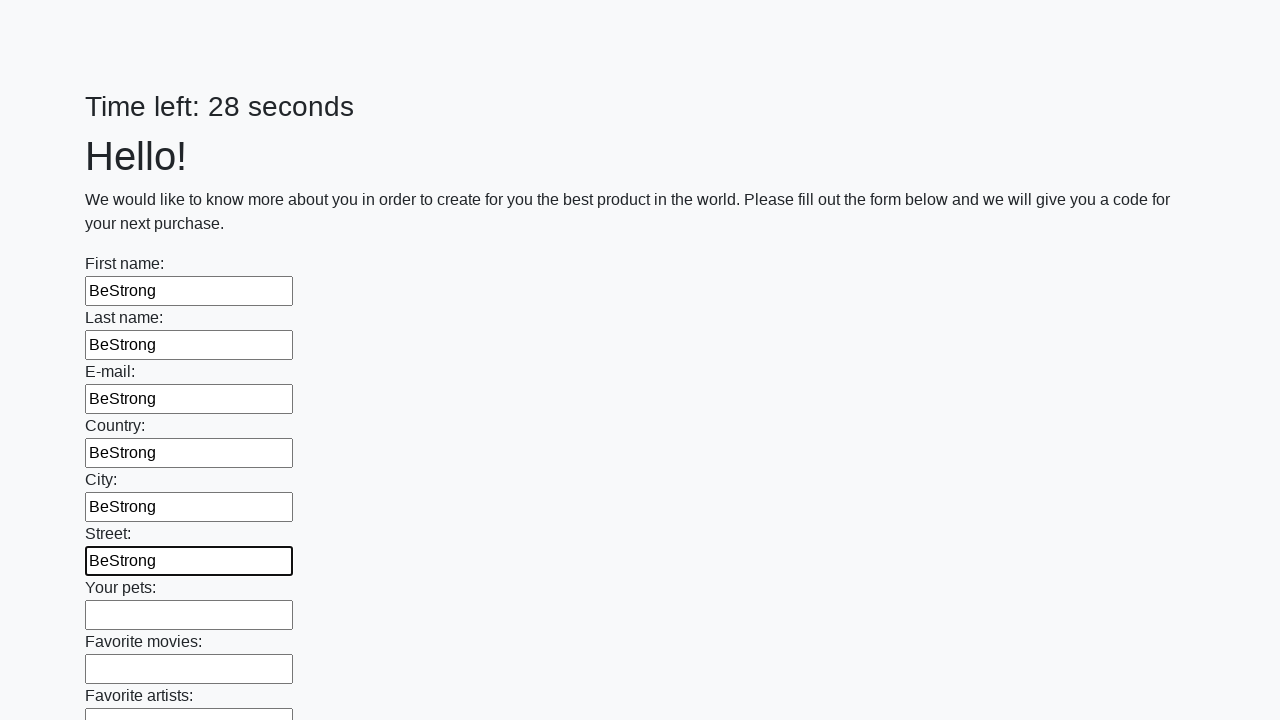

Filled an input field with 'BeStrong' on input >> nth=6
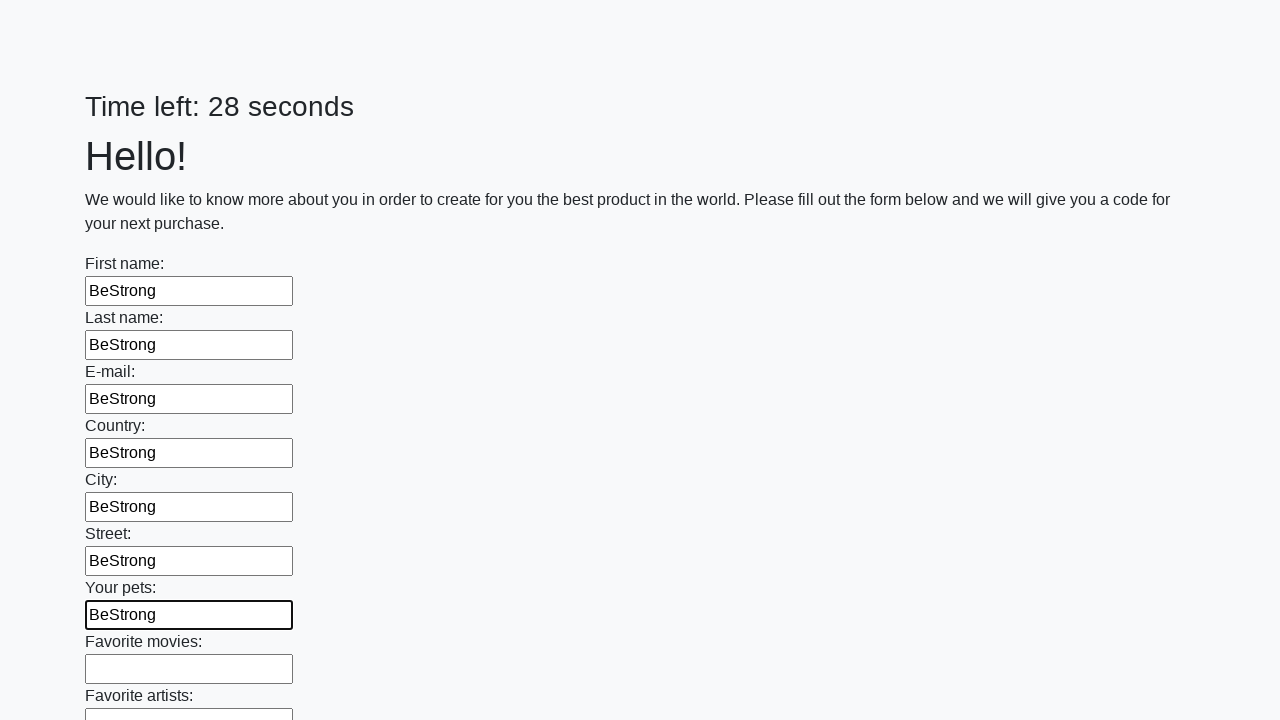

Filled an input field with 'BeStrong' on input >> nth=7
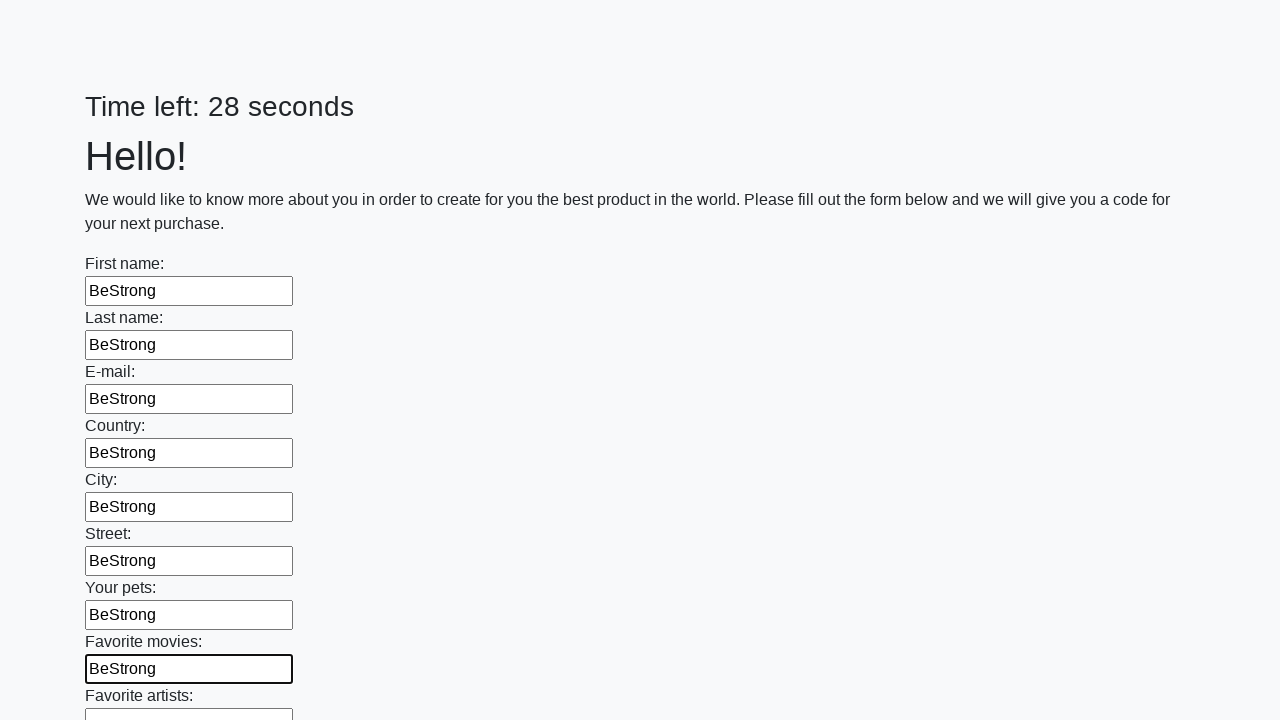

Filled an input field with 'BeStrong' on input >> nth=8
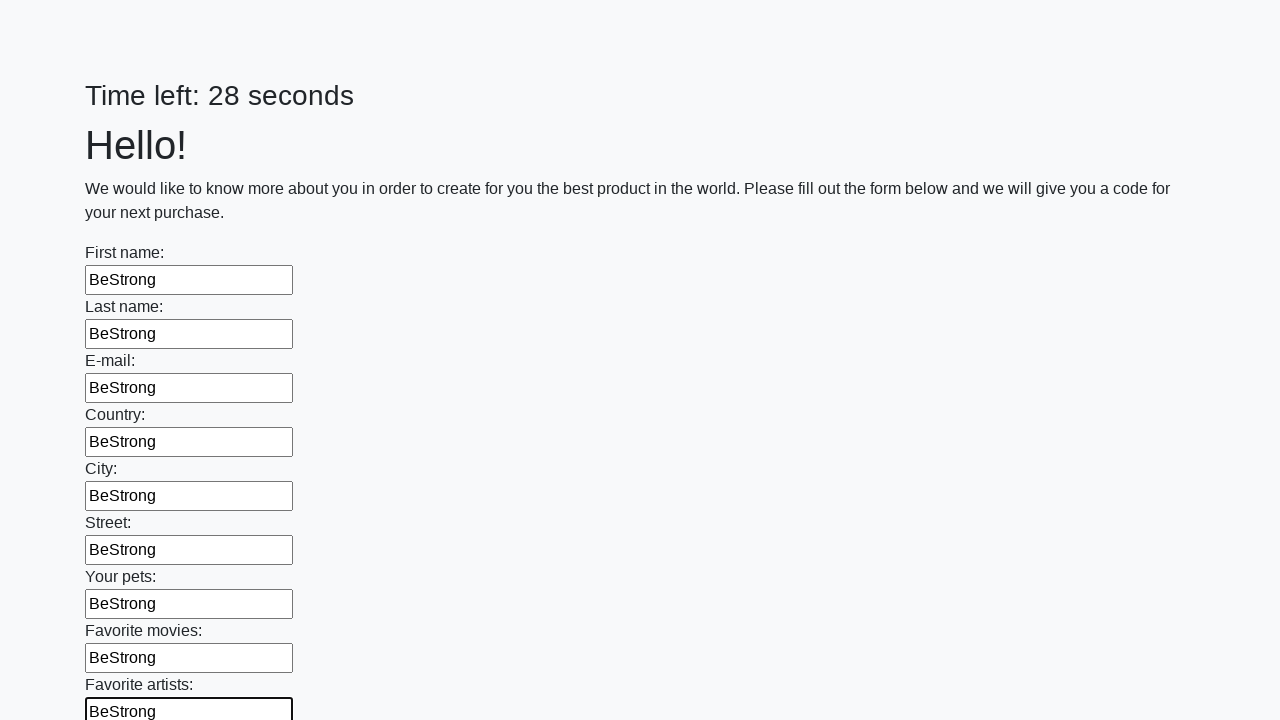

Filled an input field with 'BeStrong' on input >> nth=9
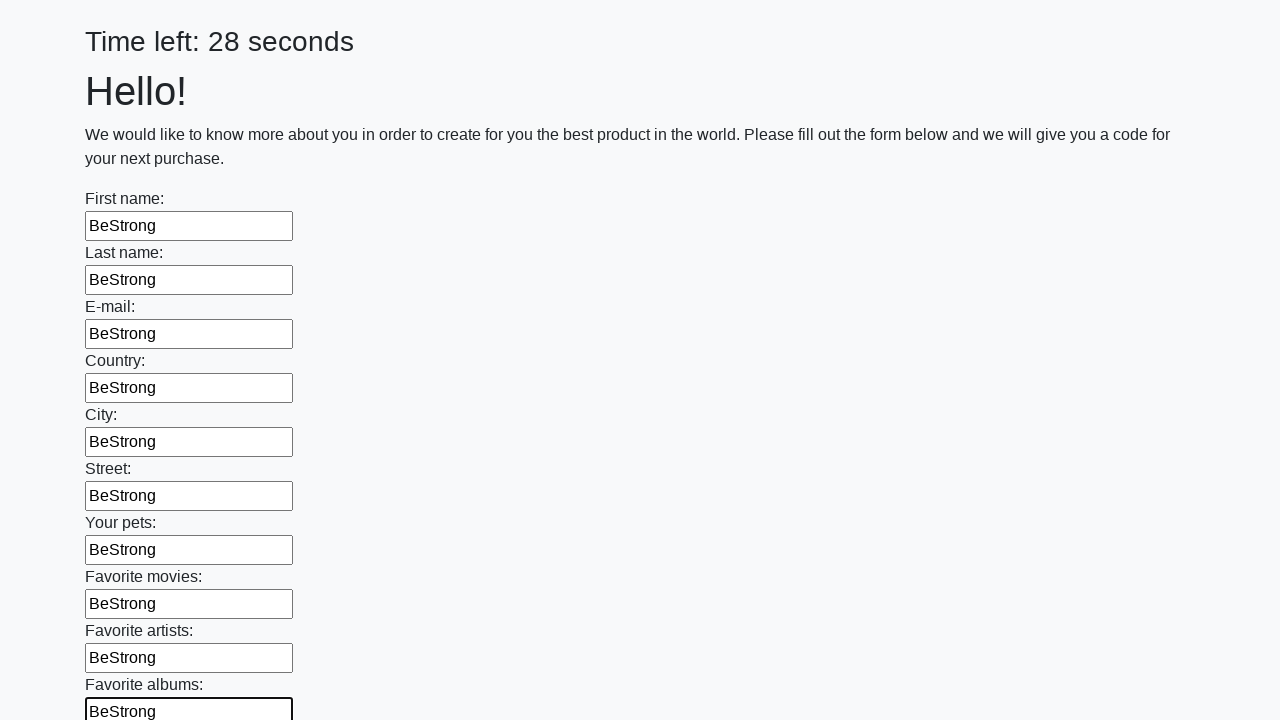

Filled an input field with 'BeStrong' on input >> nth=10
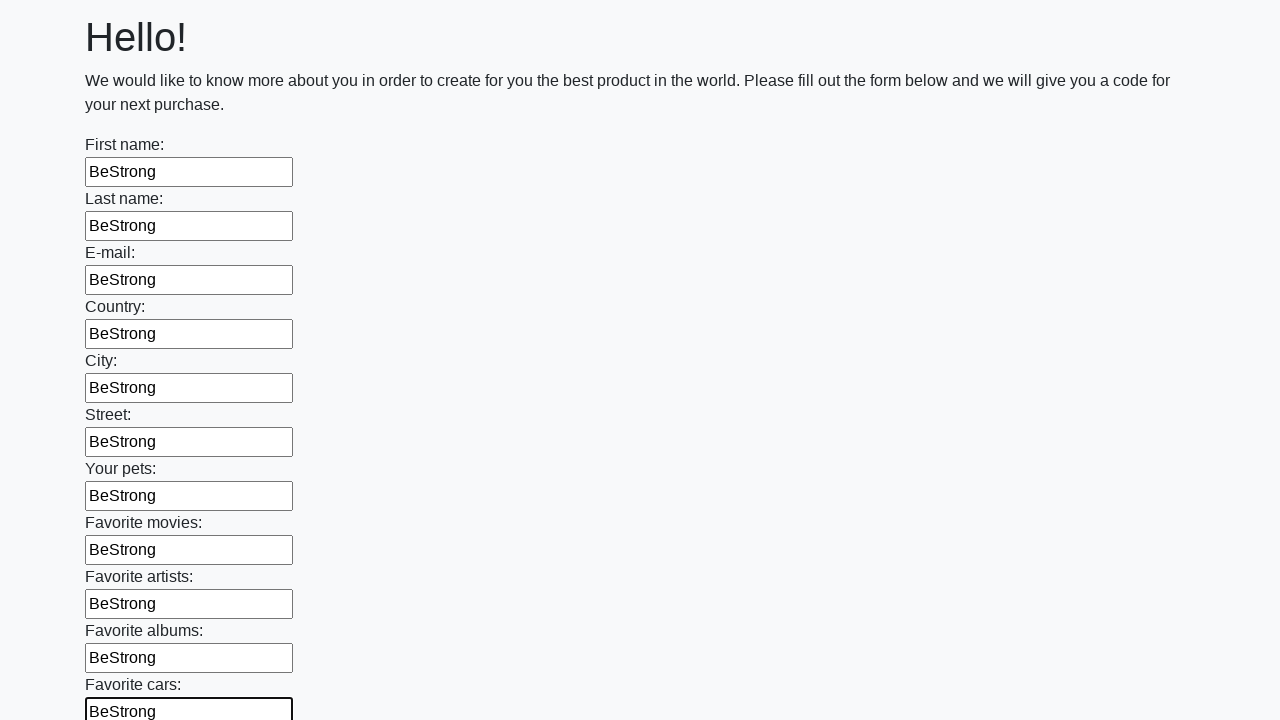

Filled an input field with 'BeStrong' on input >> nth=11
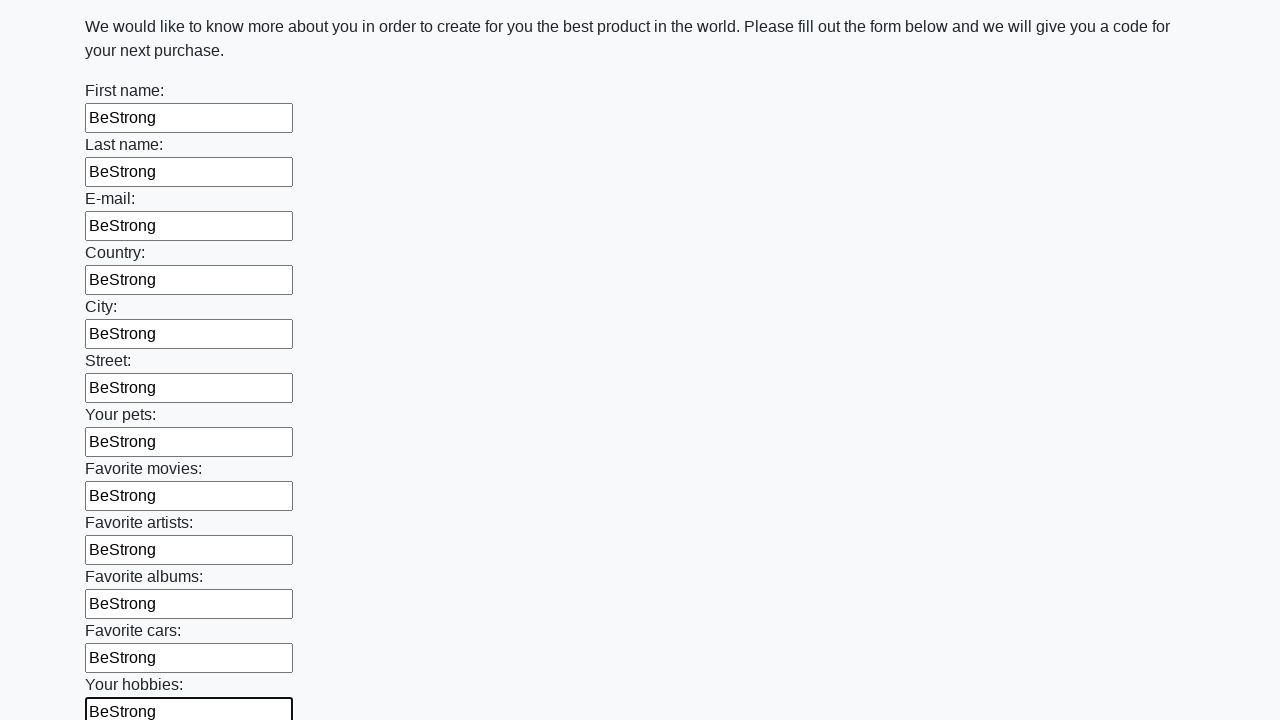

Filled an input field with 'BeStrong' on input >> nth=12
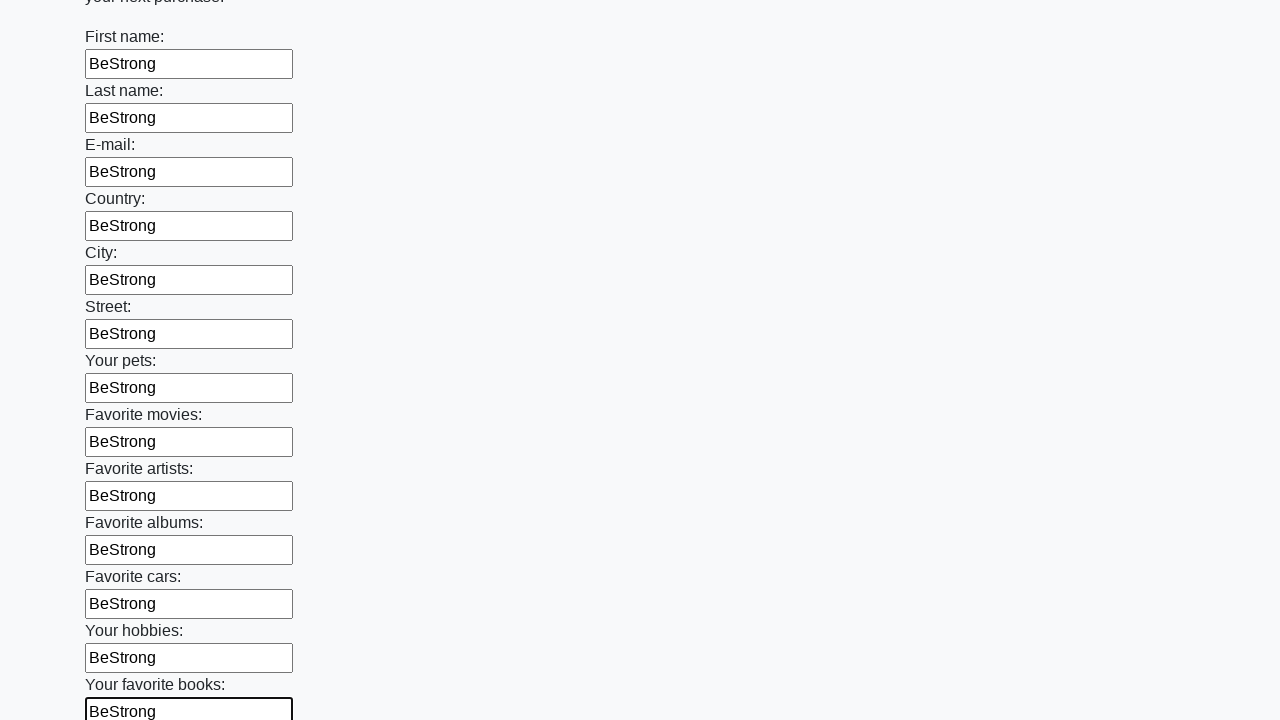

Filled an input field with 'BeStrong' on input >> nth=13
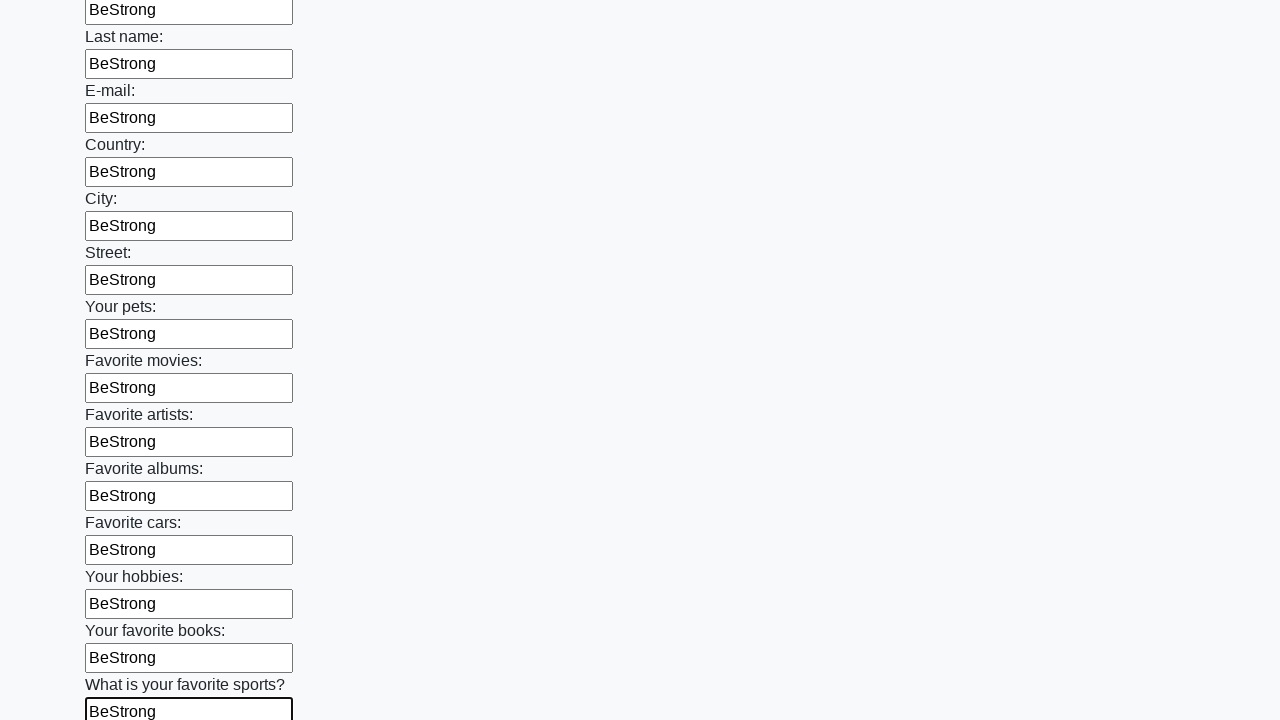

Filled an input field with 'BeStrong' on input >> nth=14
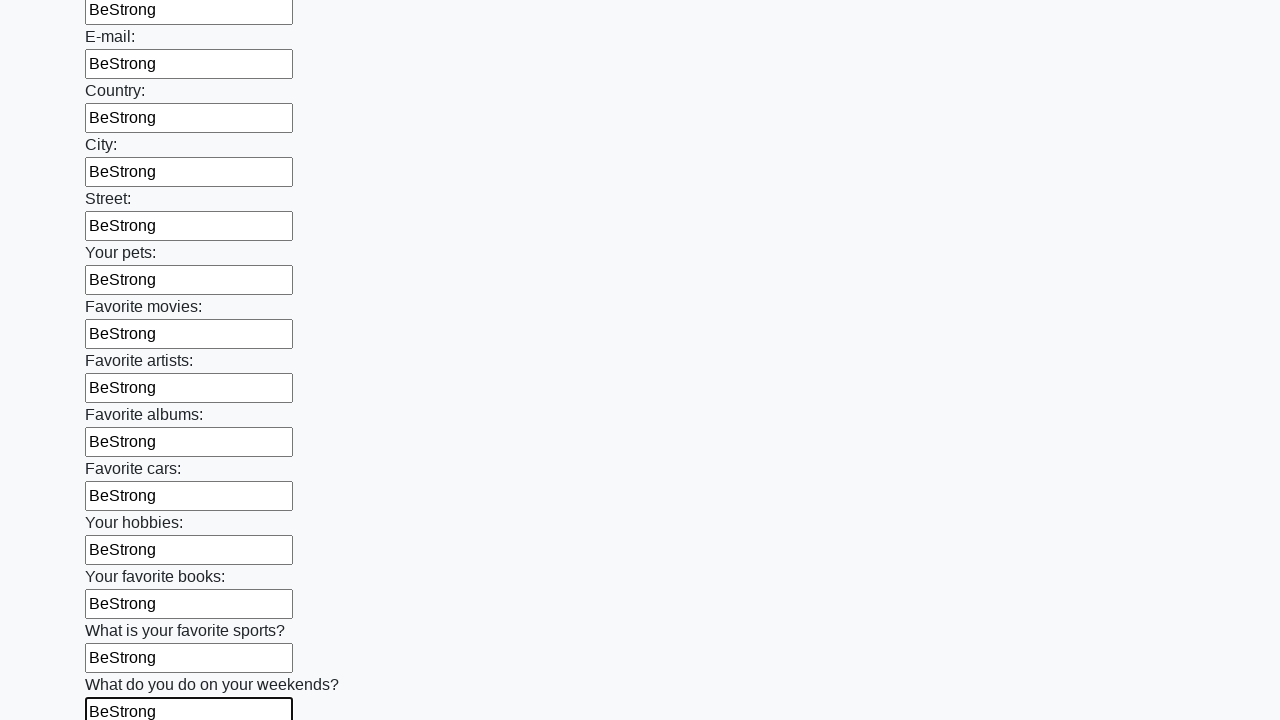

Filled an input field with 'BeStrong' on input >> nth=15
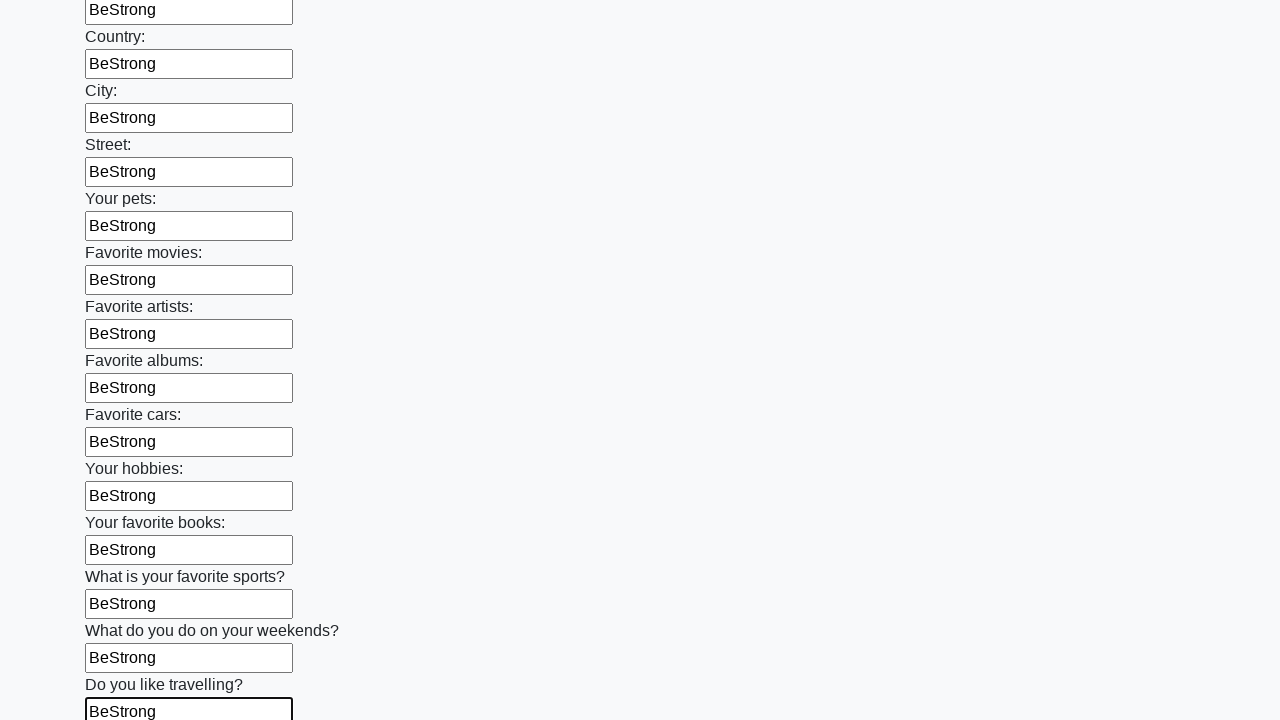

Filled an input field with 'BeStrong' on input >> nth=16
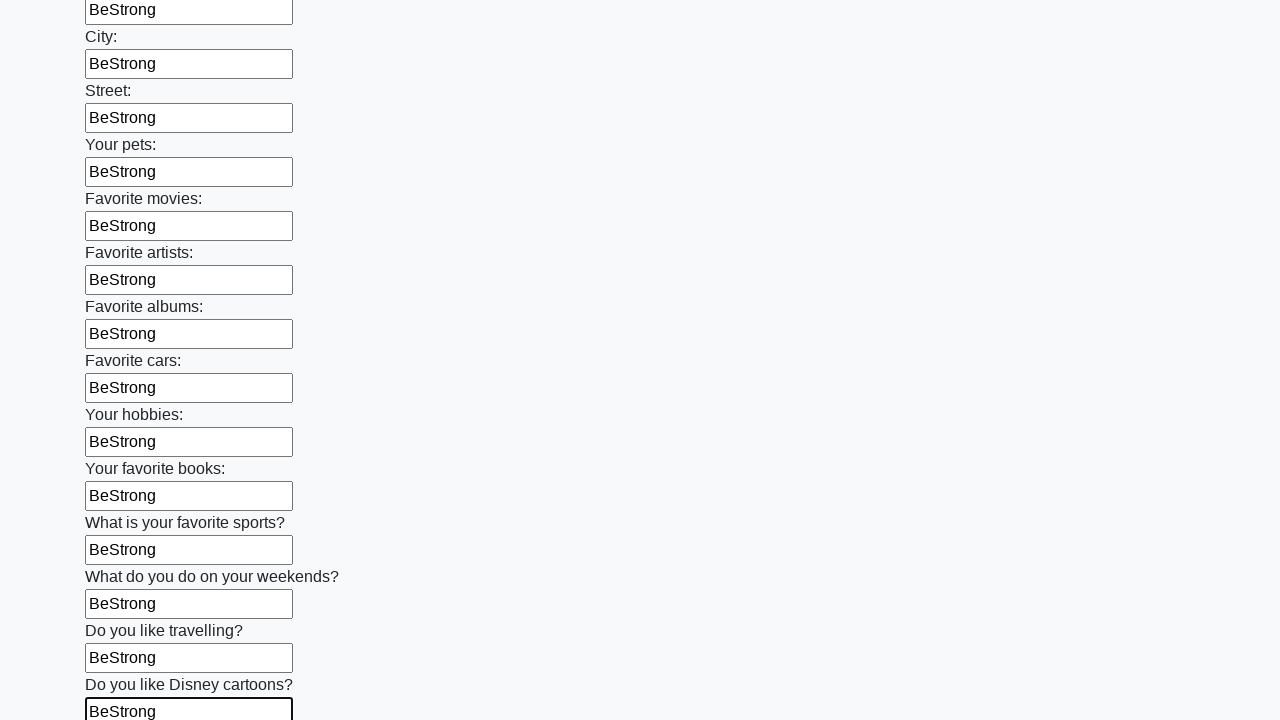

Filled an input field with 'BeStrong' on input >> nth=17
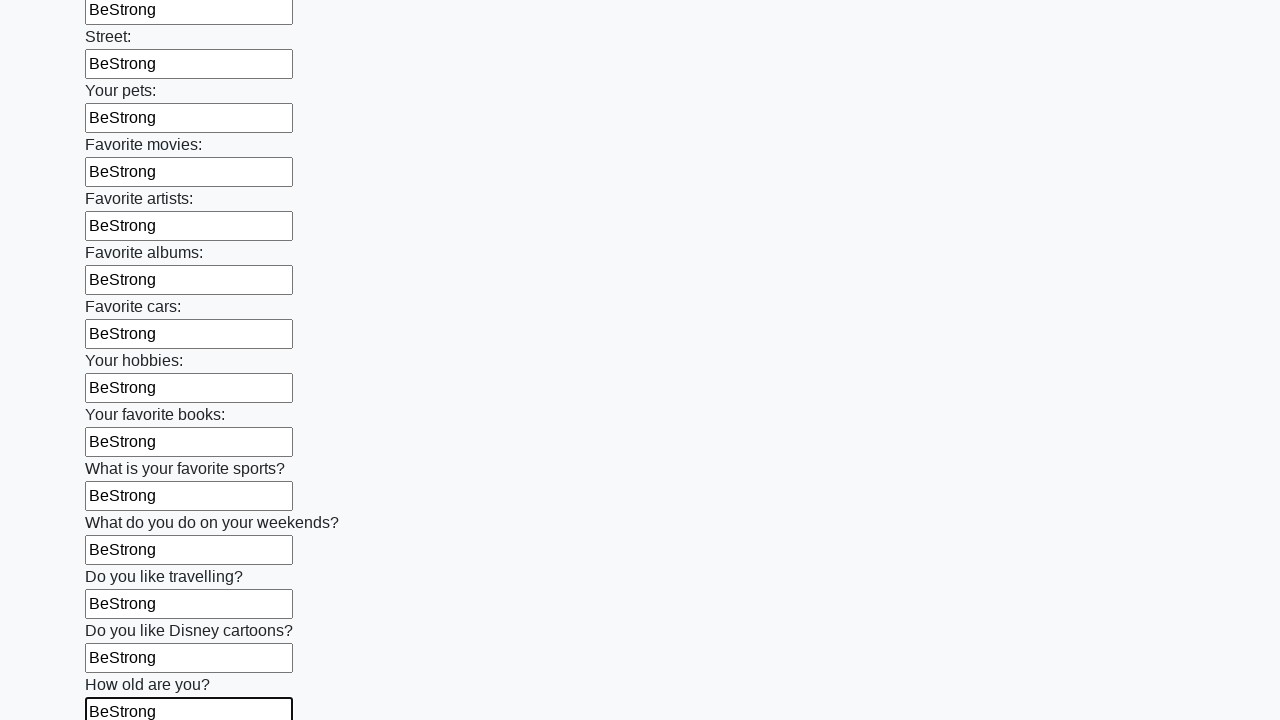

Filled an input field with 'BeStrong' on input >> nth=18
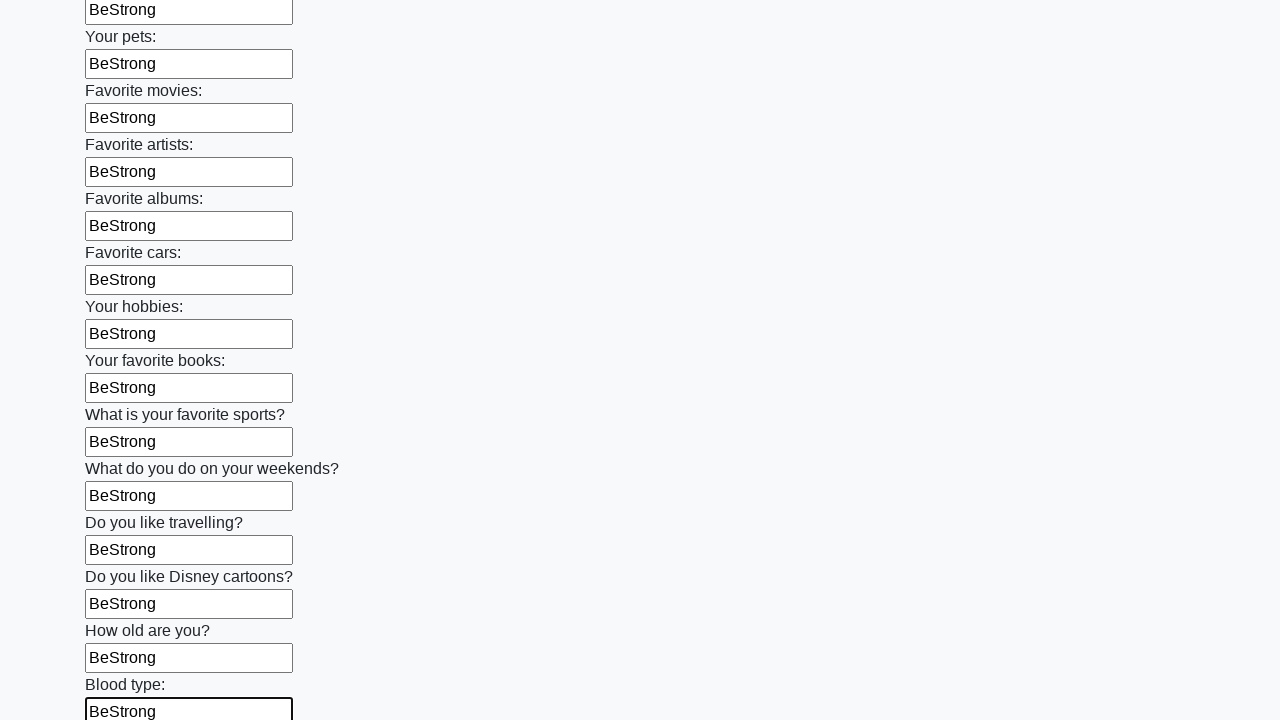

Filled an input field with 'BeStrong' on input >> nth=19
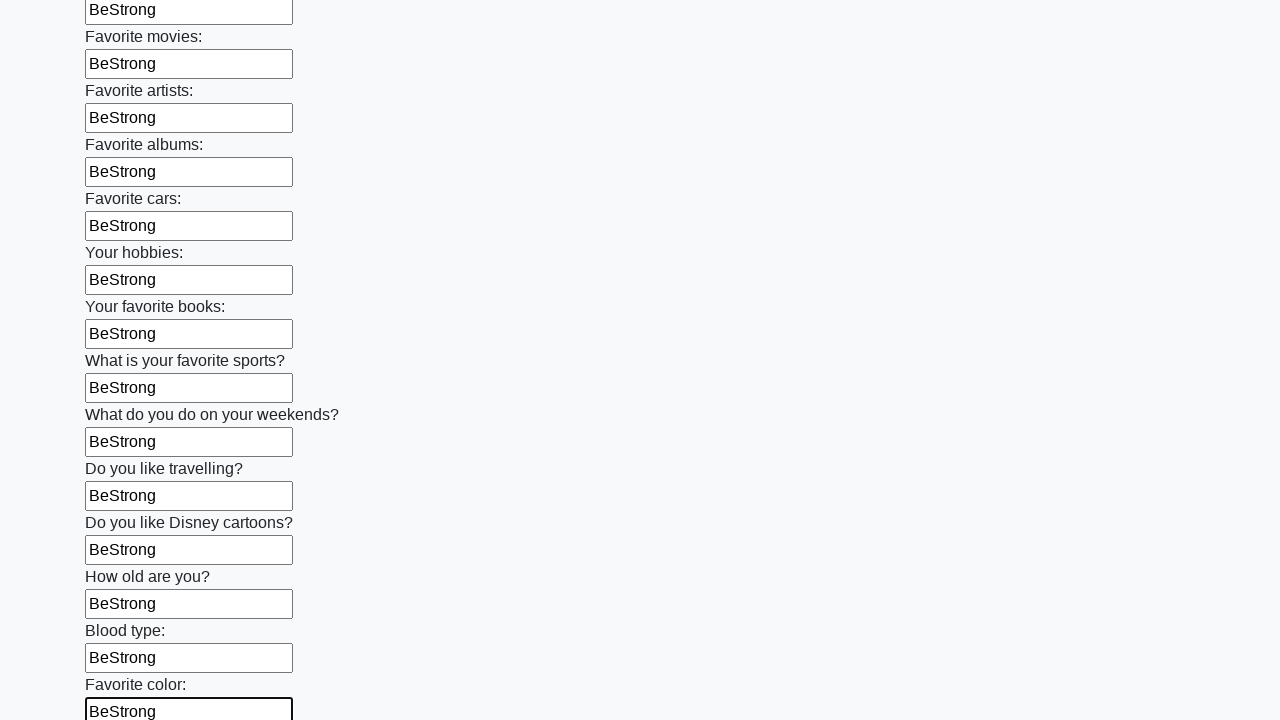

Filled an input field with 'BeStrong' on input >> nth=20
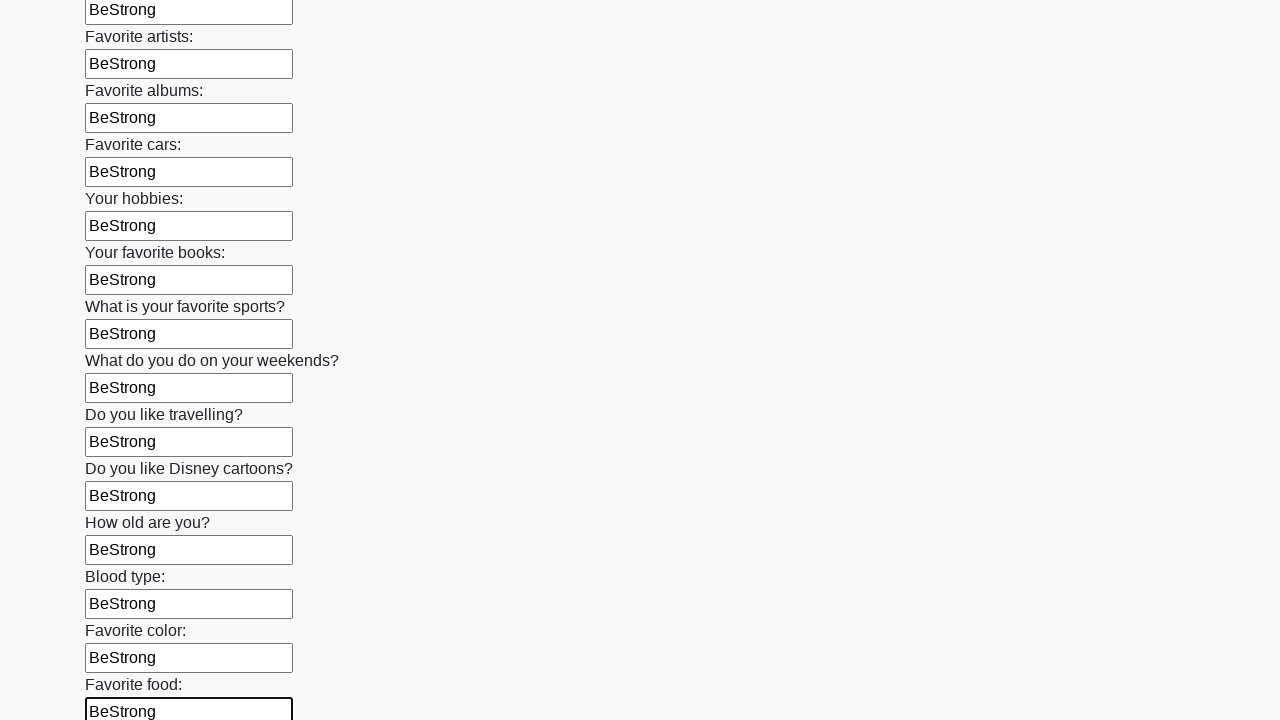

Filled an input field with 'BeStrong' on input >> nth=21
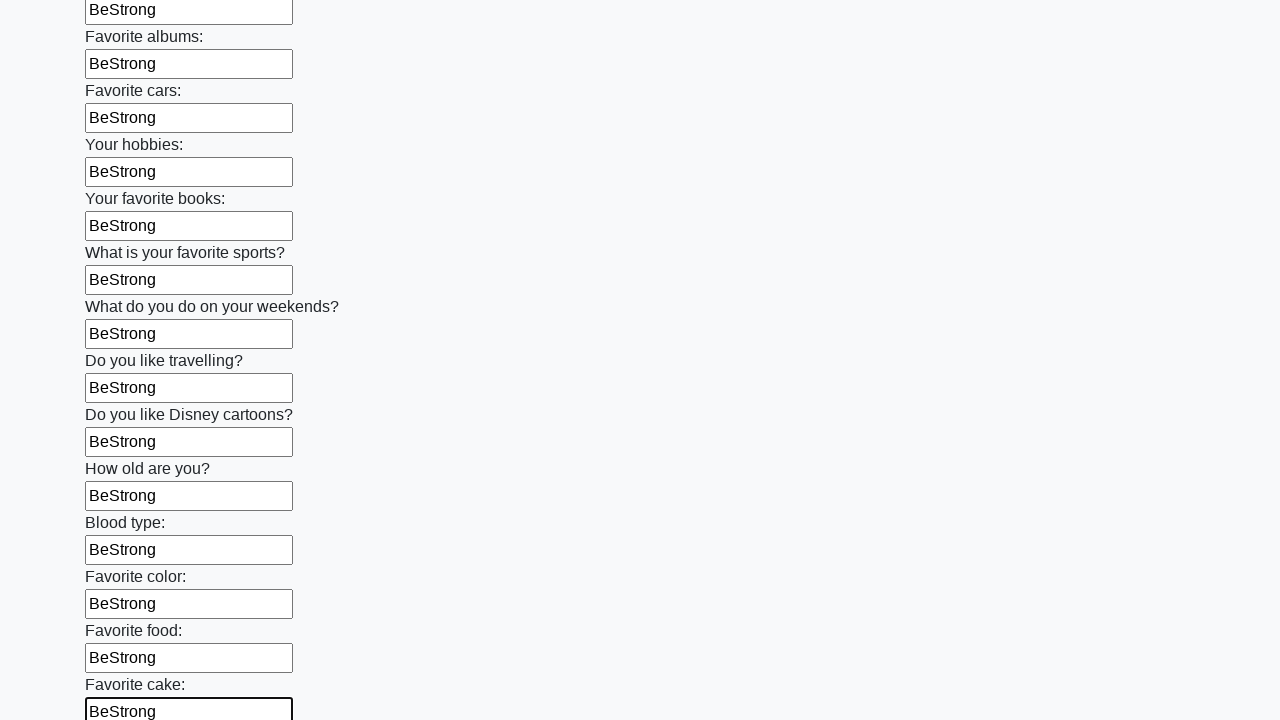

Filled an input field with 'BeStrong' on input >> nth=22
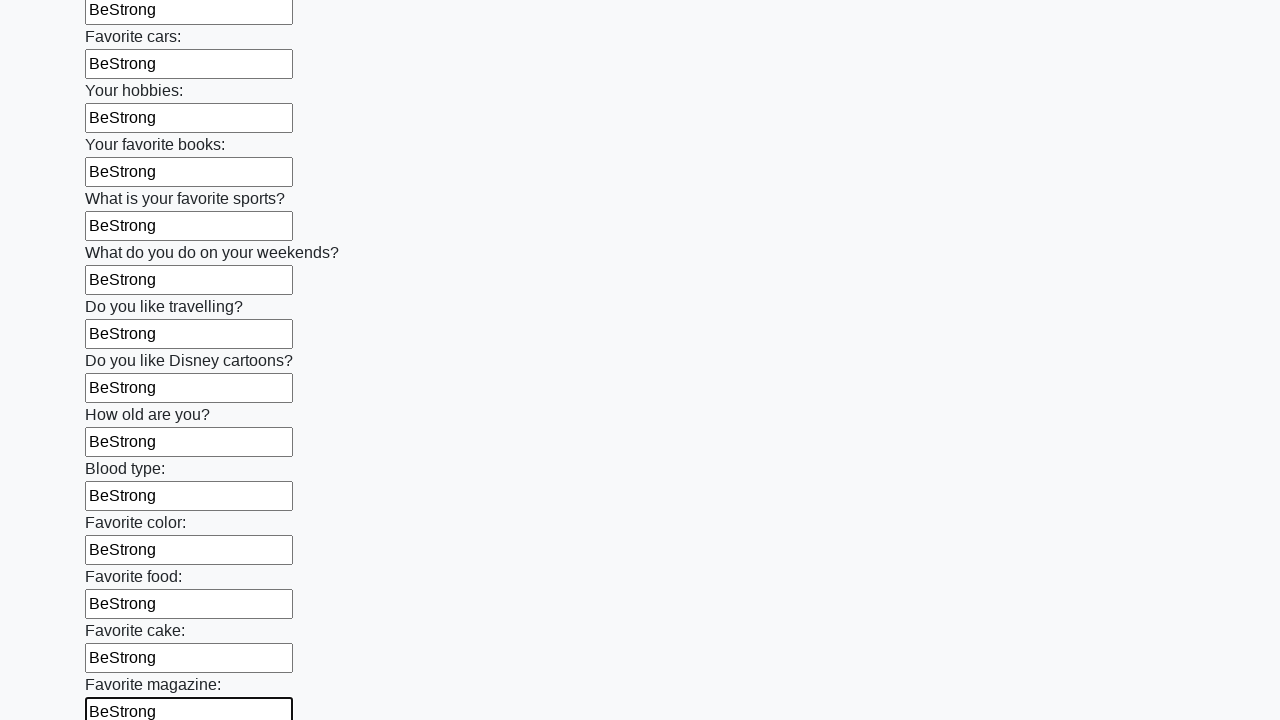

Filled an input field with 'BeStrong' on input >> nth=23
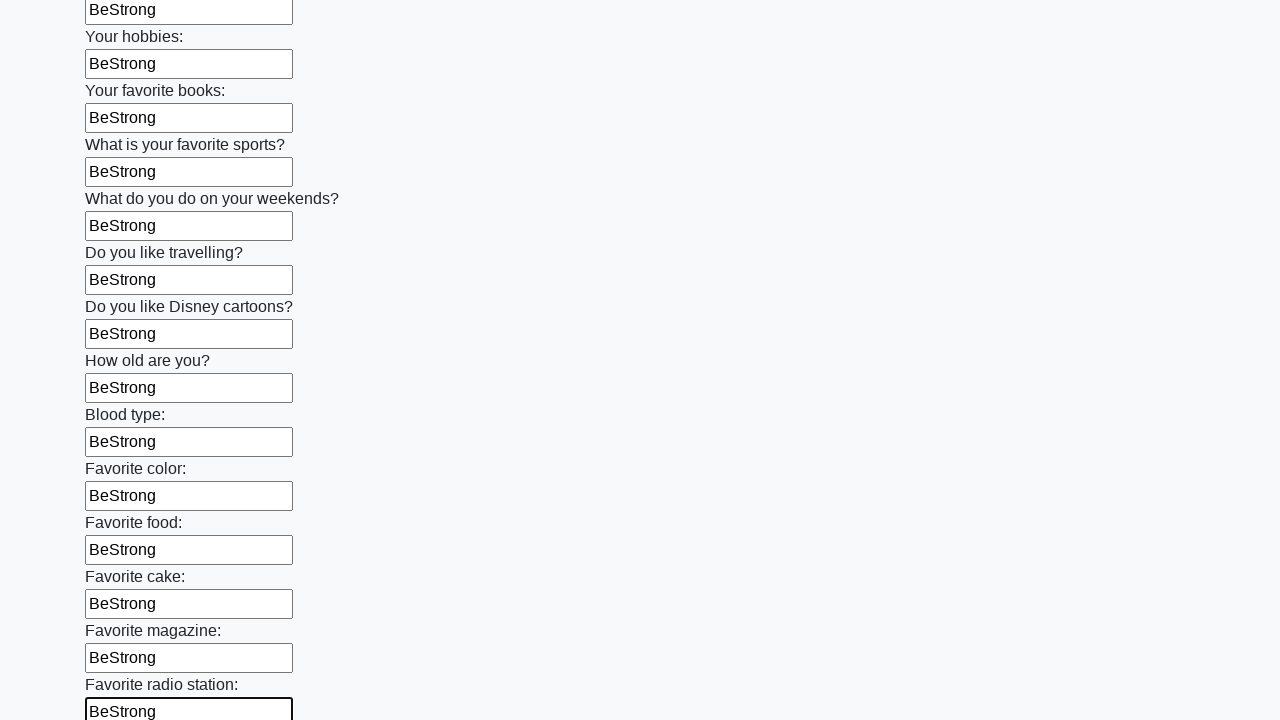

Filled an input field with 'BeStrong' on input >> nth=24
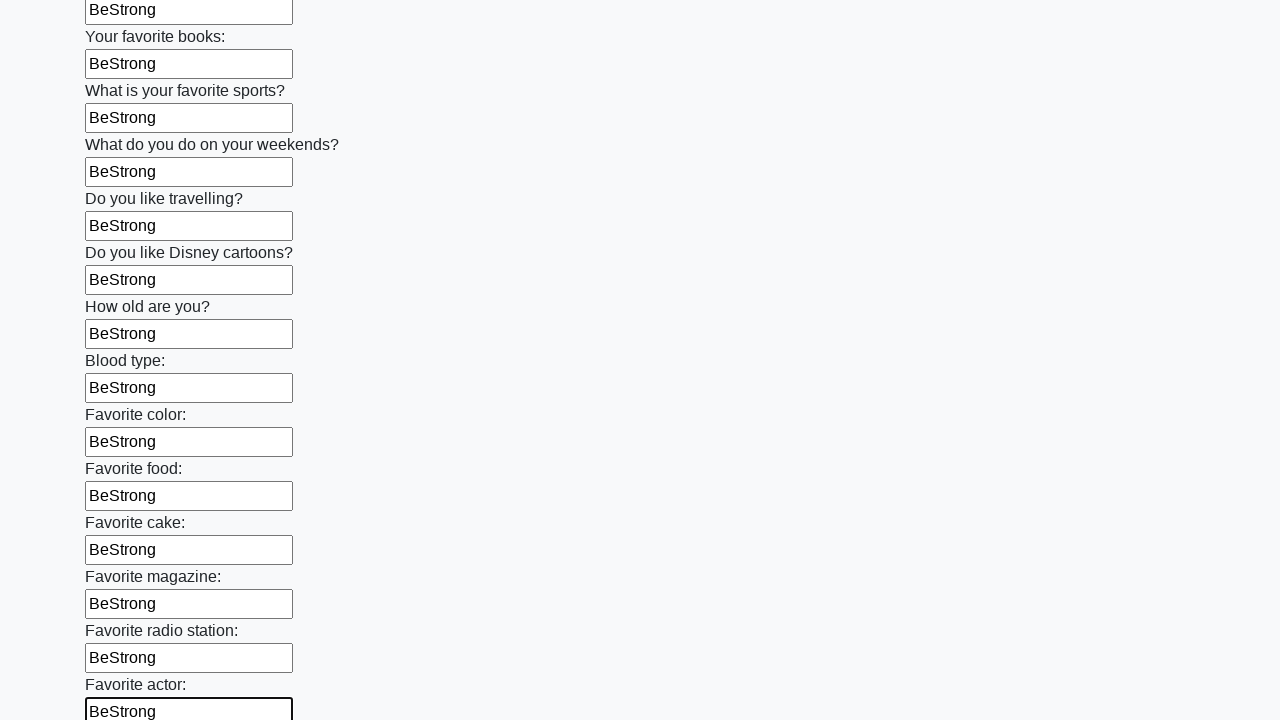

Filled an input field with 'BeStrong' on input >> nth=25
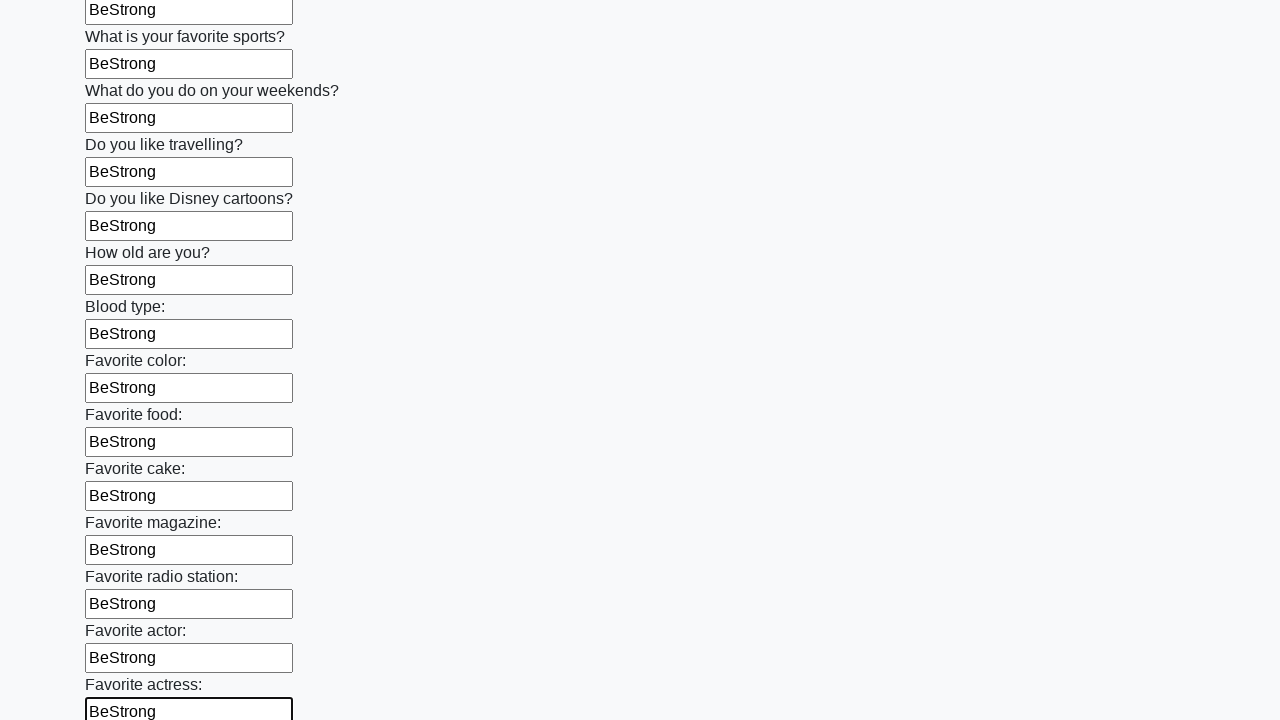

Filled an input field with 'BeStrong' on input >> nth=26
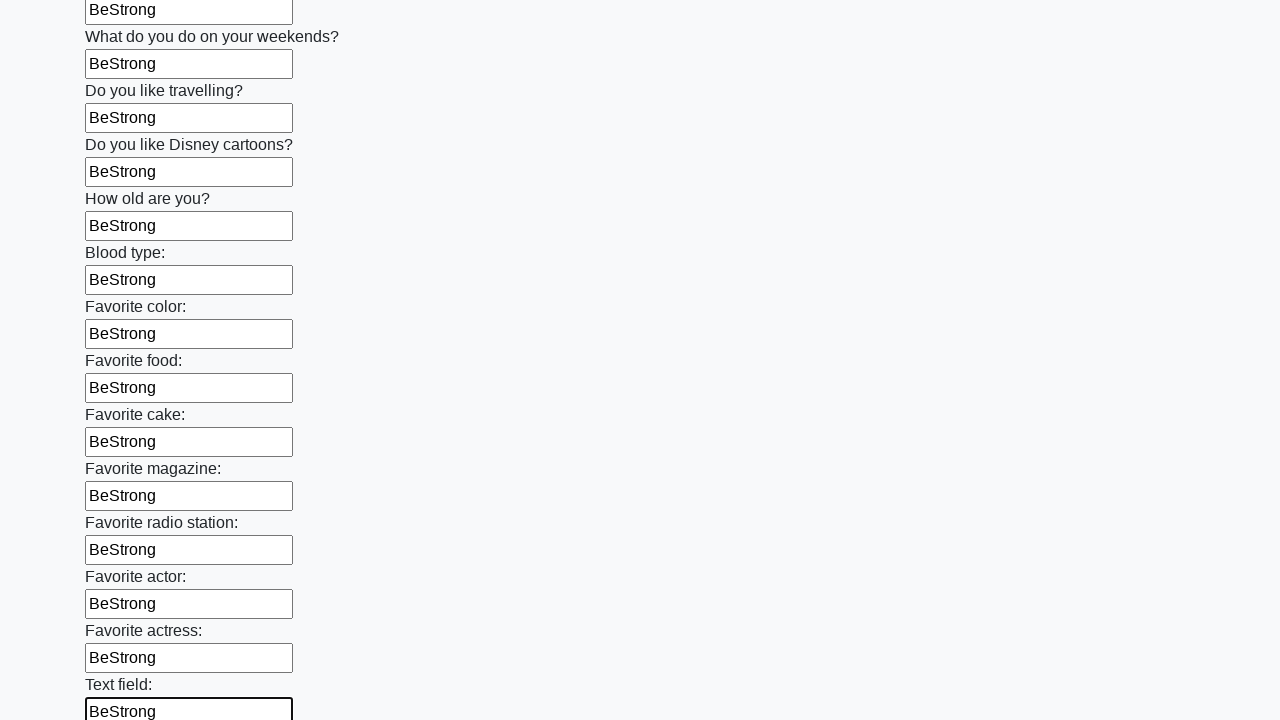

Filled an input field with 'BeStrong' on input >> nth=27
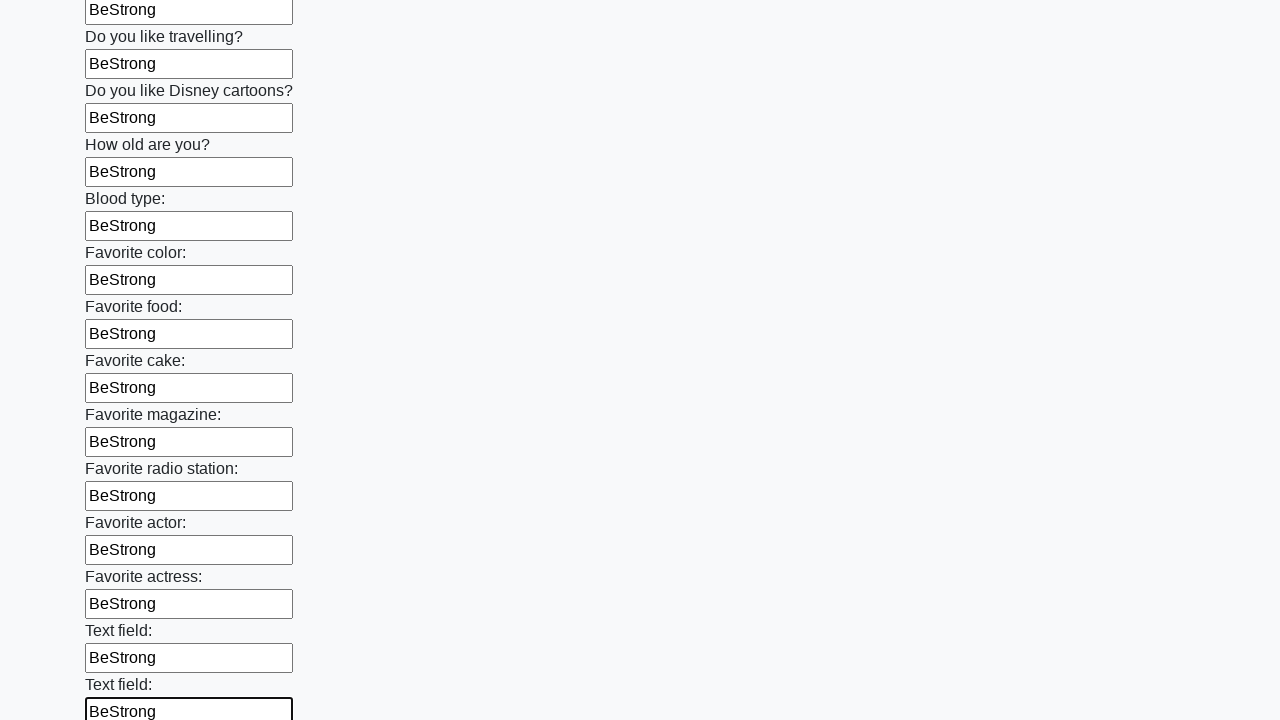

Filled an input field with 'BeStrong' on input >> nth=28
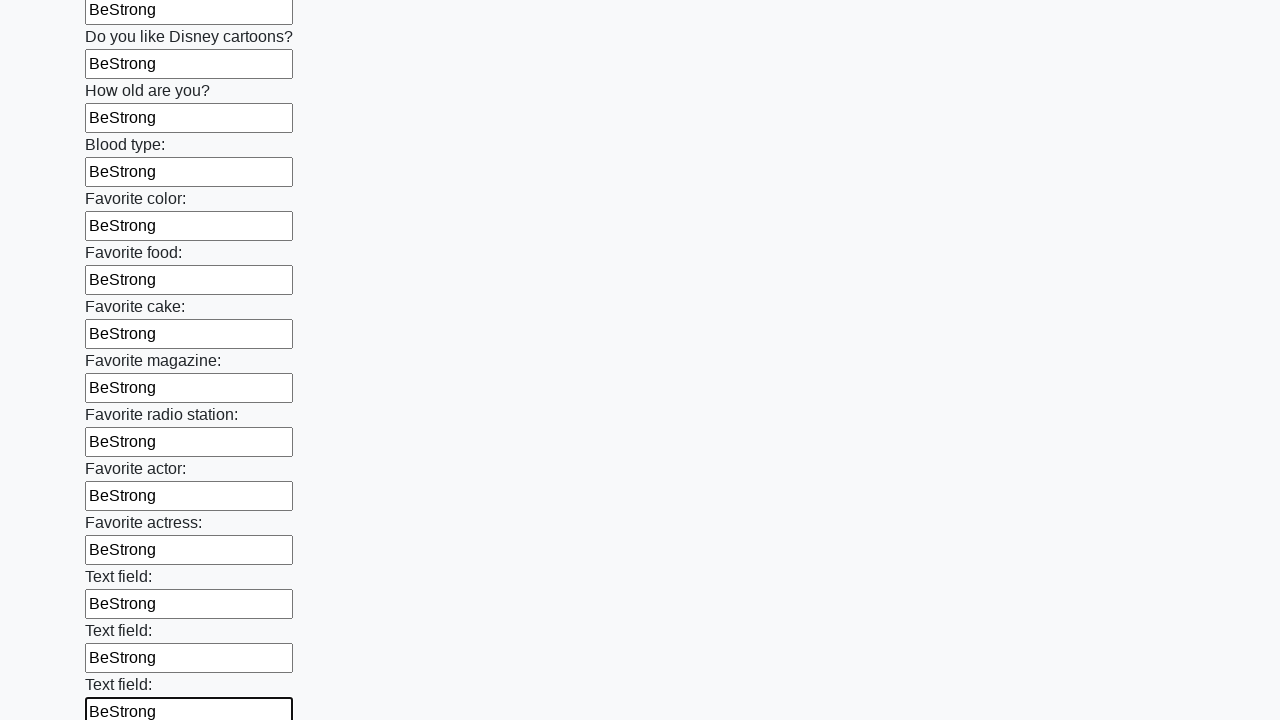

Filled an input field with 'BeStrong' on input >> nth=29
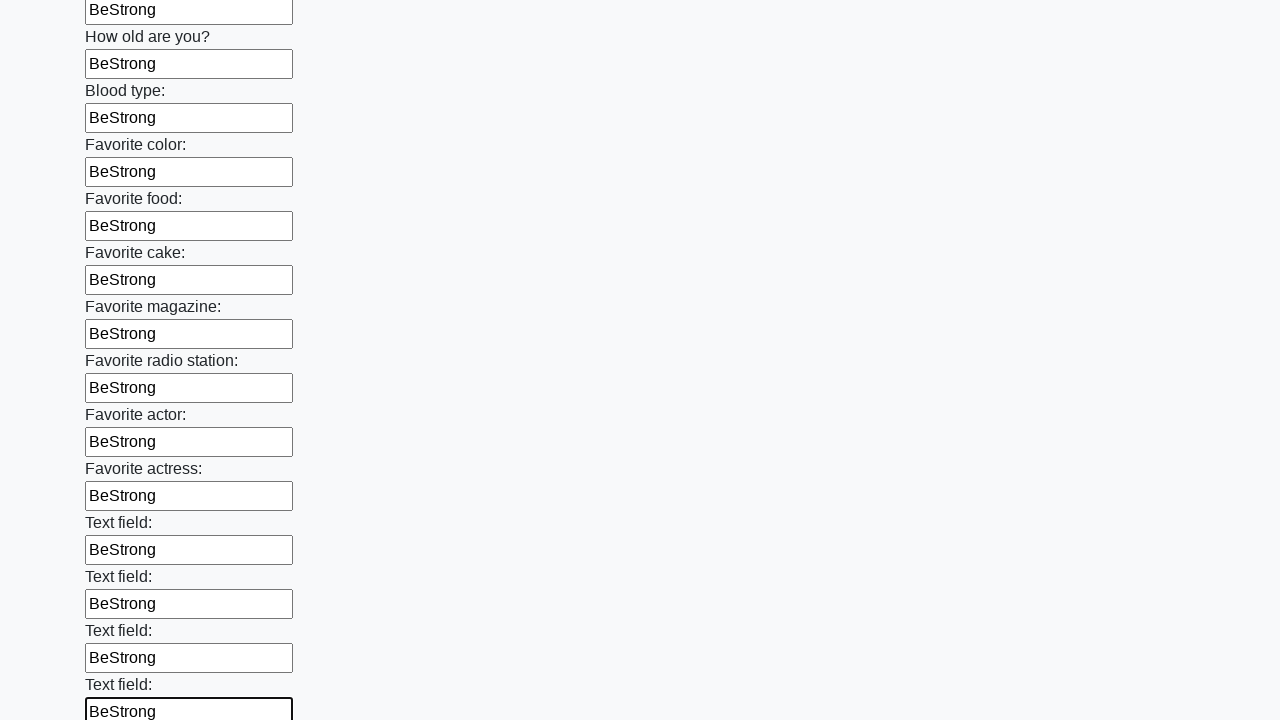

Filled an input field with 'BeStrong' on input >> nth=30
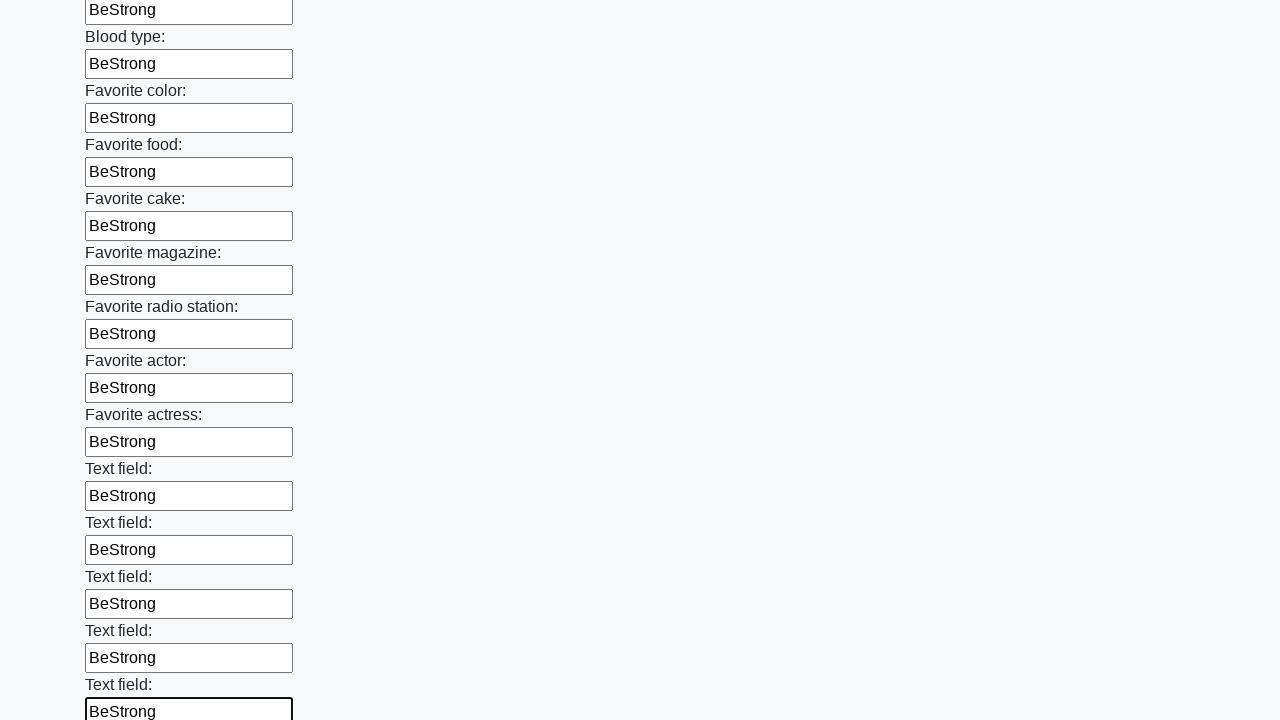

Filled an input field with 'BeStrong' on input >> nth=31
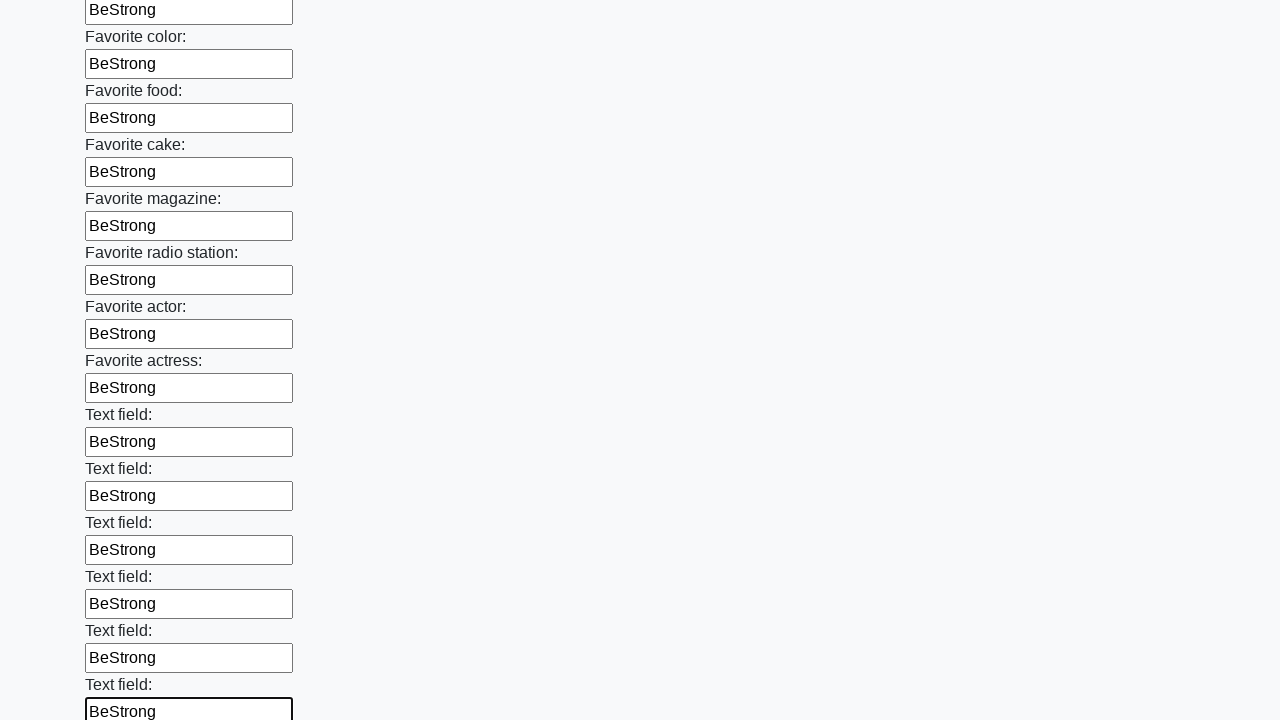

Filled an input field with 'BeStrong' on input >> nth=32
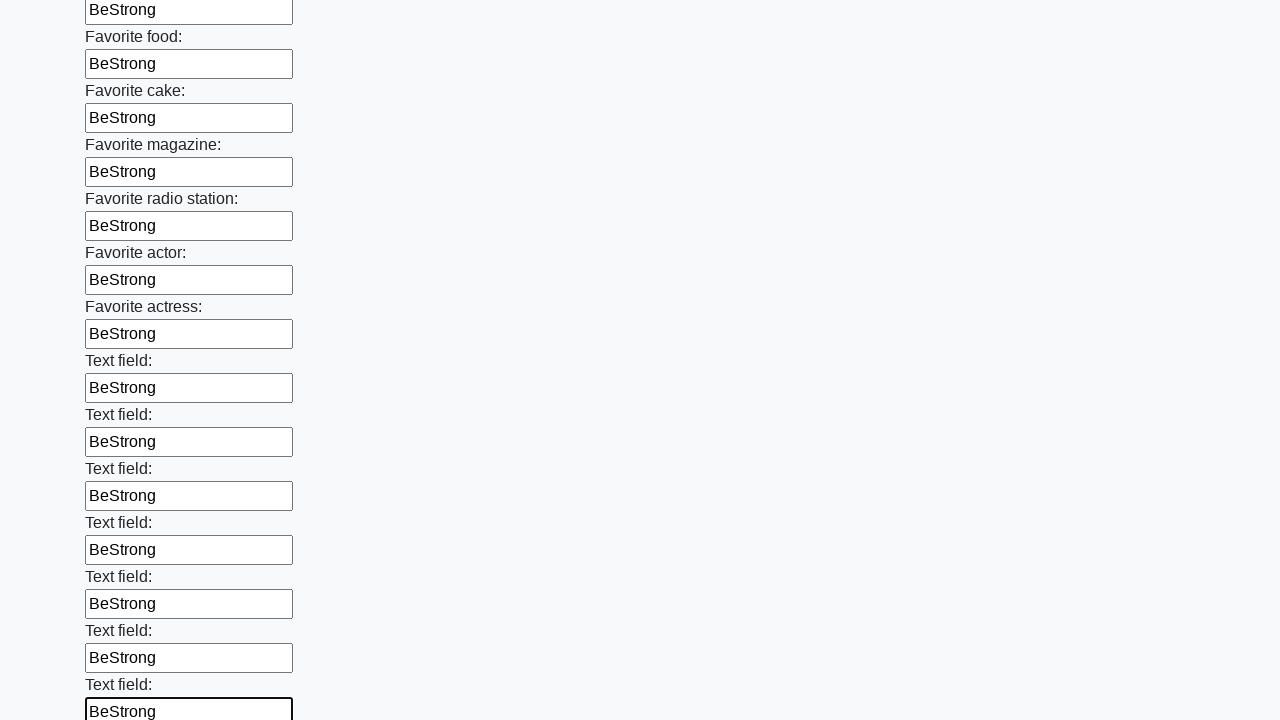

Filled an input field with 'BeStrong' on input >> nth=33
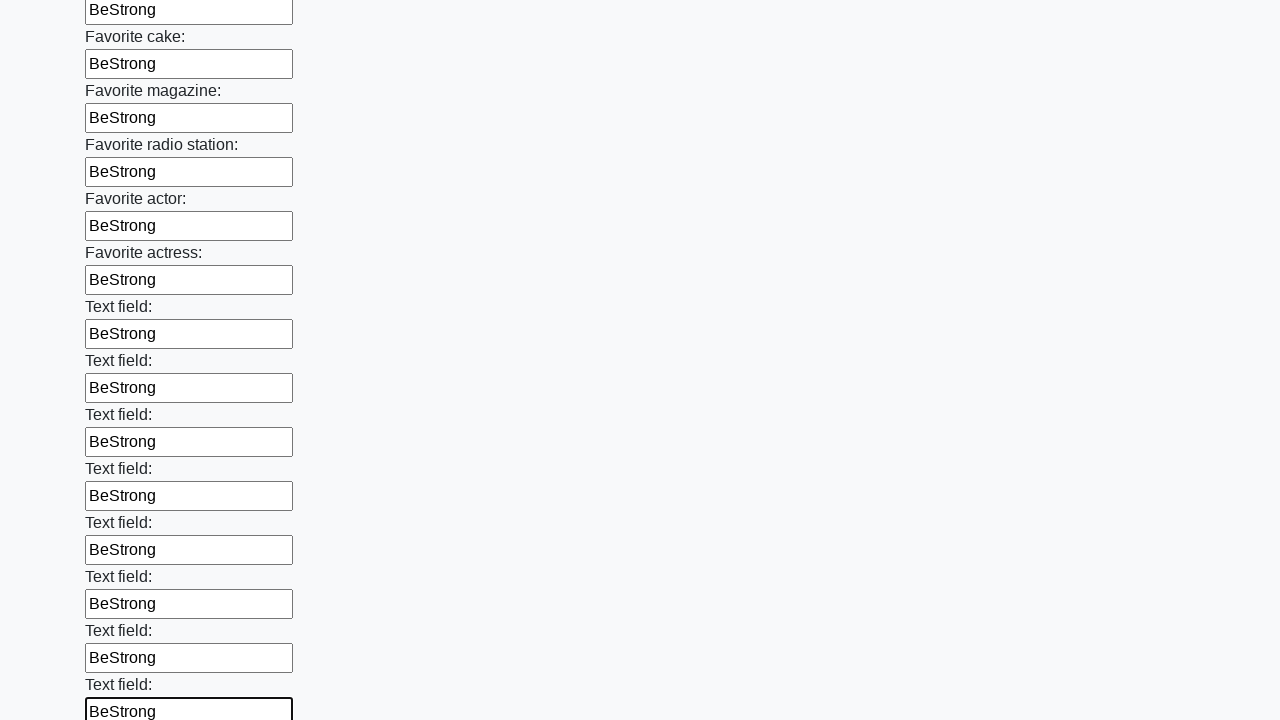

Filled an input field with 'BeStrong' on input >> nth=34
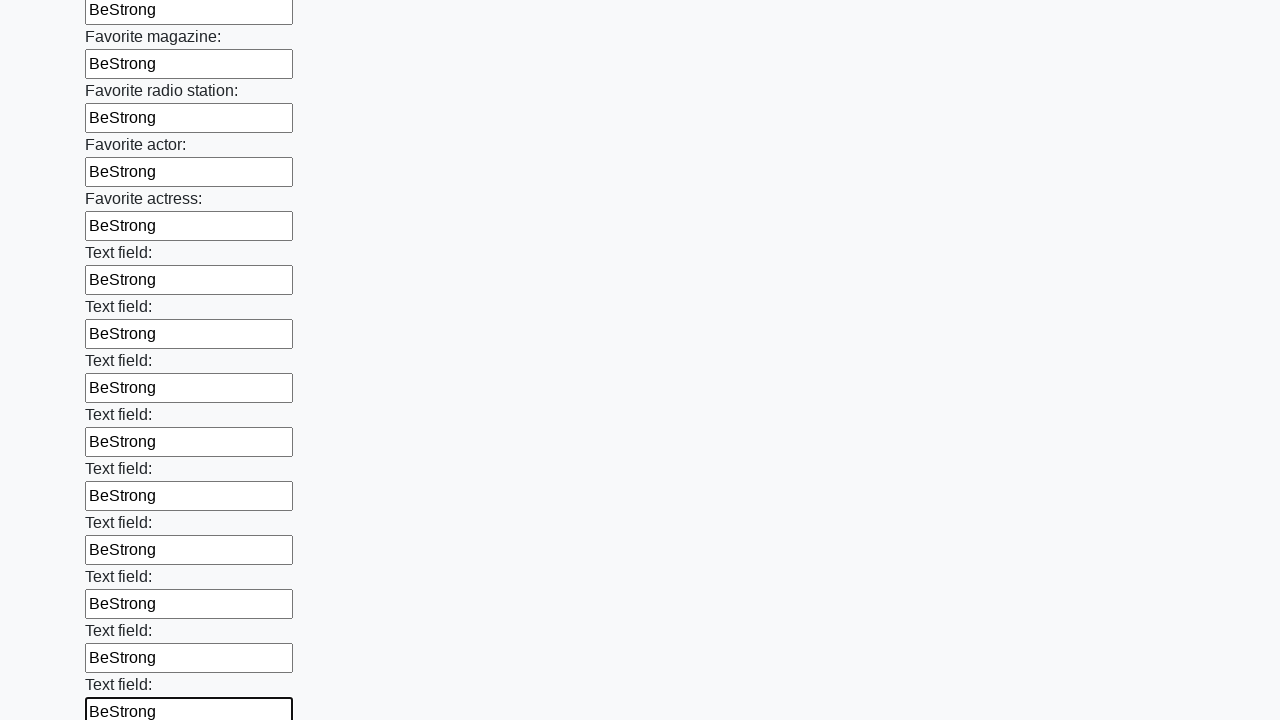

Filled an input field with 'BeStrong' on input >> nth=35
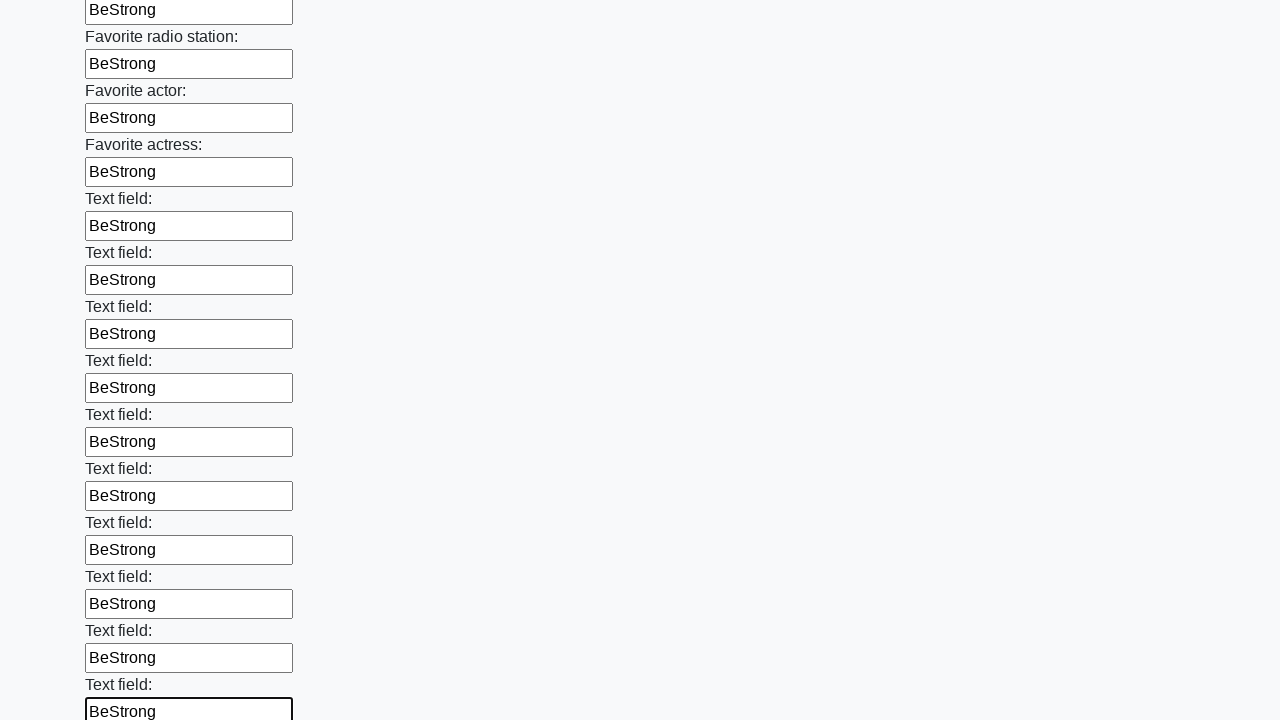

Filled an input field with 'BeStrong' on input >> nth=36
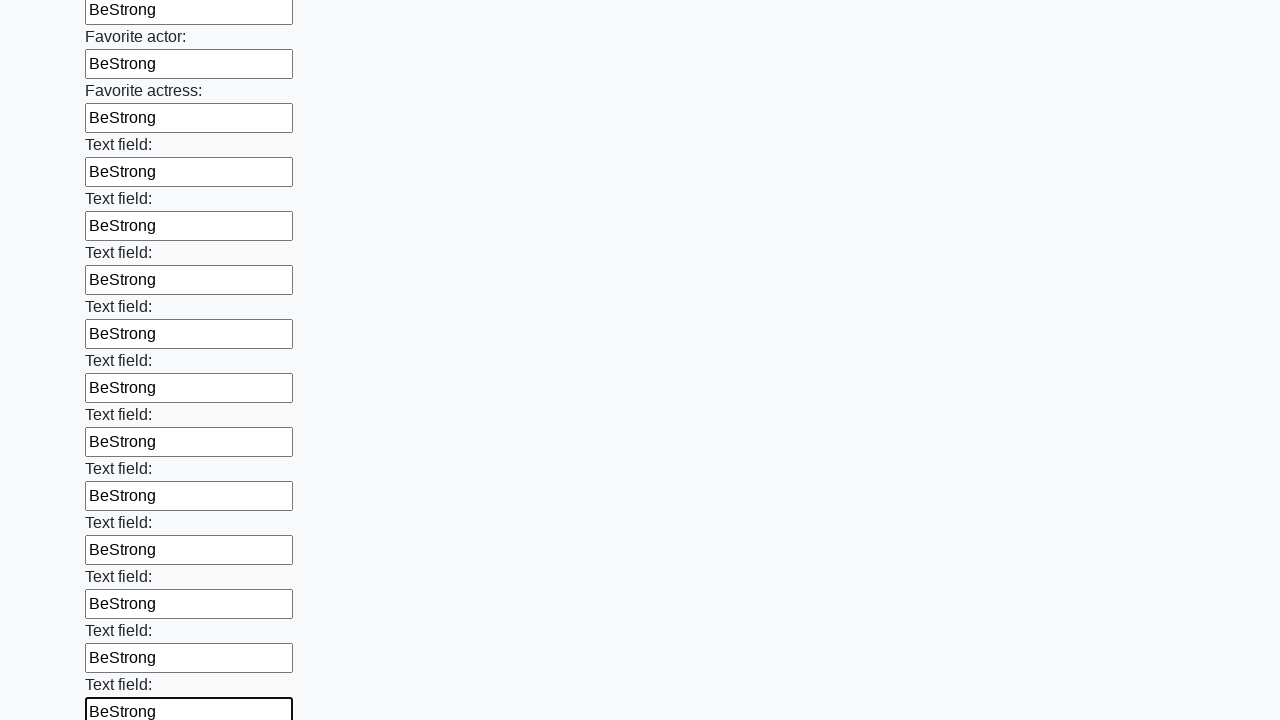

Filled an input field with 'BeStrong' on input >> nth=37
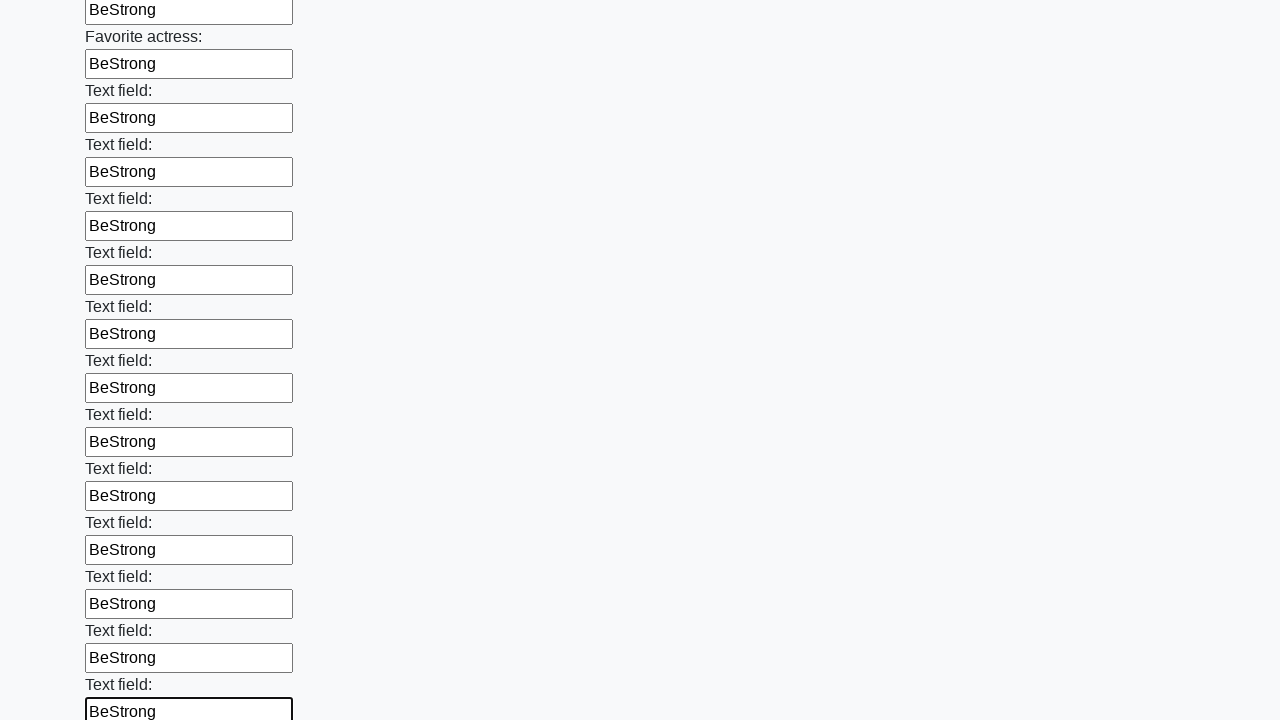

Filled an input field with 'BeStrong' on input >> nth=38
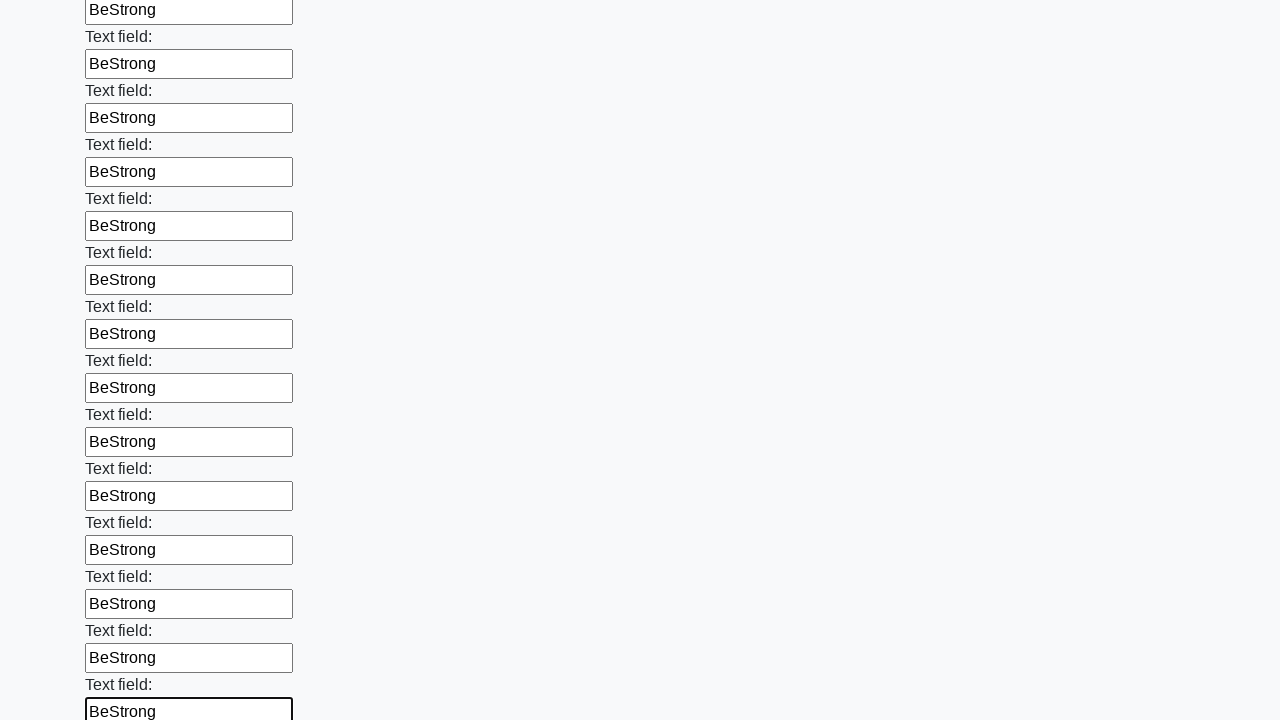

Filled an input field with 'BeStrong' on input >> nth=39
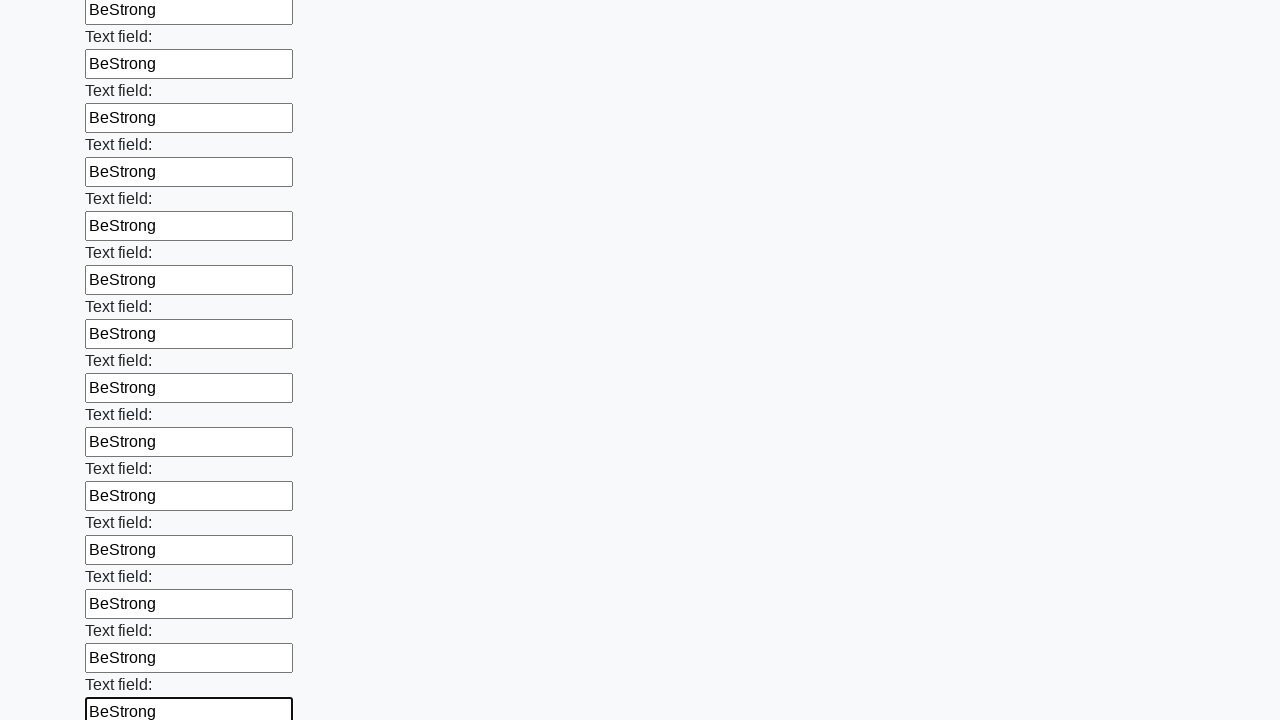

Filled an input field with 'BeStrong' on input >> nth=40
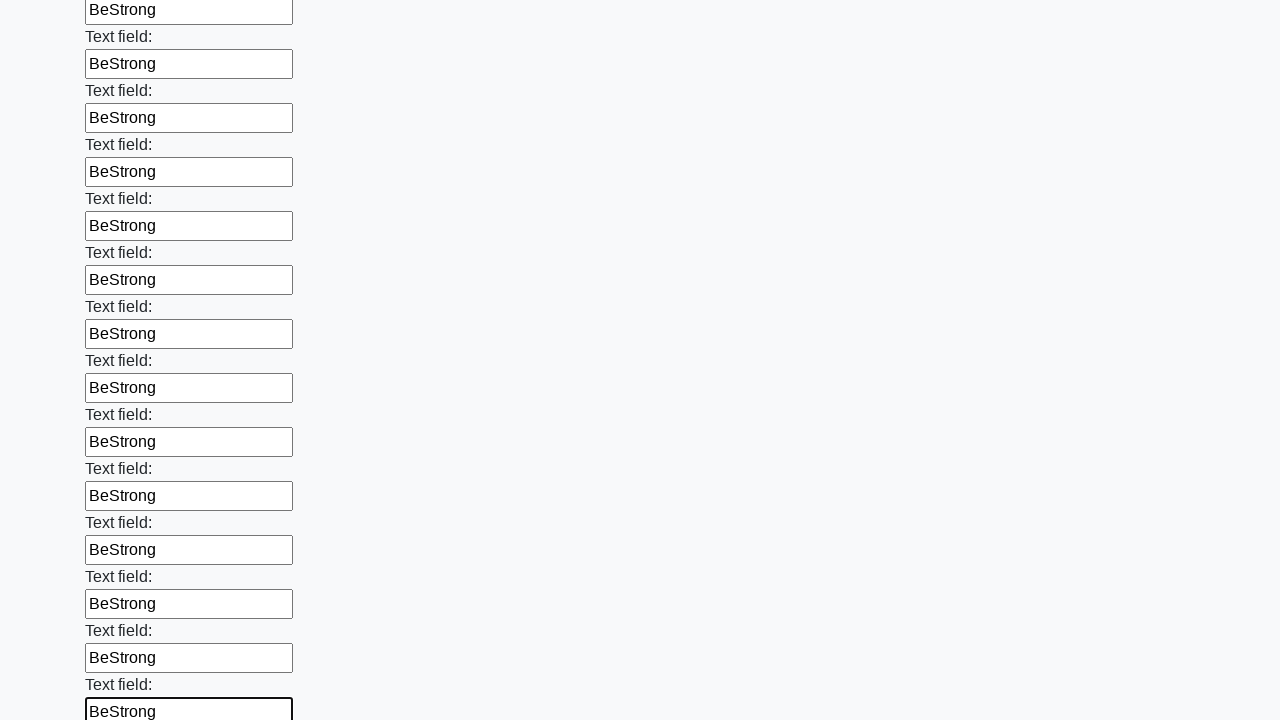

Filled an input field with 'BeStrong' on input >> nth=41
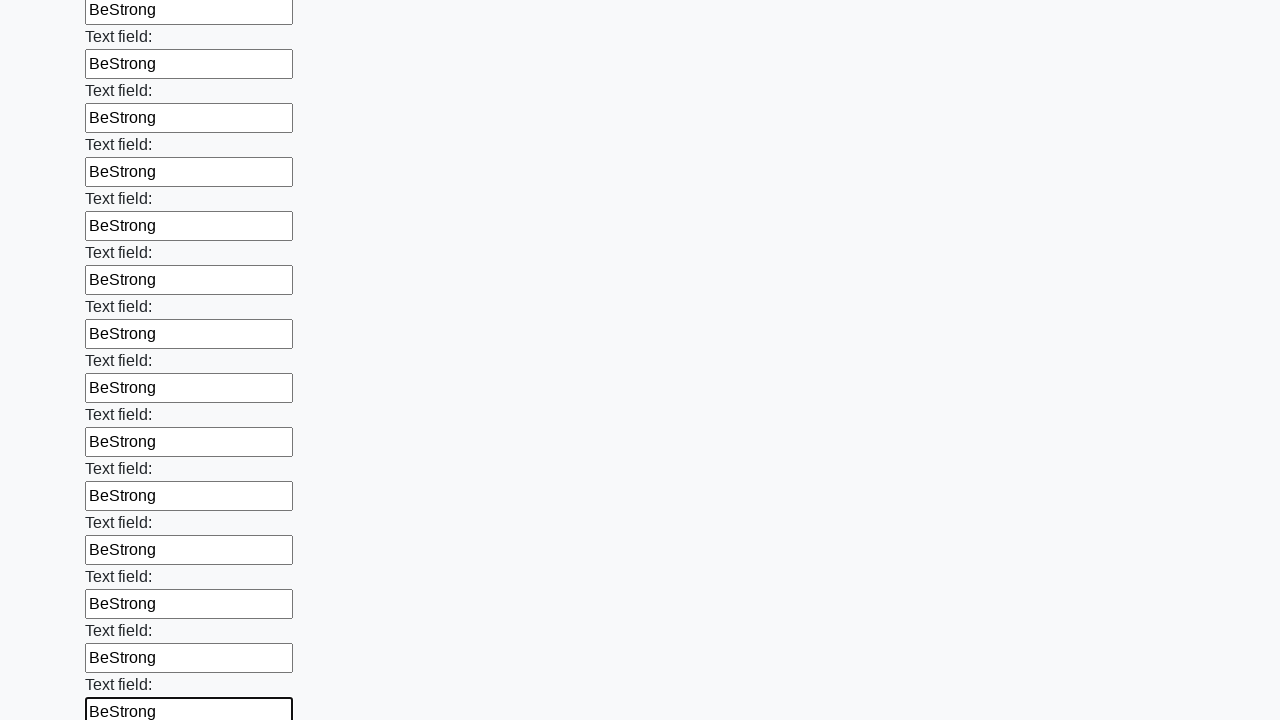

Filled an input field with 'BeStrong' on input >> nth=42
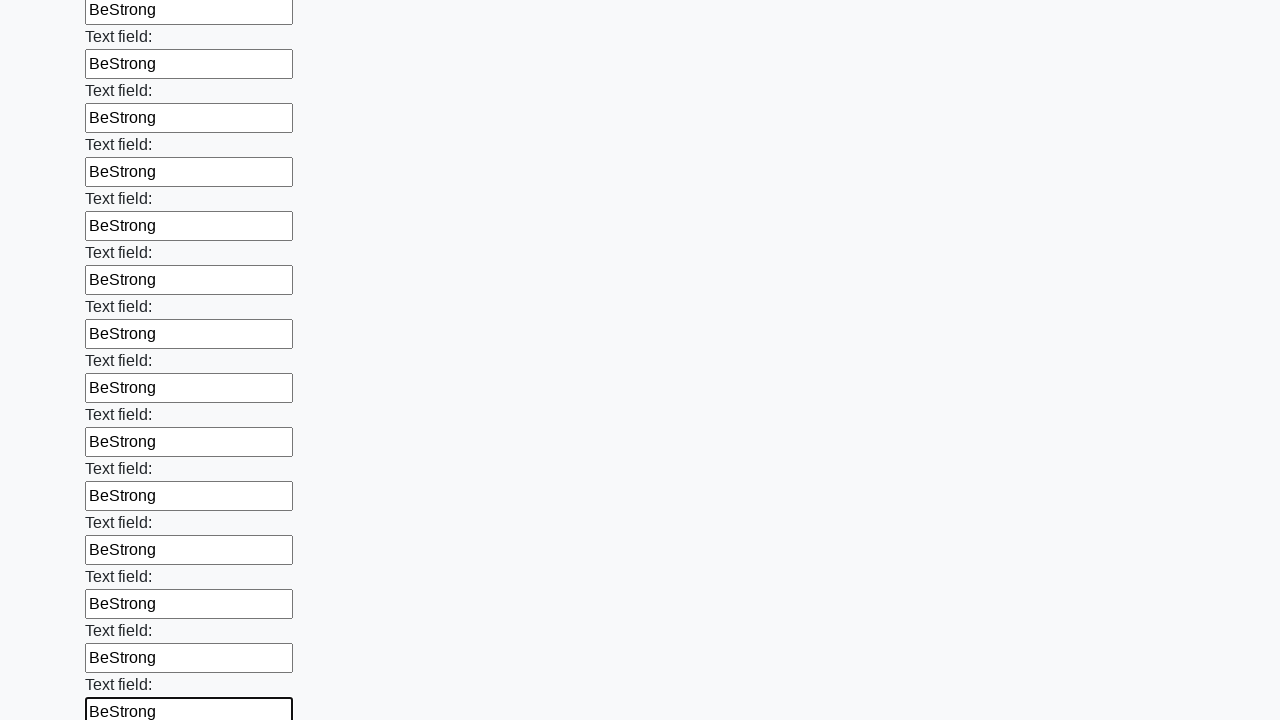

Filled an input field with 'BeStrong' on input >> nth=43
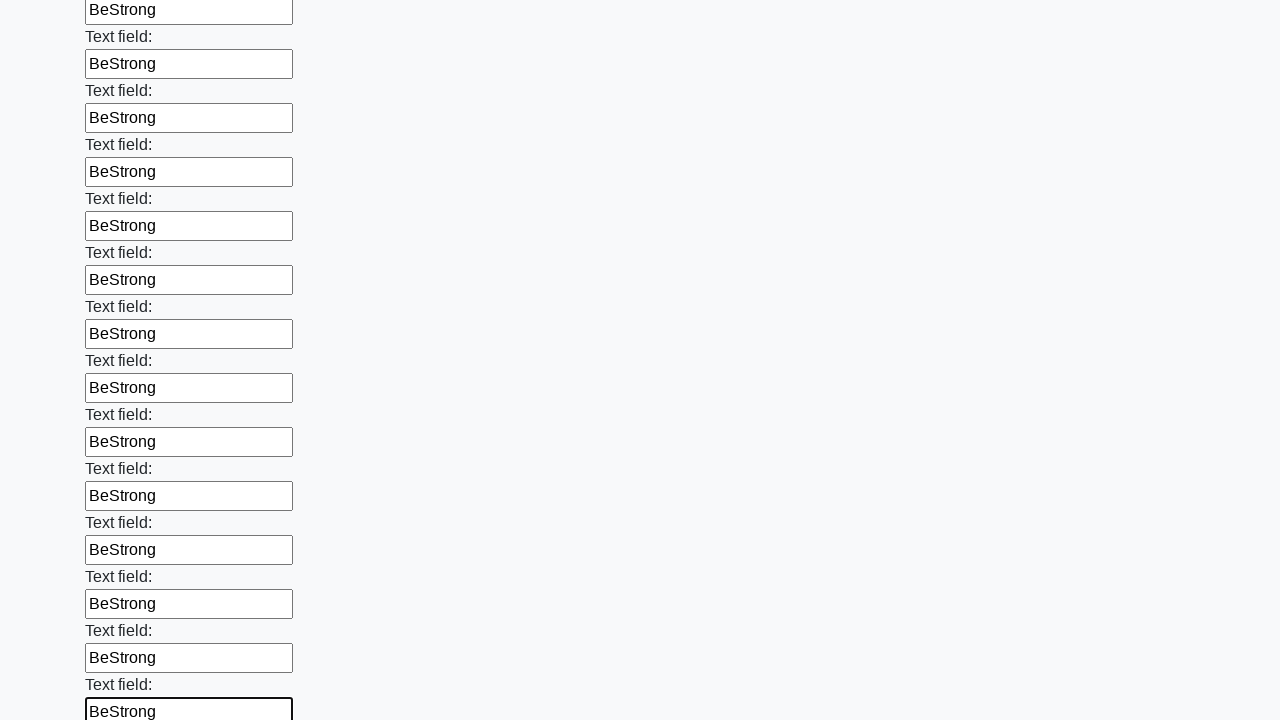

Filled an input field with 'BeStrong' on input >> nth=44
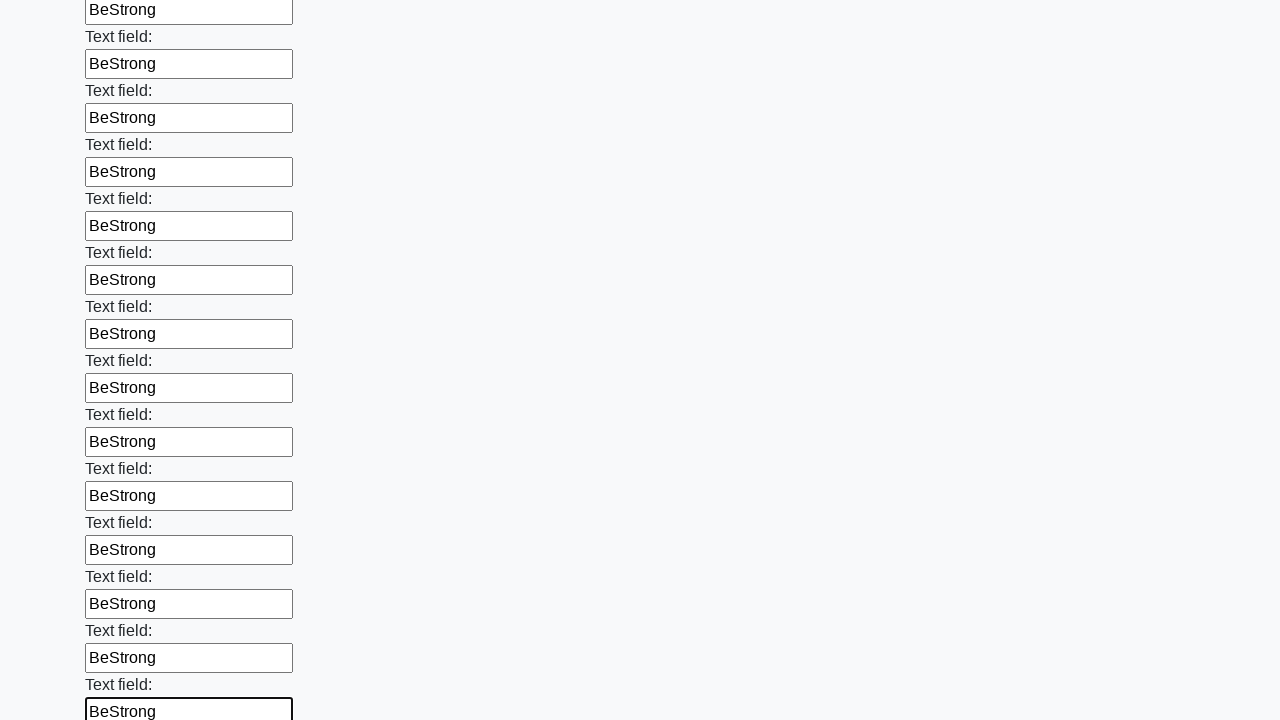

Filled an input field with 'BeStrong' on input >> nth=45
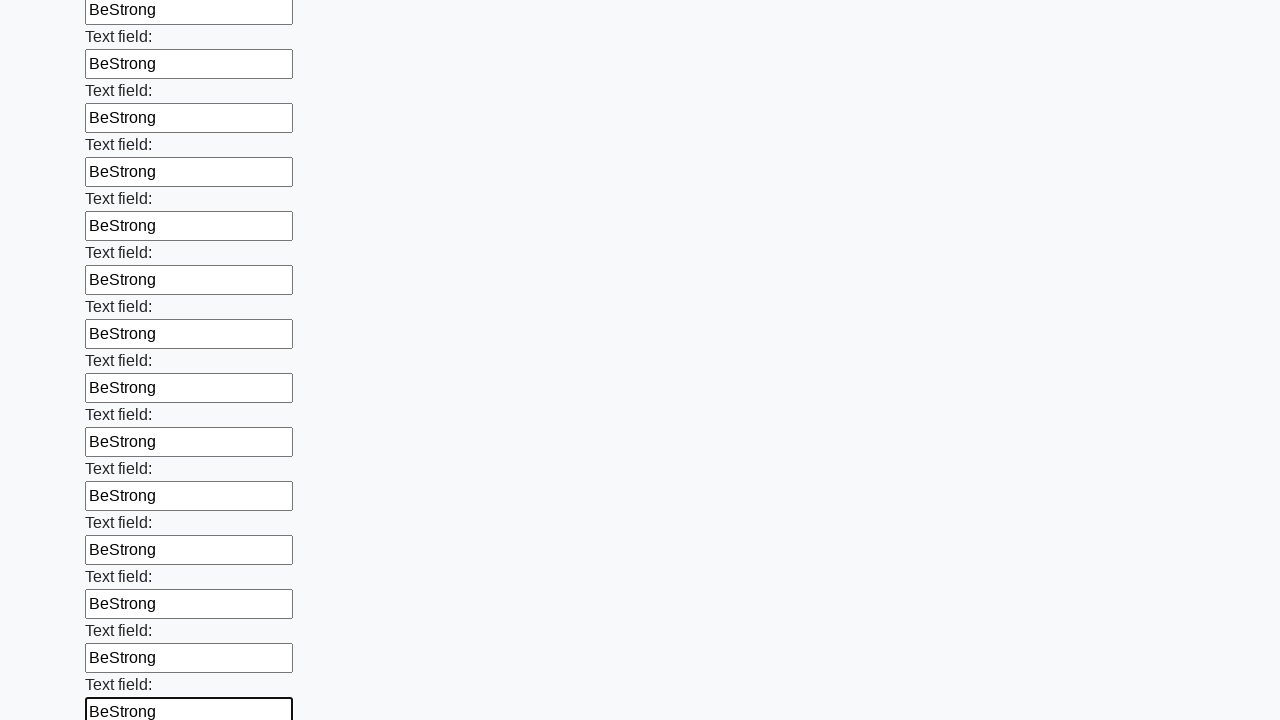

Filled an input field with 'BeStrong' on input >> nth=46
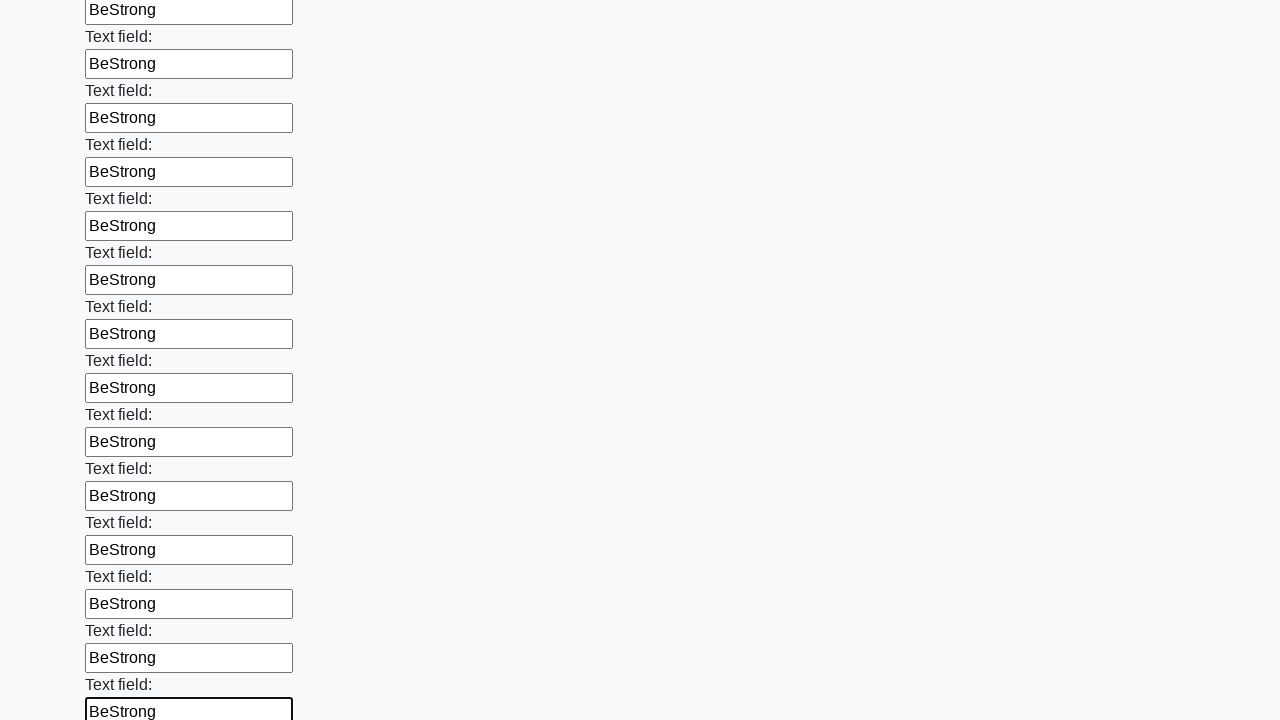

Filled an input field with 'BeStrong' on input >> nth=47
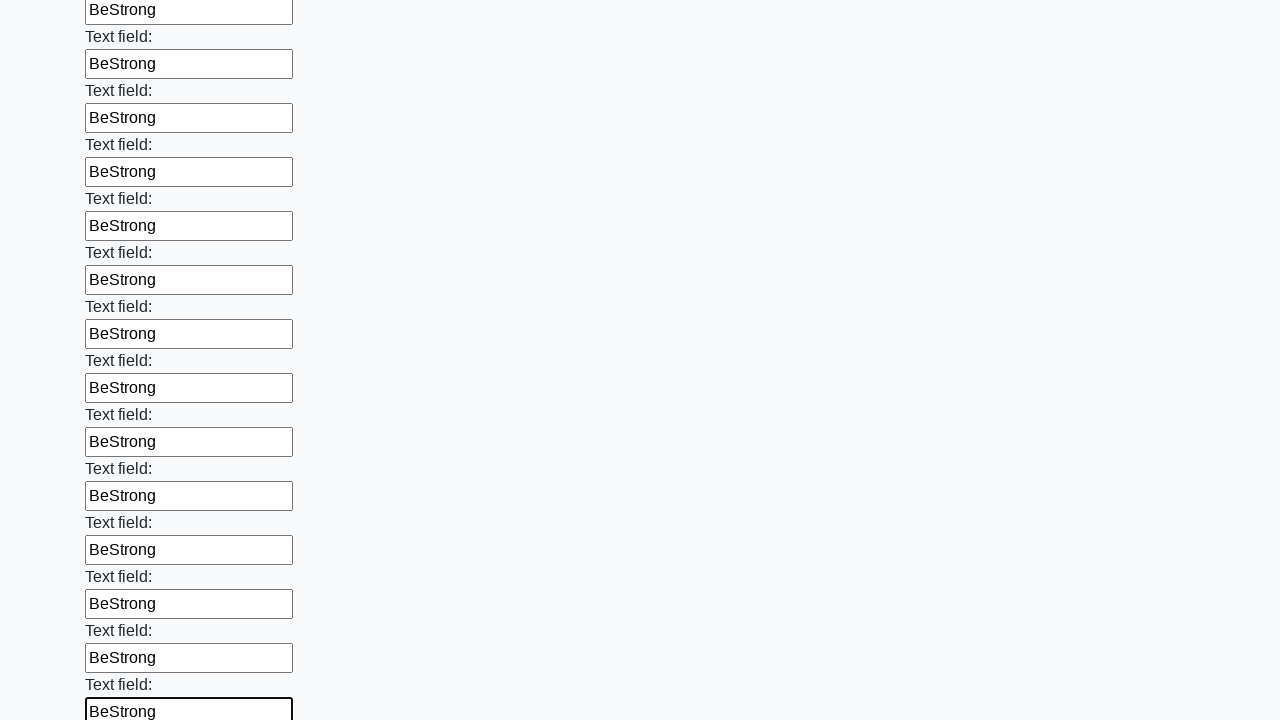

Filled an input field with 'BeStrong' on input >> nth=48
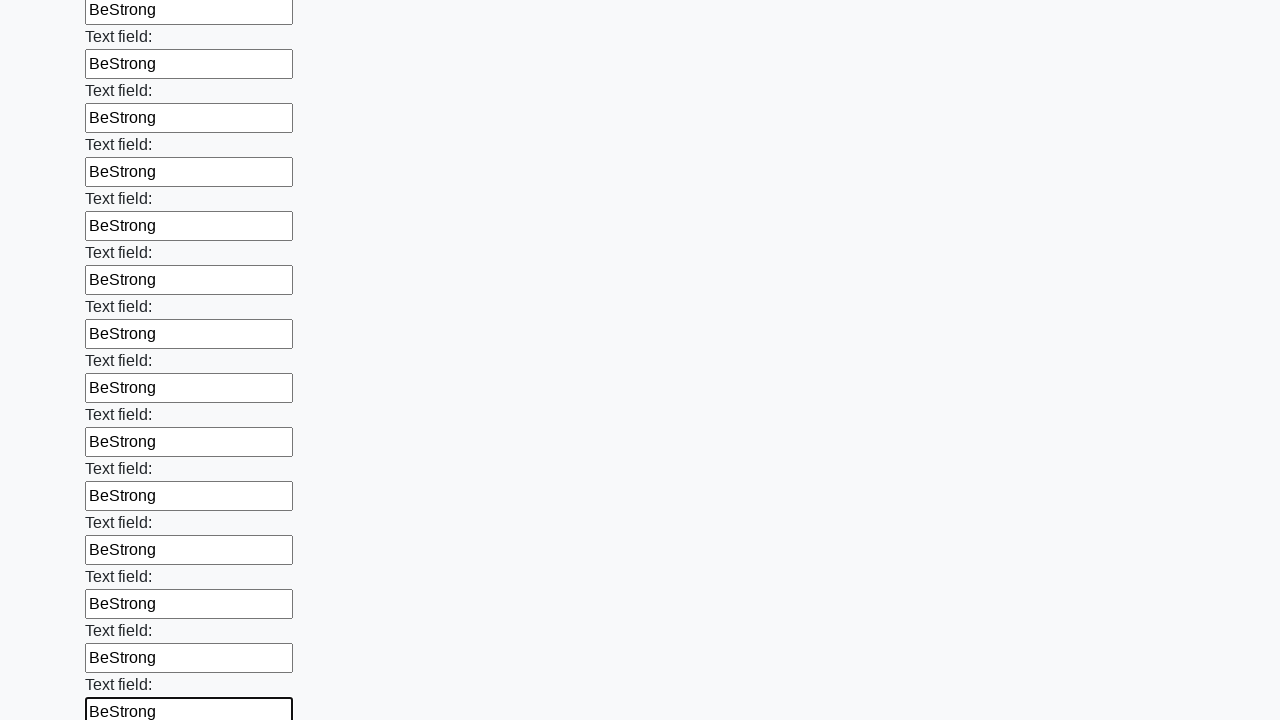

Filled an input field with 'BeStrong' on input >> nth=49
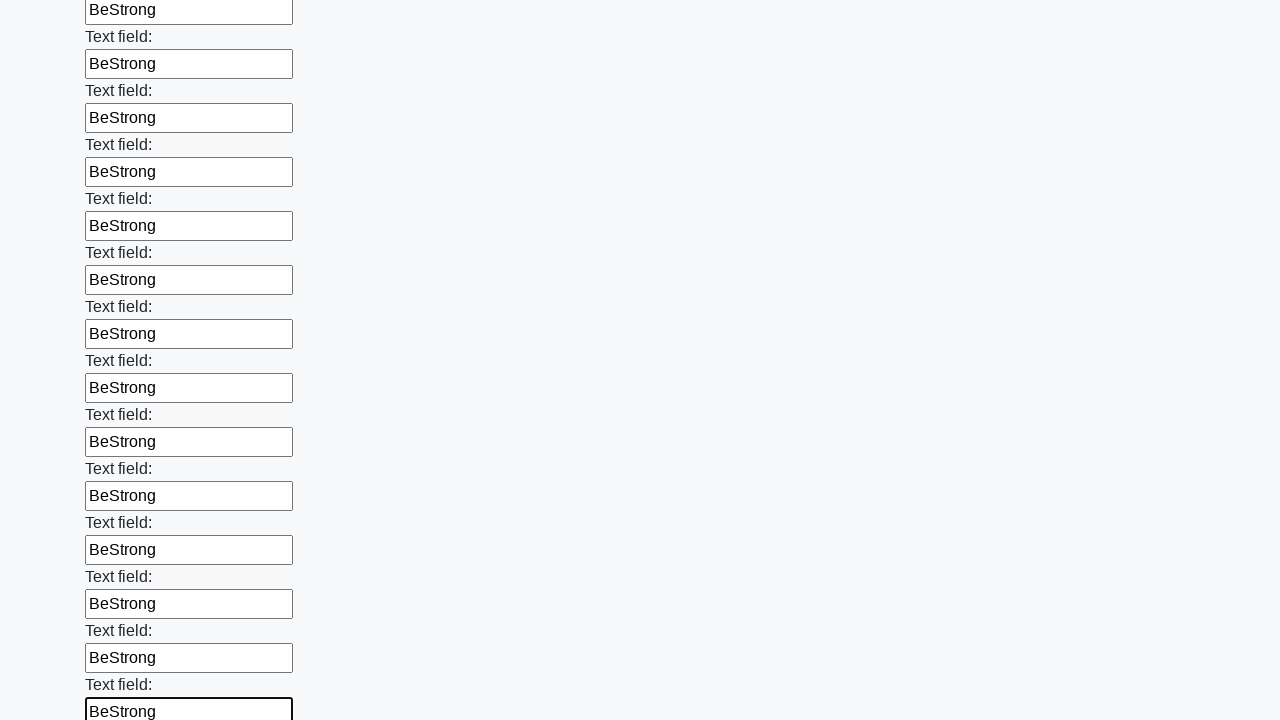

Filled an input field with 'BeStrong' on input >> nth=50
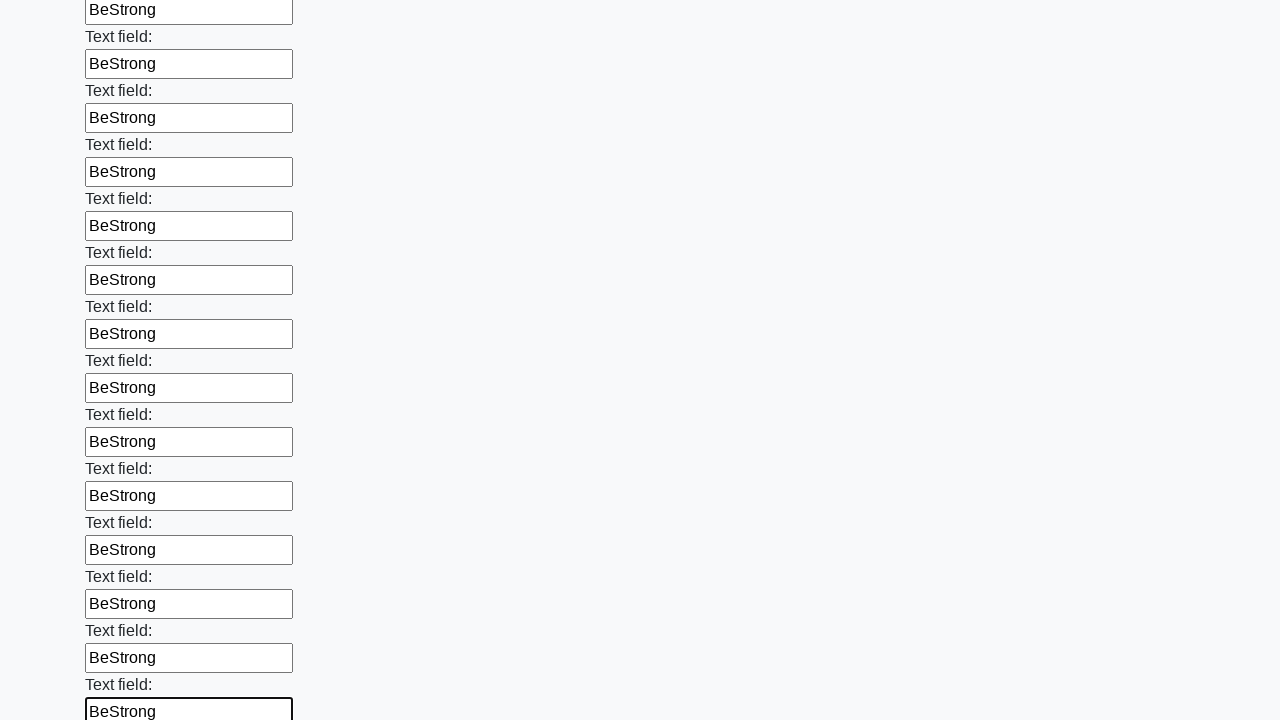

Filled an input field with 'BeStrong' on input >> nth=51
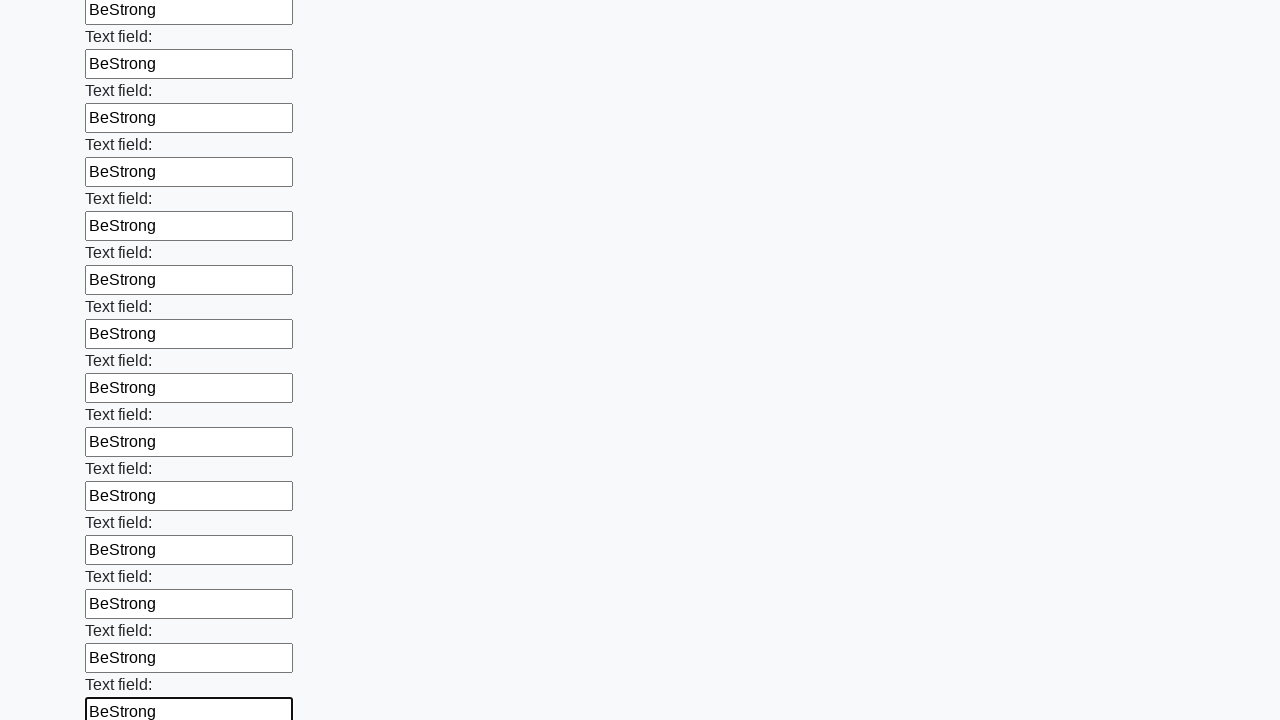

Filled an input field with 'BeStrong' on input >> nth=52
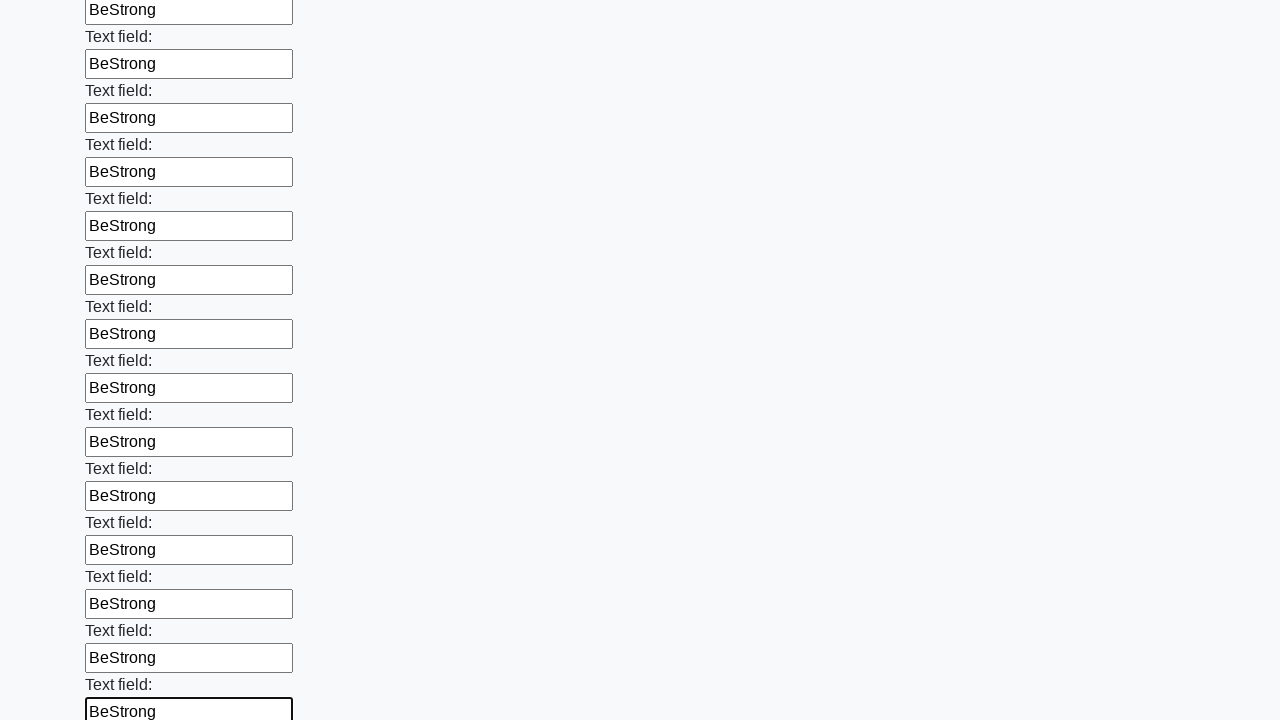

Filled an input field with 'BeStrong' on input >> nth=53
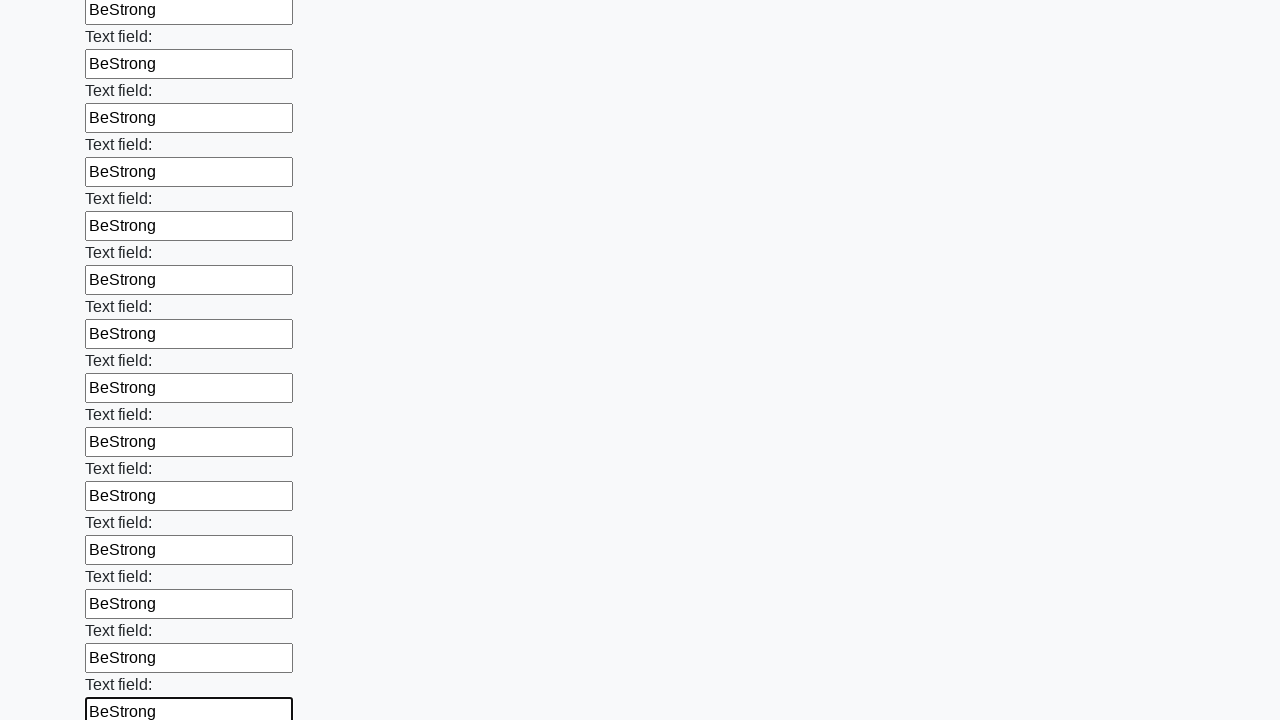

Filled an input field with 'BeStrong' on input >> nth=54
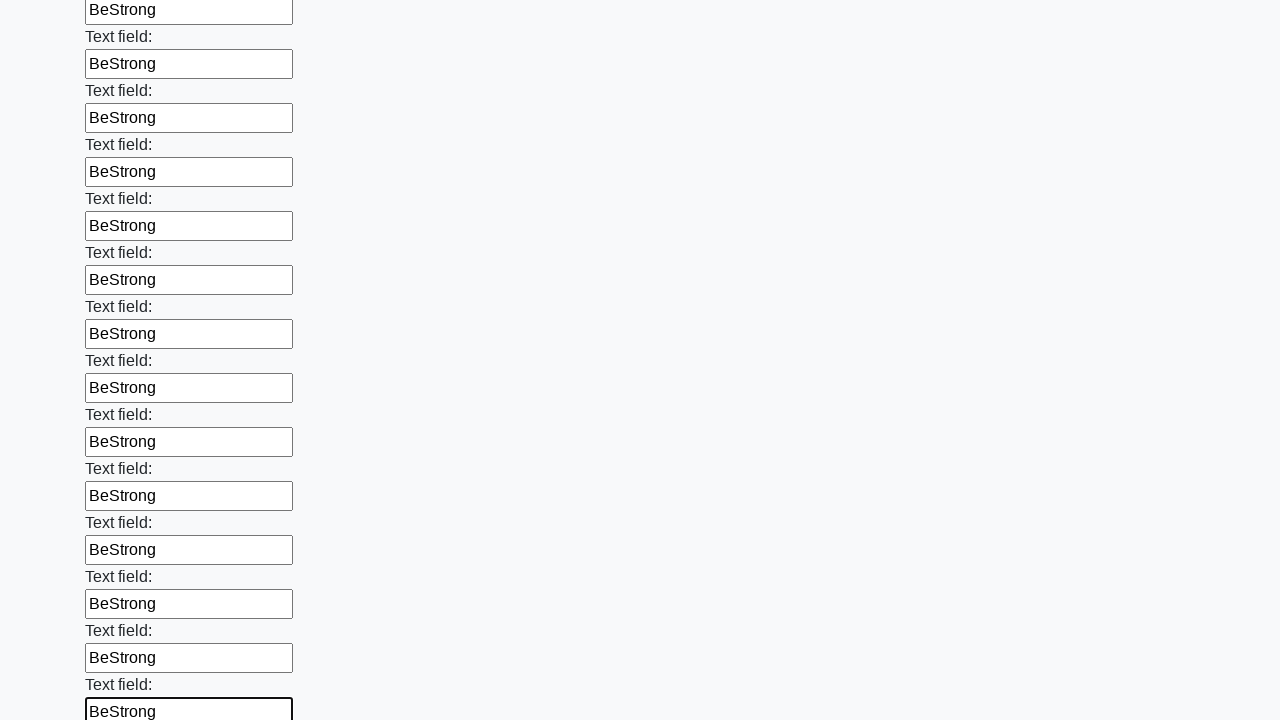

Filled an input field with 'BeStrong' on input >> nth=55
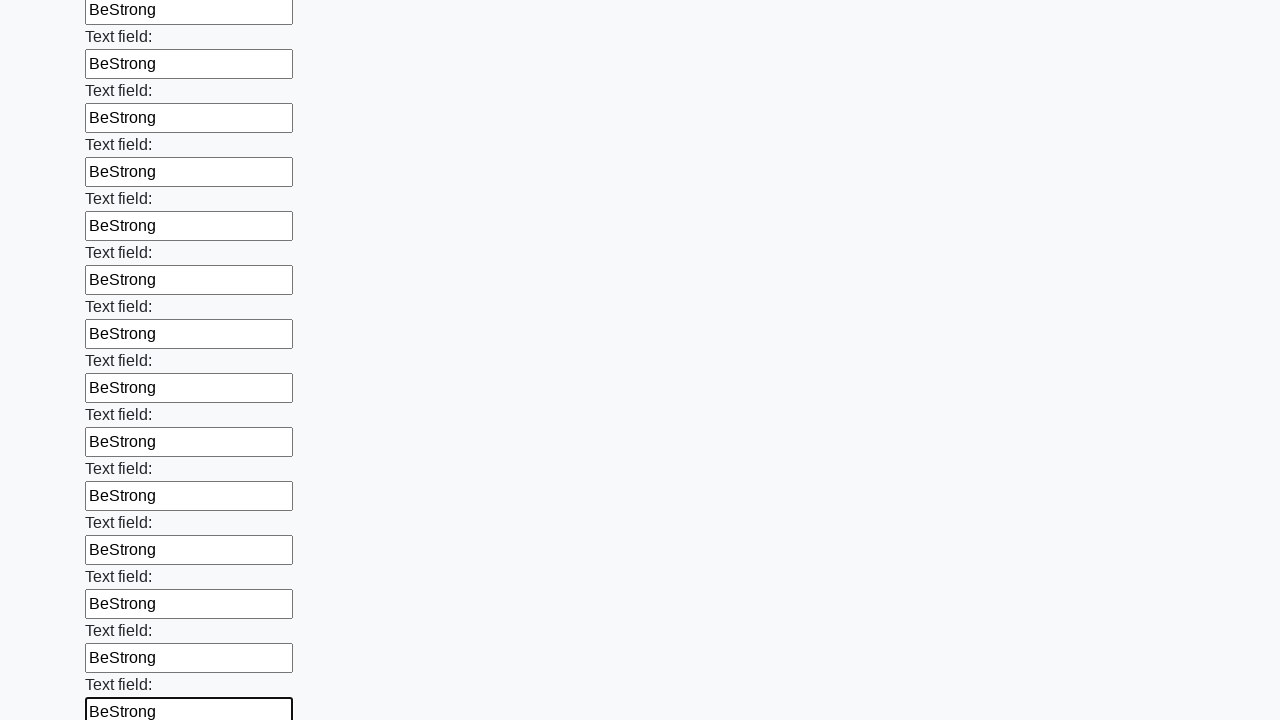

Filled an input field with 'BeStrong' on input >> nth=56
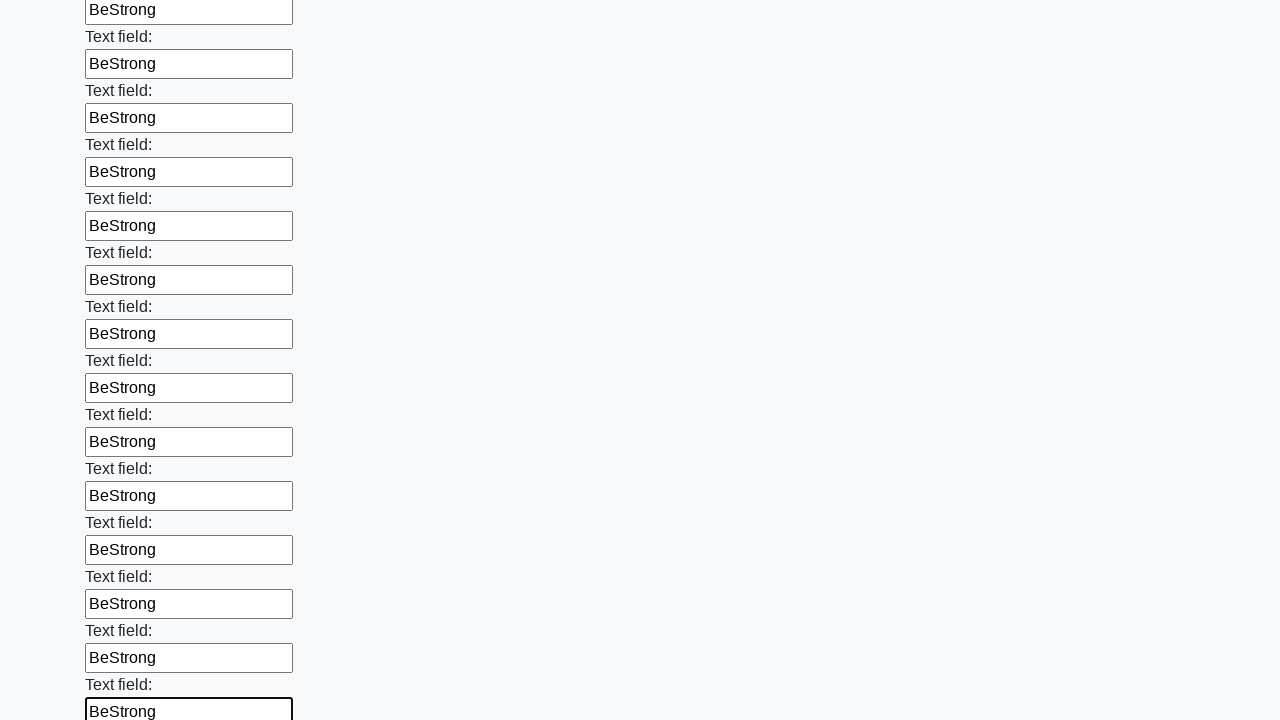

Filled an input field with 'BeStrong' on input >> nth=57
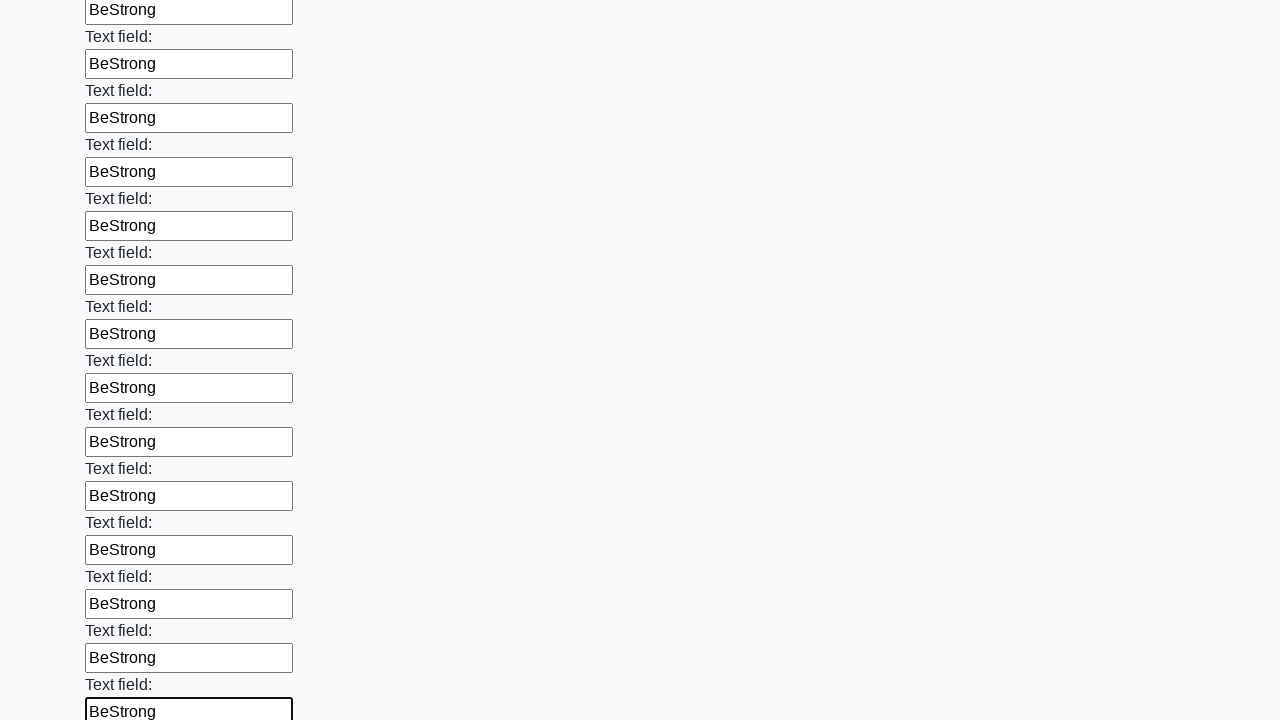

Filled an input field with 'BeStrong' on input >> nth=58
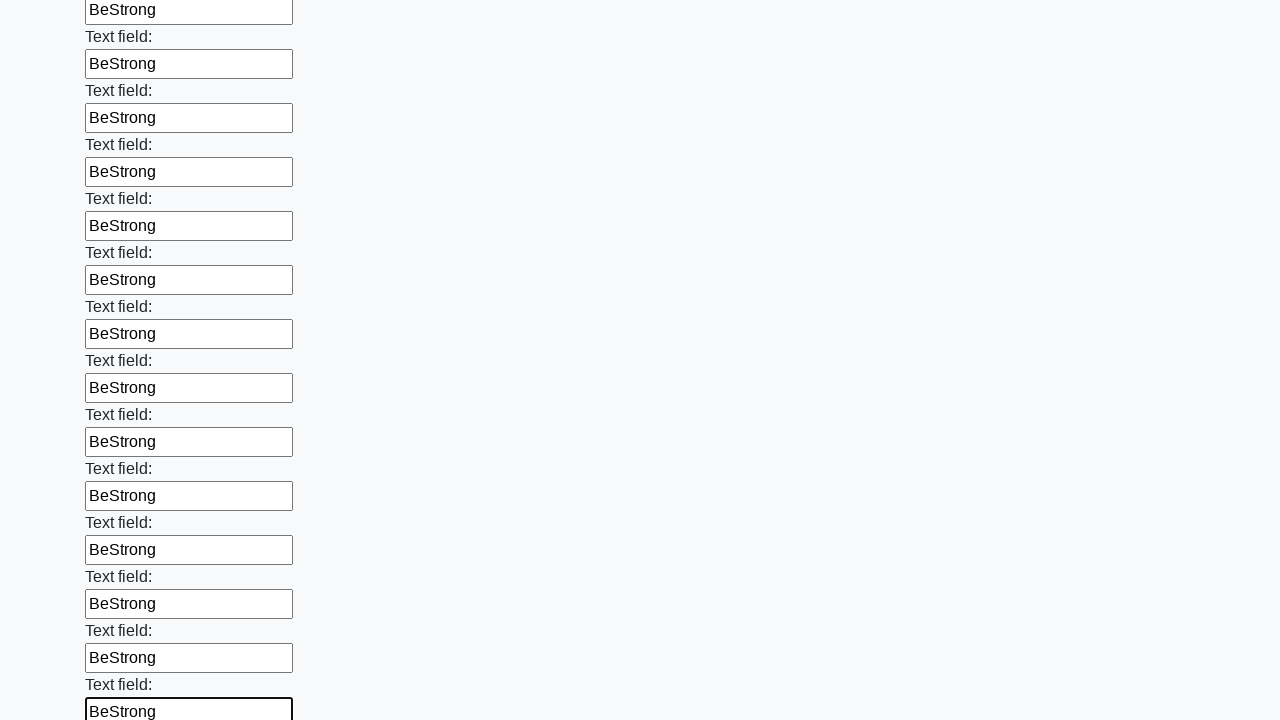

Filled an input field with 'BeStrong' on input >> nth=59
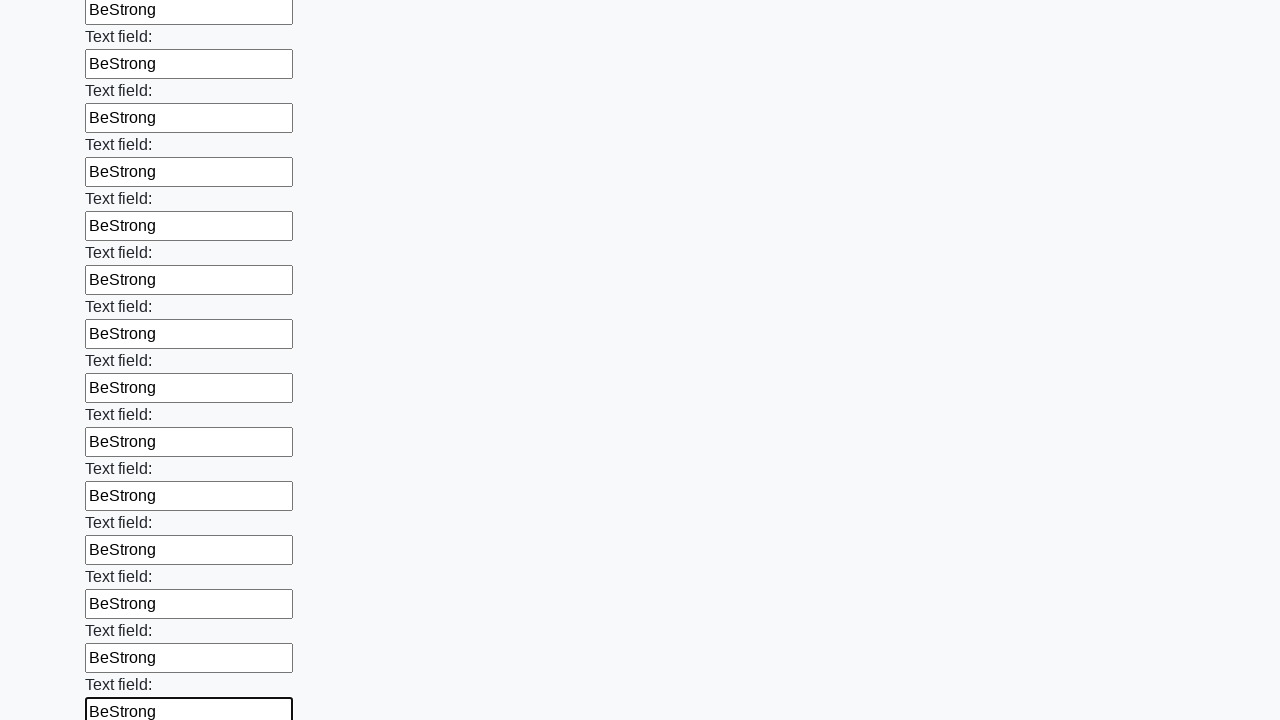

Filled an input field with 'BeStrong' on input >> nth=60
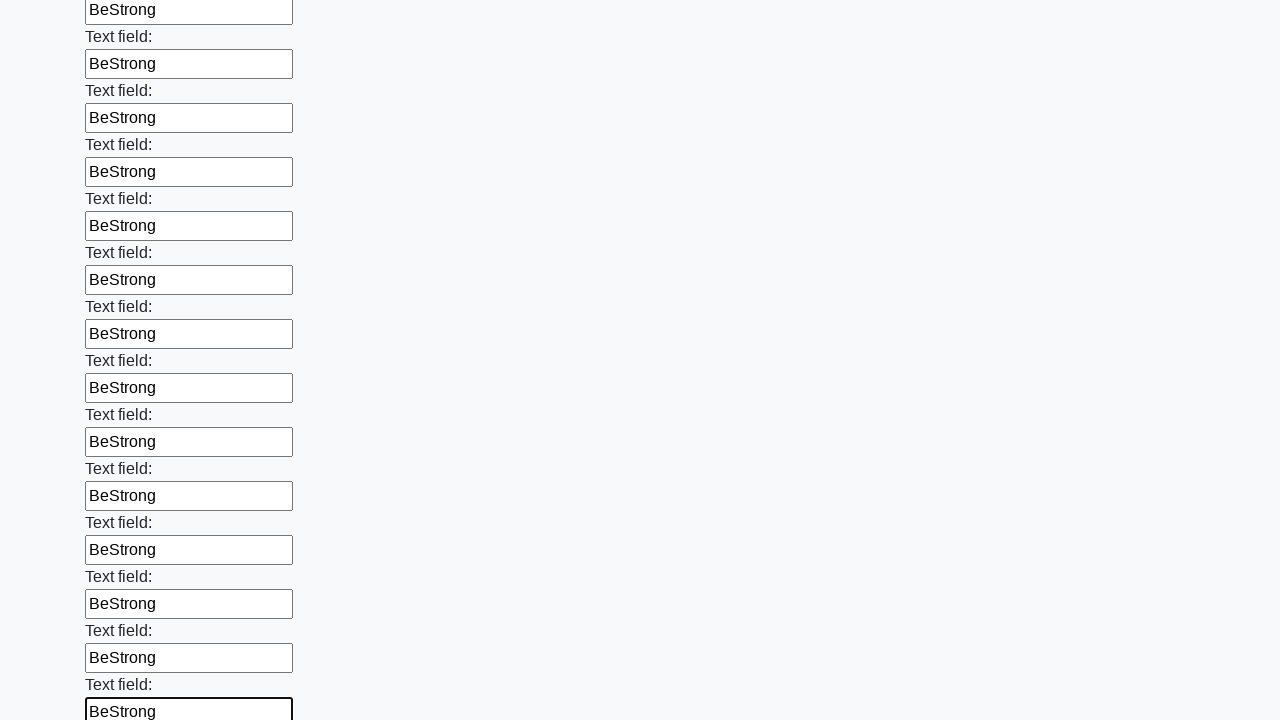

Filled an input field with 'BeStrong' on input >> nth=61
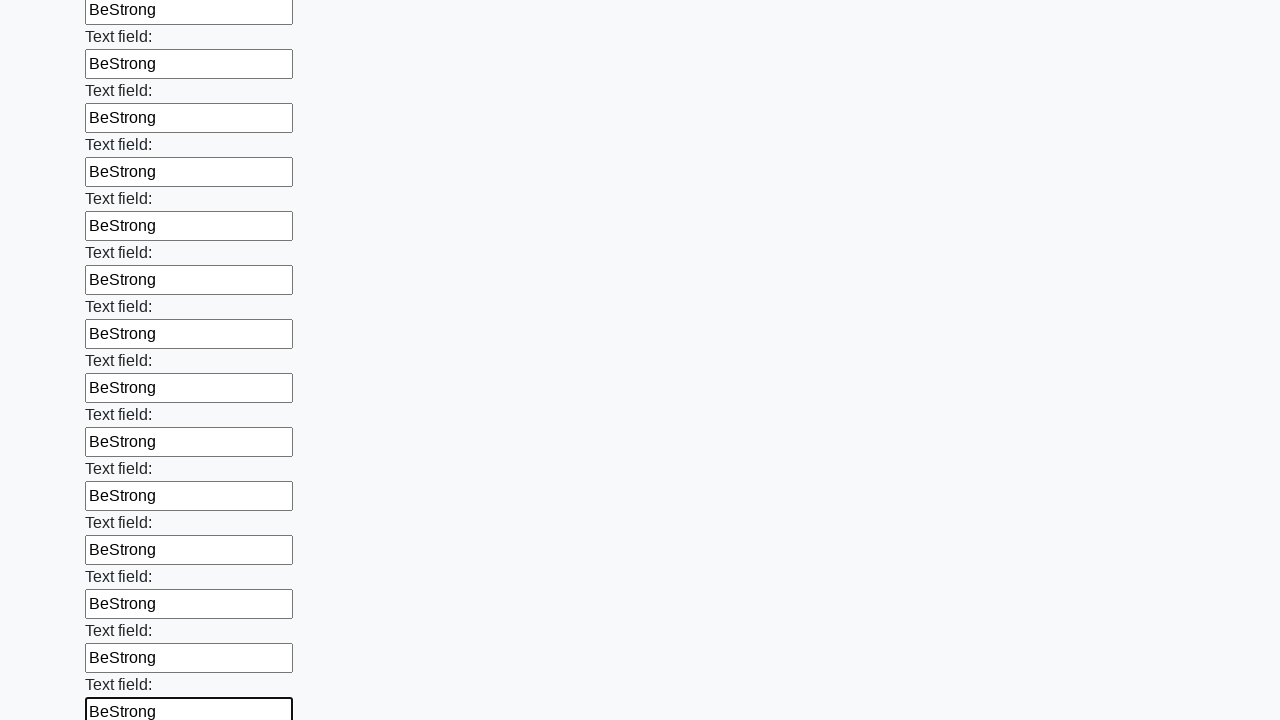

Filled an input field with 'BeStrong' on input >> nth=62
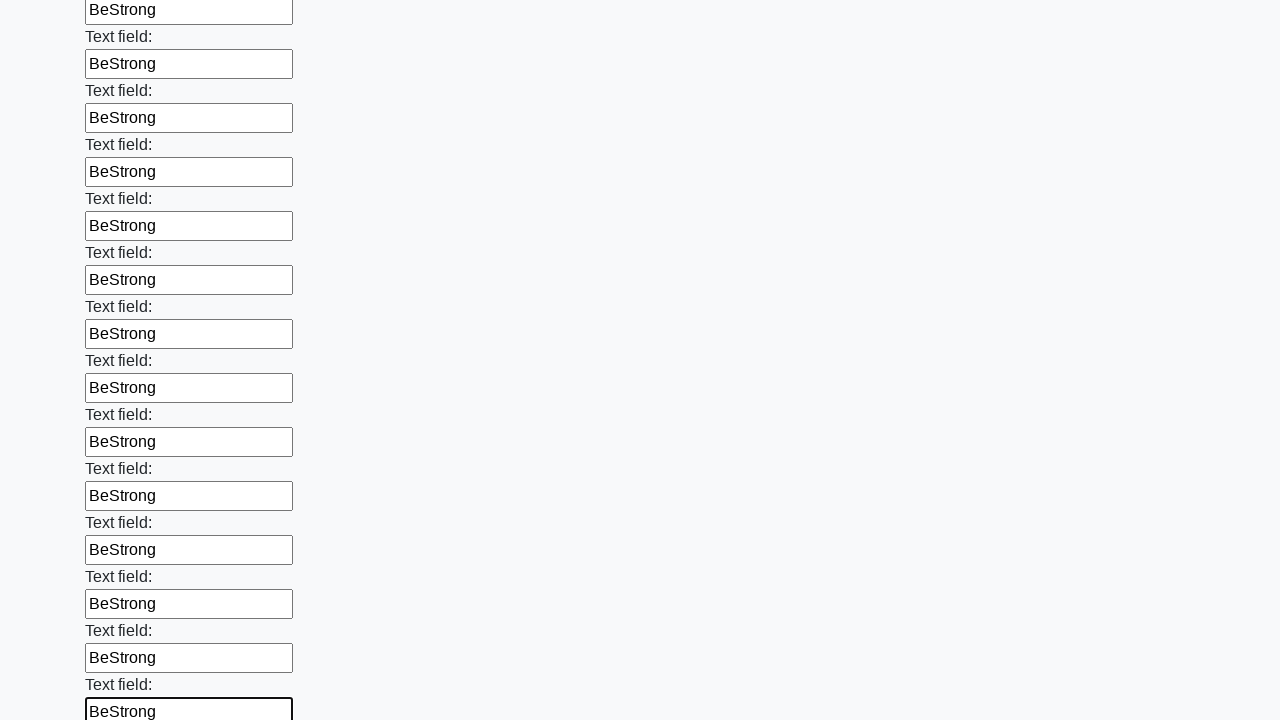

Filled an input field with 'BeStrong' on input >> nth=63
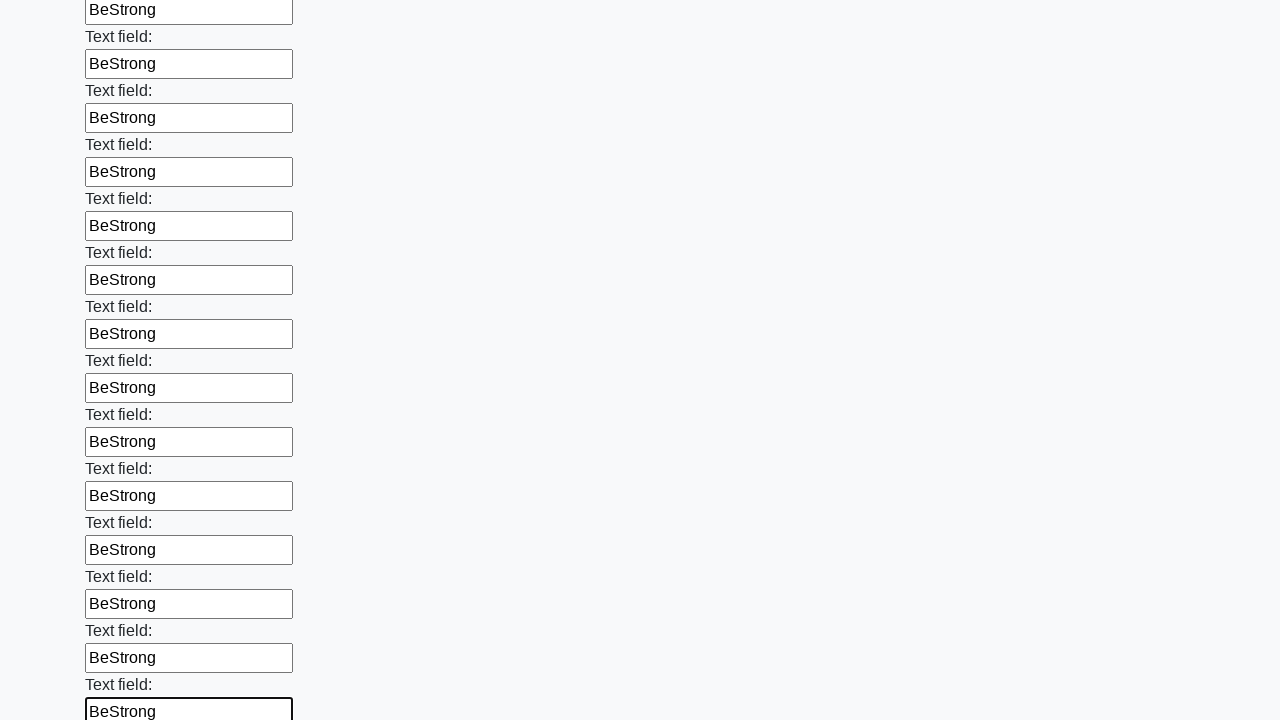

Filled an input field with 'BeStrong' on input >> nth=64
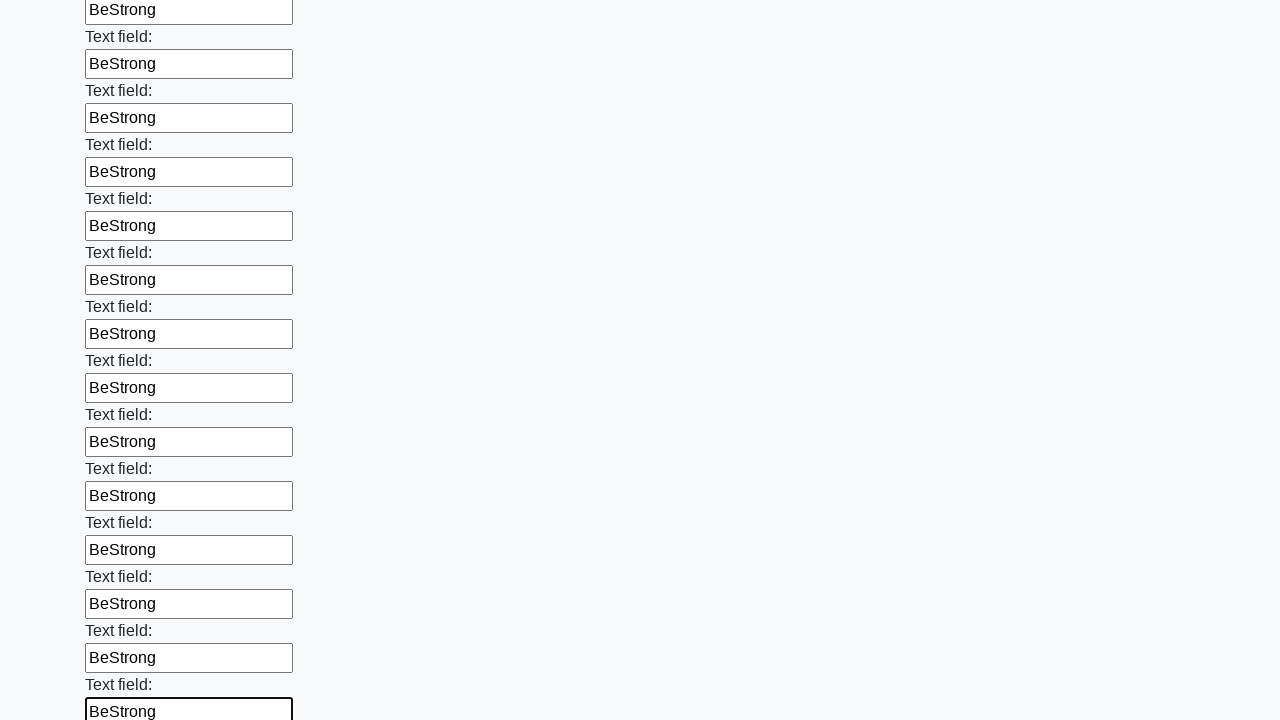

Filled an input field with 'BeStrong' on input >> nth=65
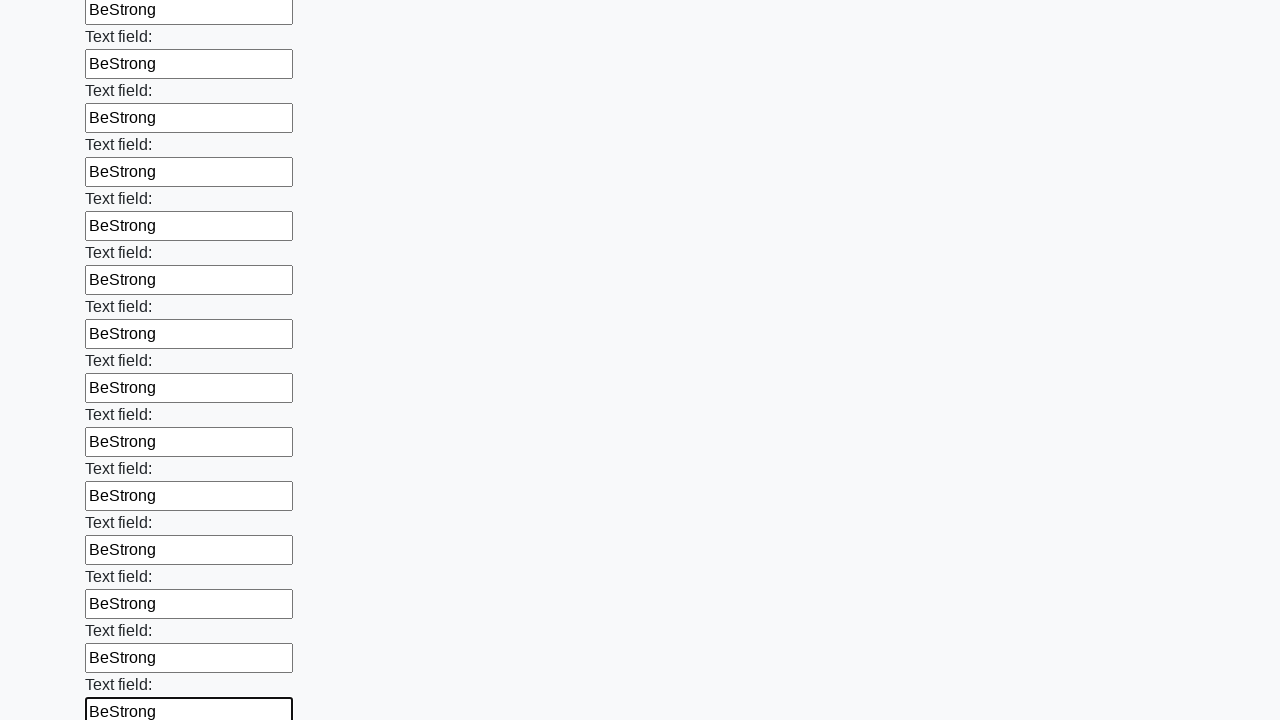

Filled an input field with 'BeStrong' on input >> nth=66
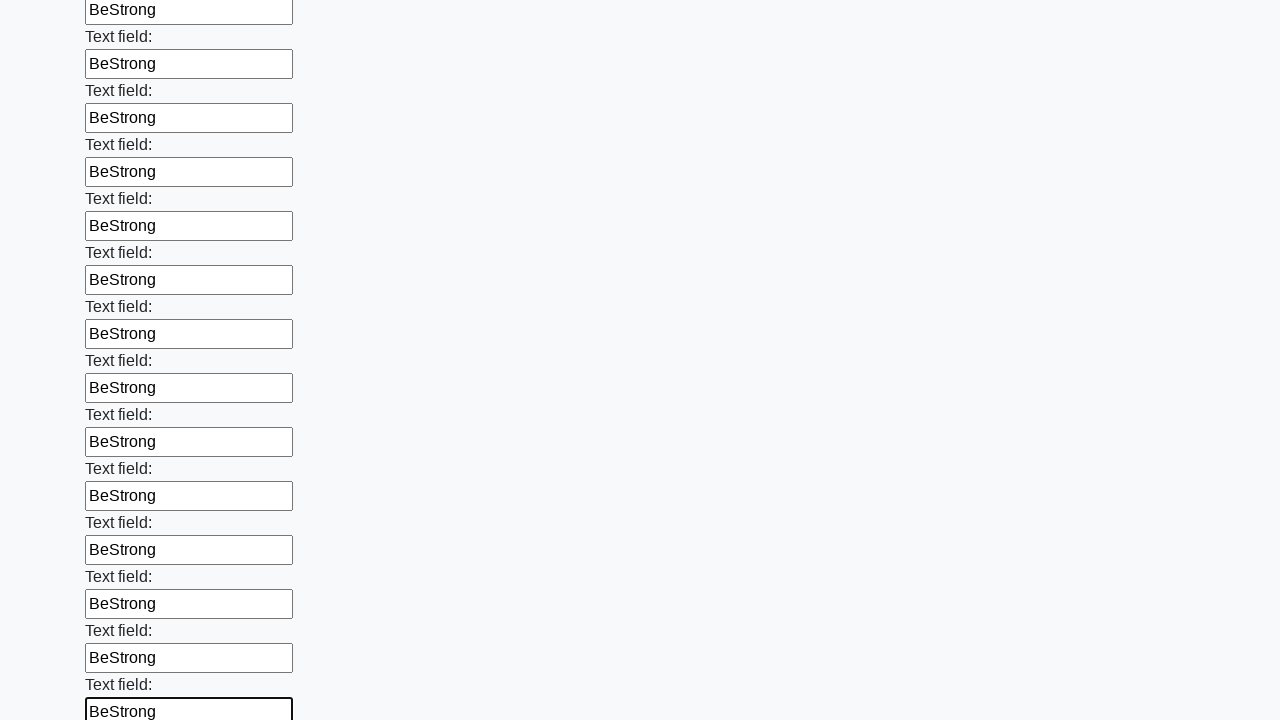

Filled an input field with 'BeStrong' on input >> nth=67
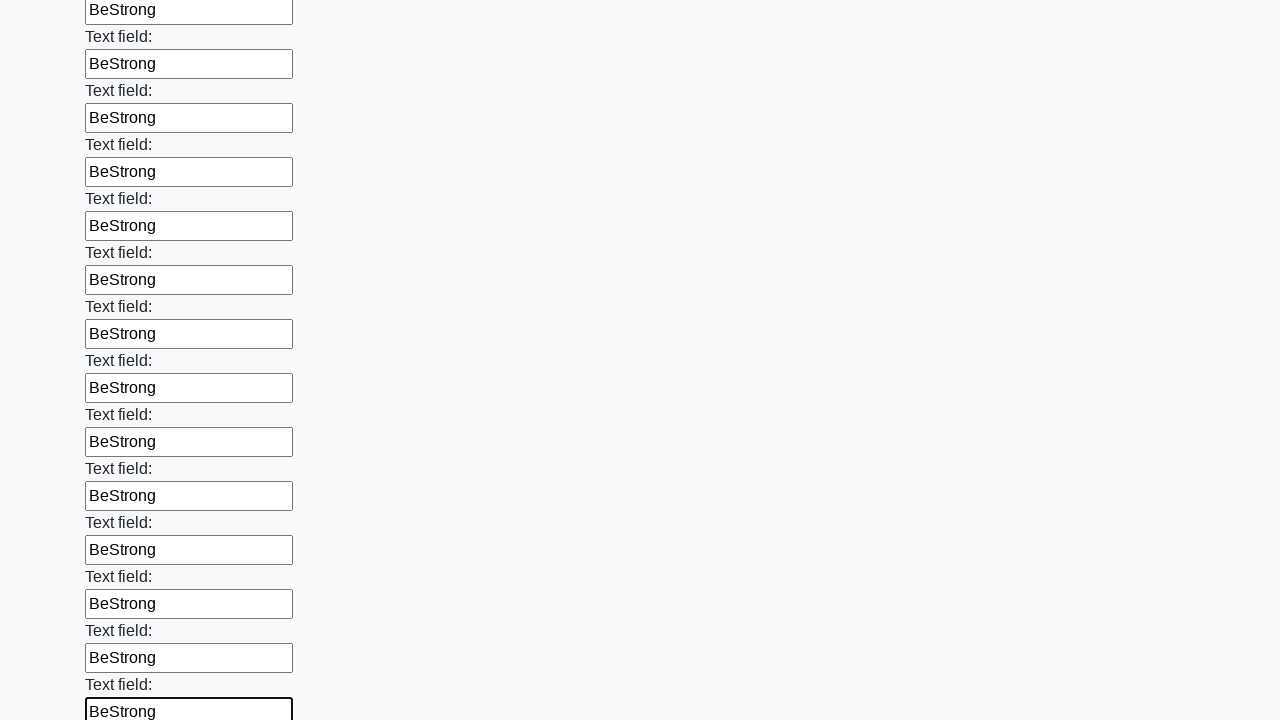

Filled an input field with 'BeStrong' on input >> nth=68
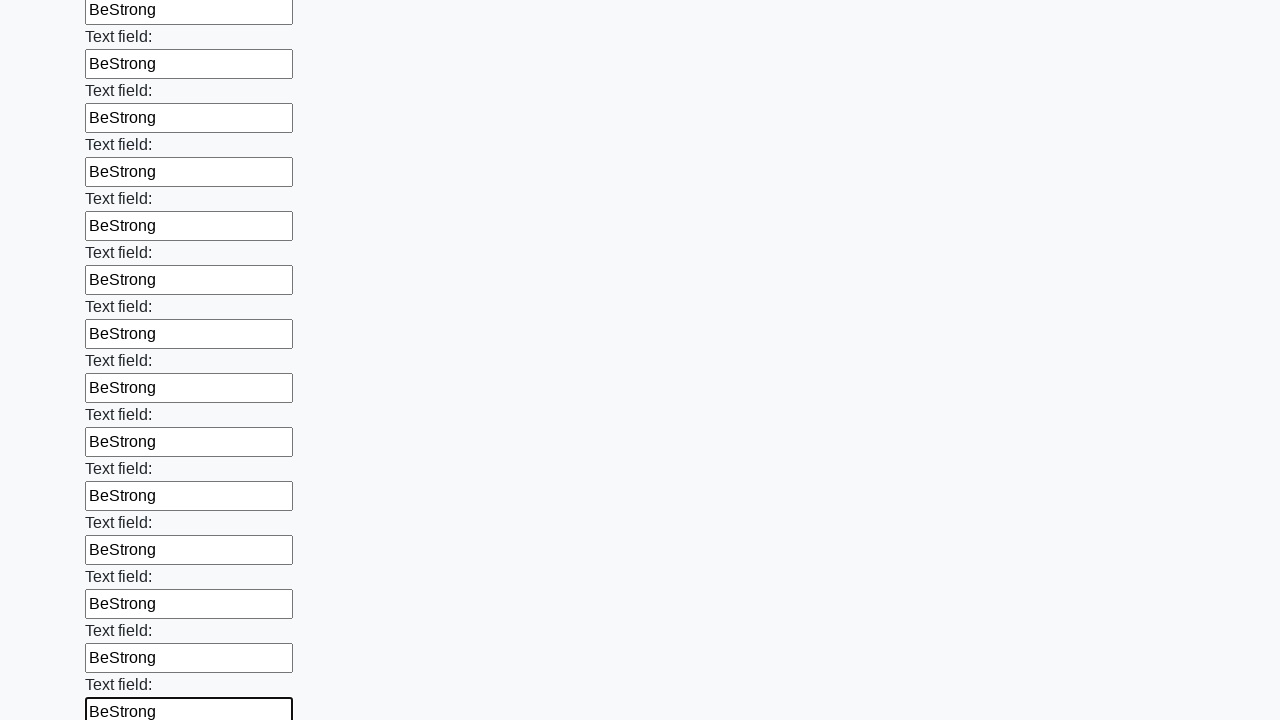

Filled an input field with 'BeStrong' on input >> nth=69
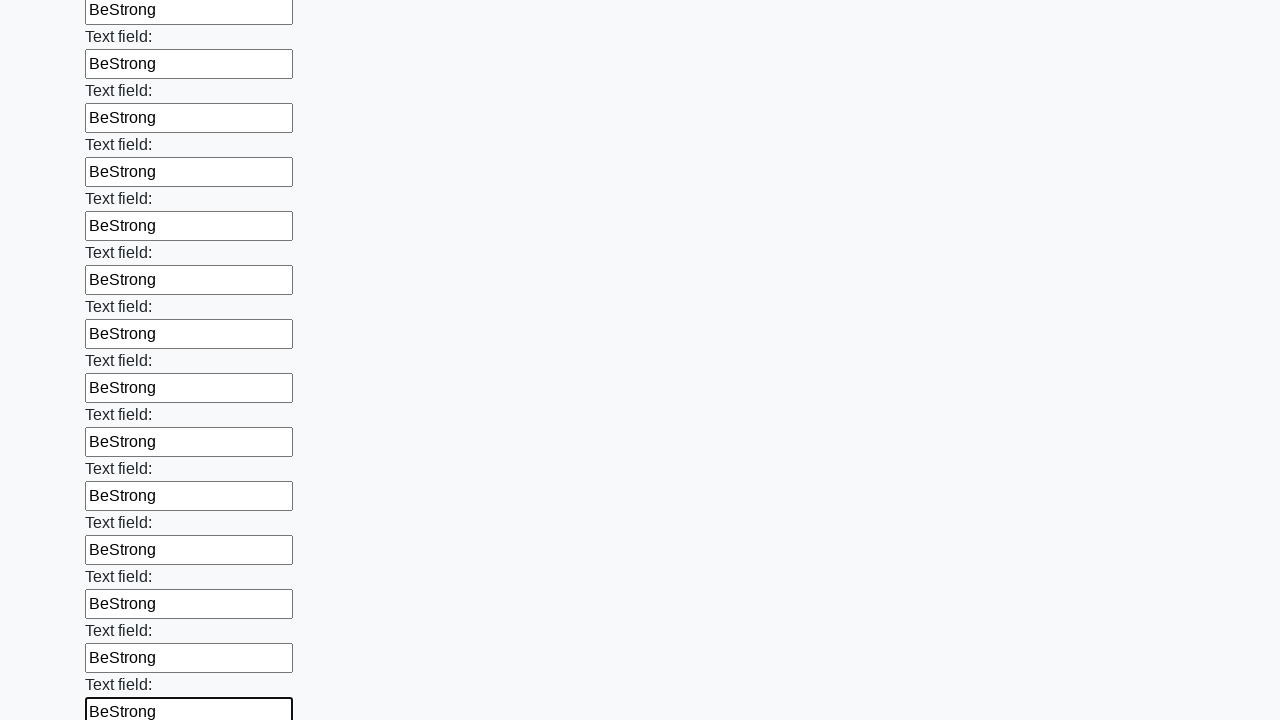

Filled an input field with 'BeStrong' on input >> nth=70
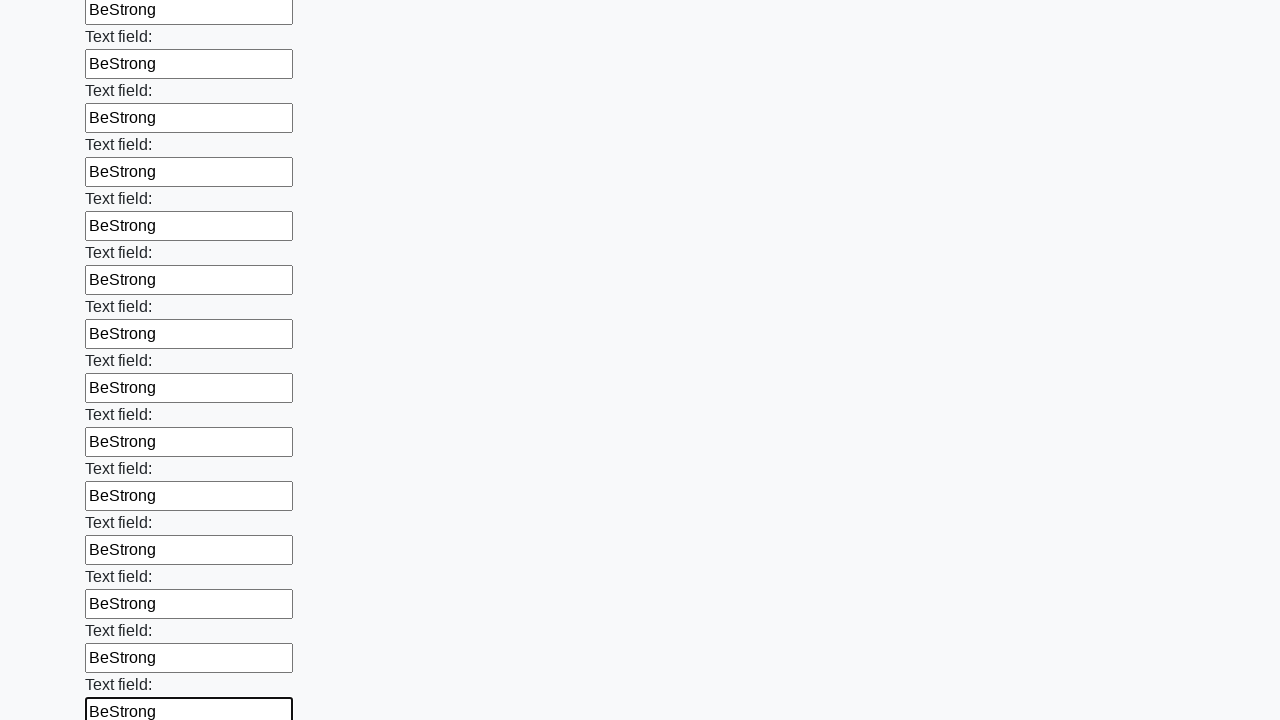

Filled an input field with 'BeStrong' on input >> nth=71
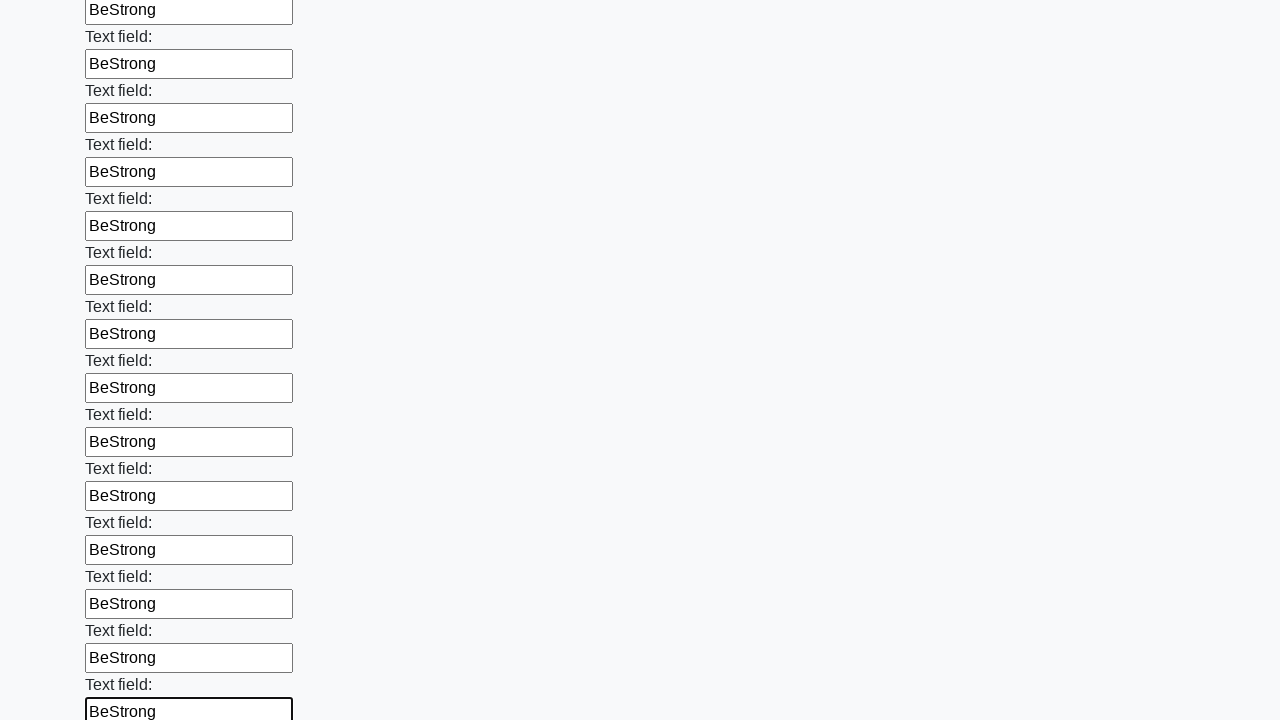

Filled an input field with 'BeStrong' on input >> nth=72
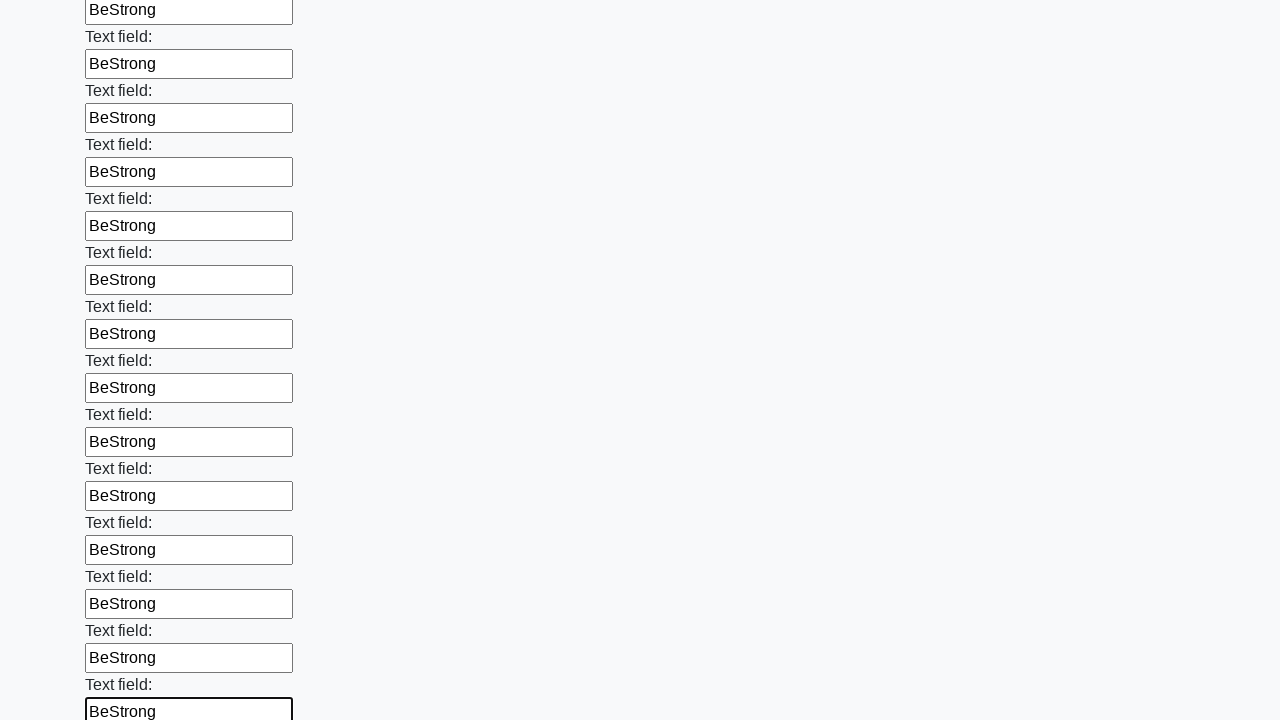

Filled an input field with 'BeStrong' on input >> nth=73
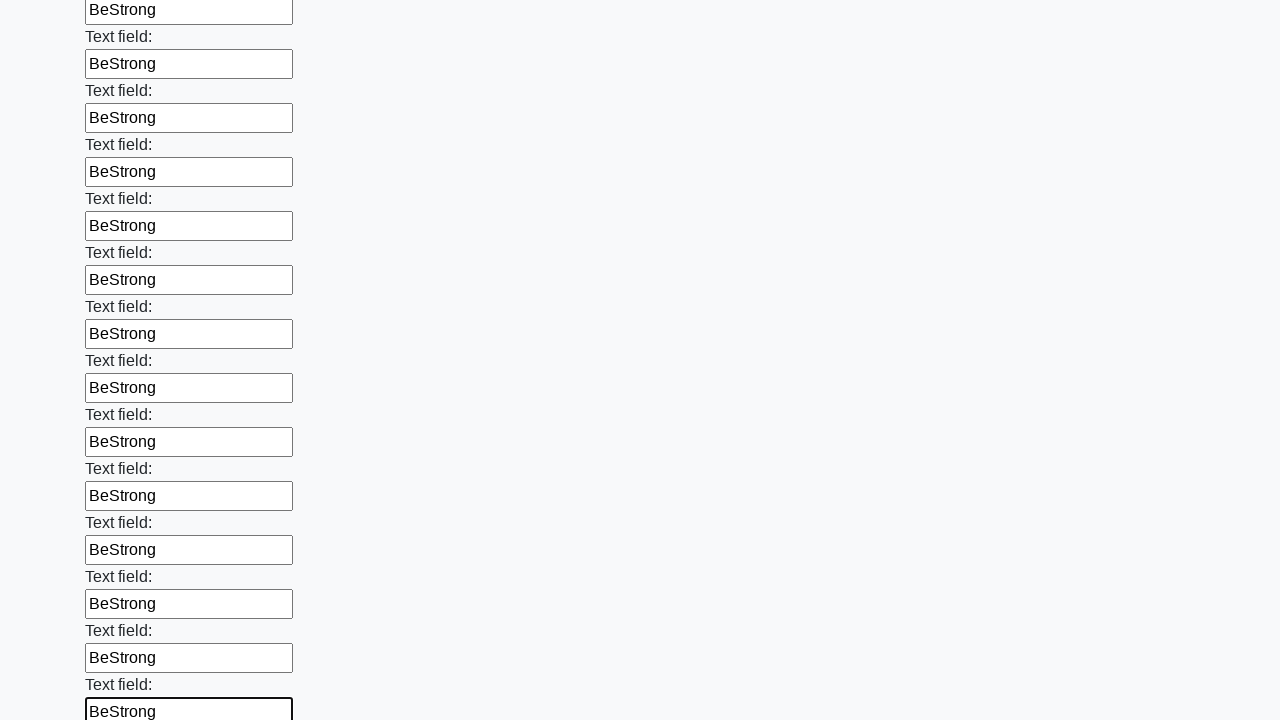

Filled an input field with 'BeStrong' on input >> nth=74
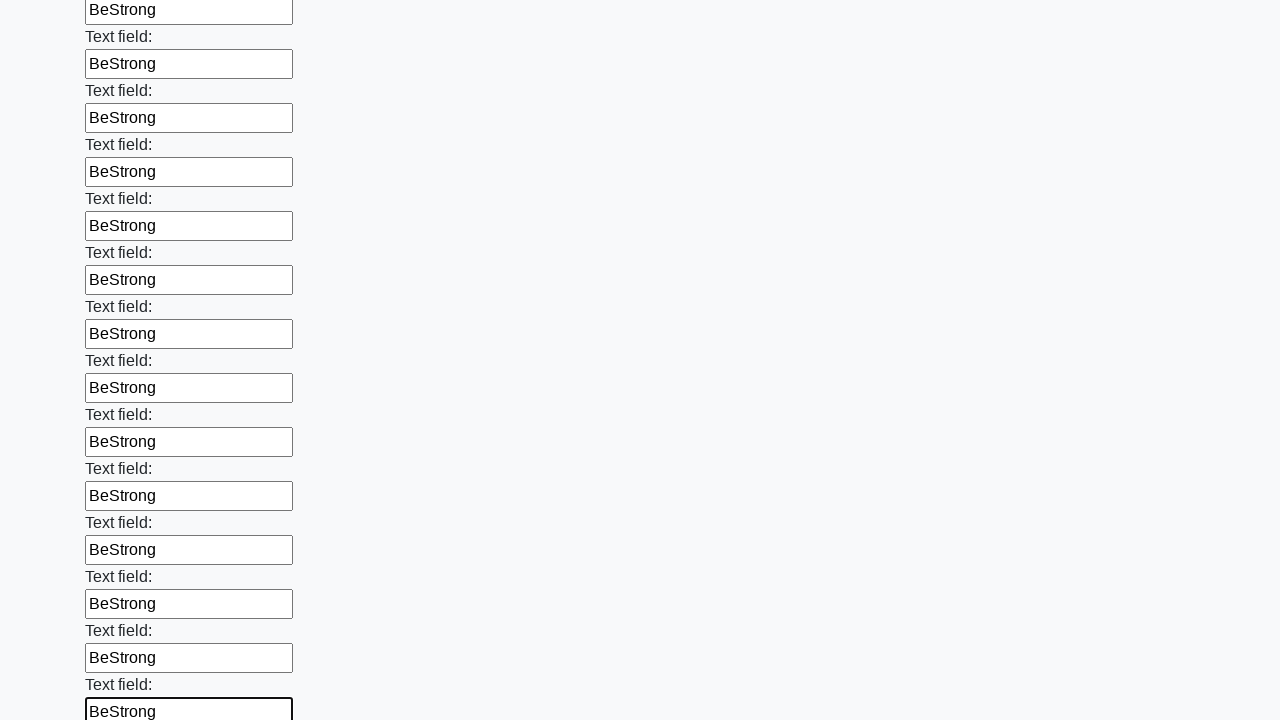

Filled an input field with 'BeStrong' on input >> nth=75
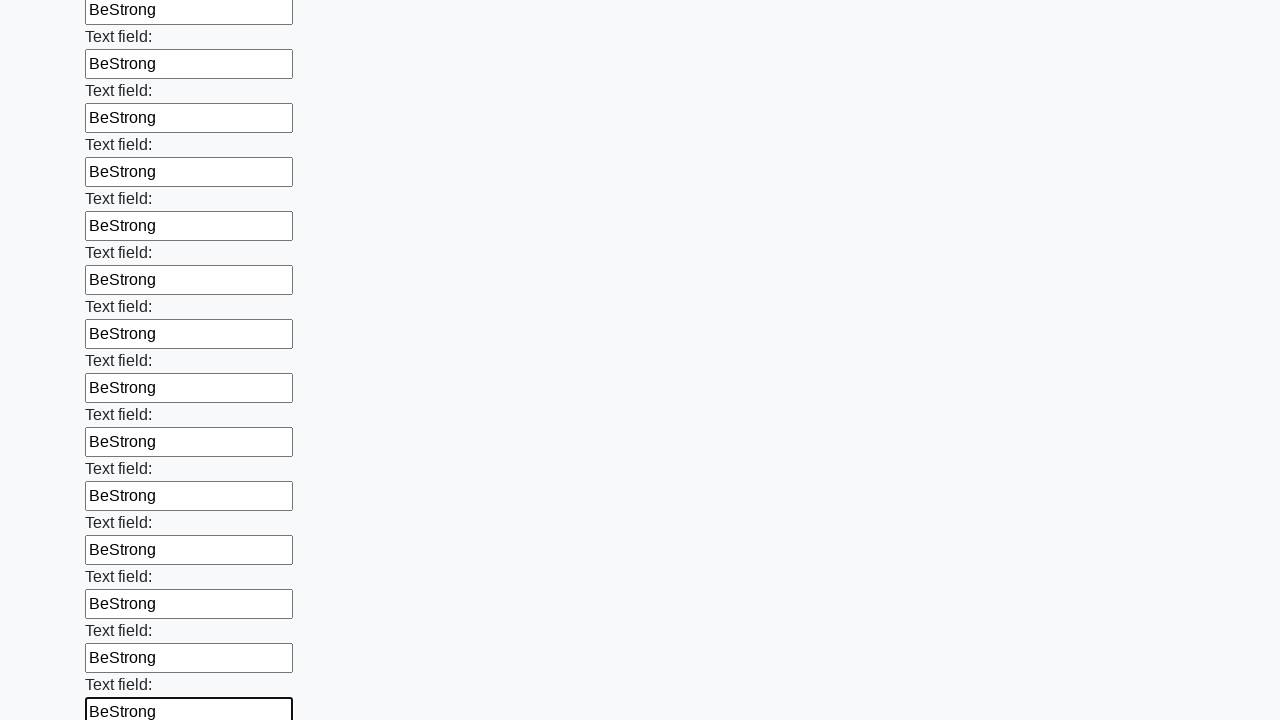

Filled an input field with 'BeStrong' on input >> nth=76
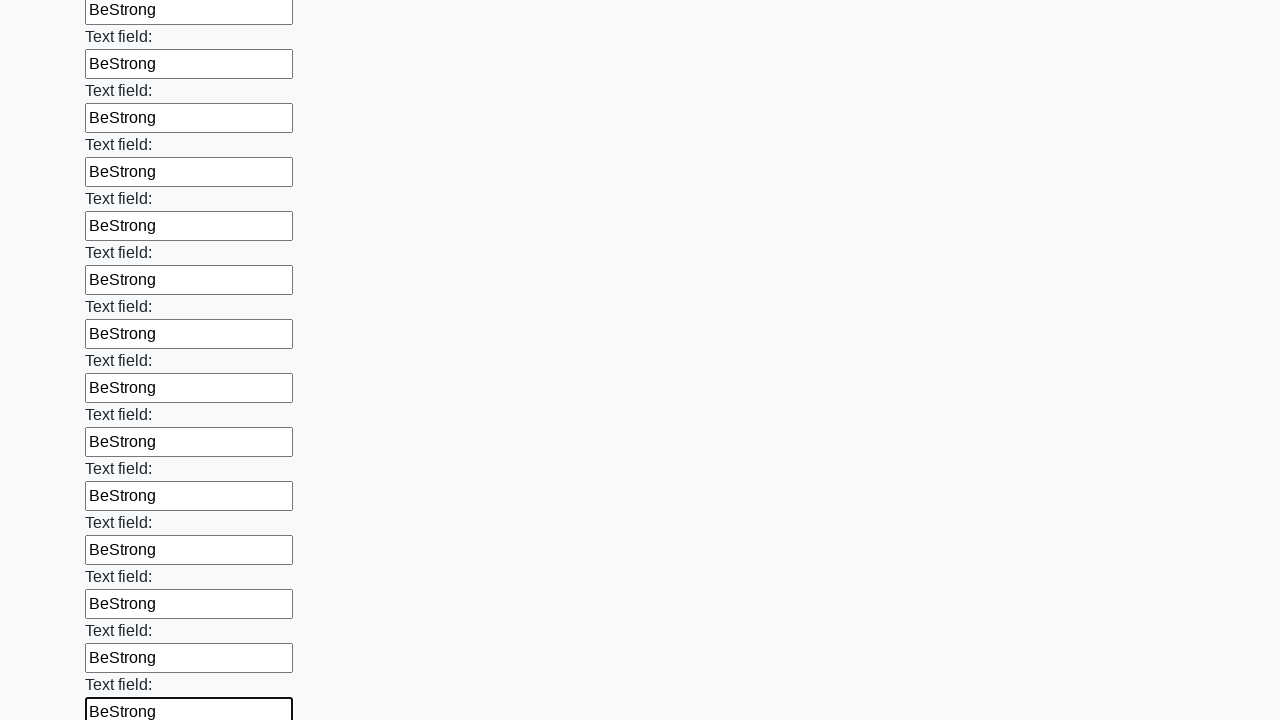

Filled an input field with 'BeStrong' on input >> nth=77
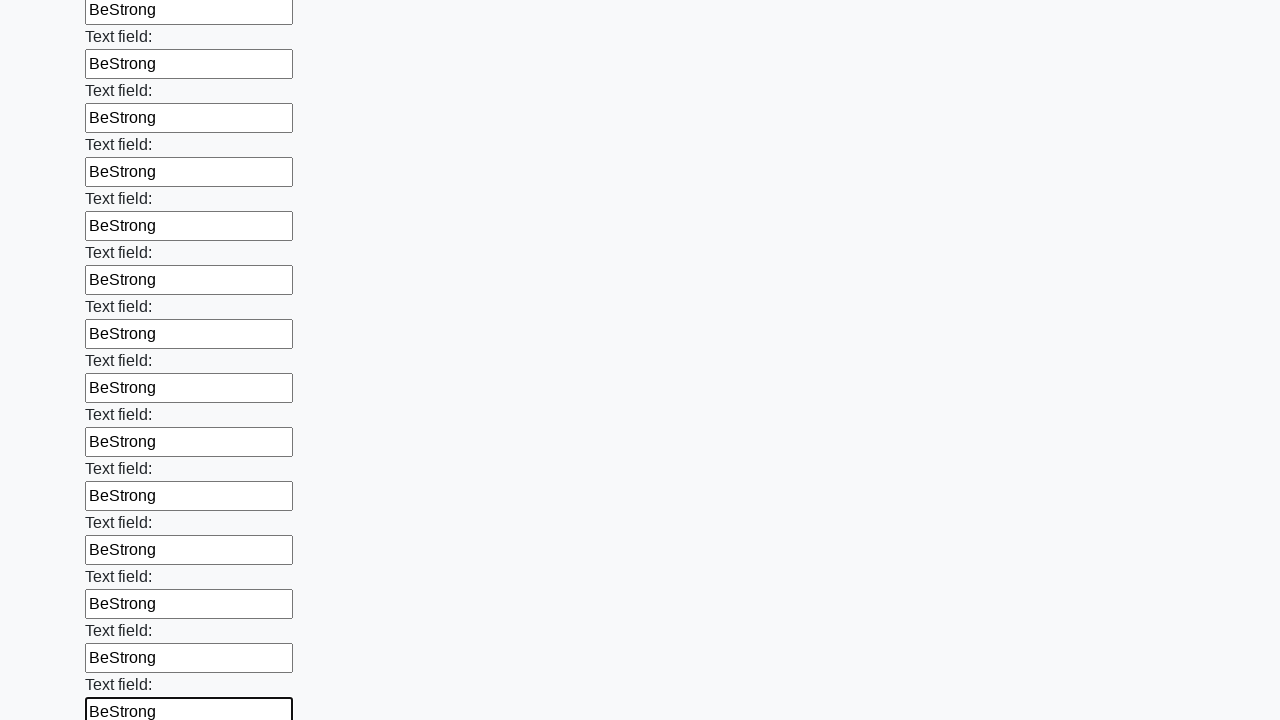

Filled an input field with 'BeStrong' on input >> nth=78
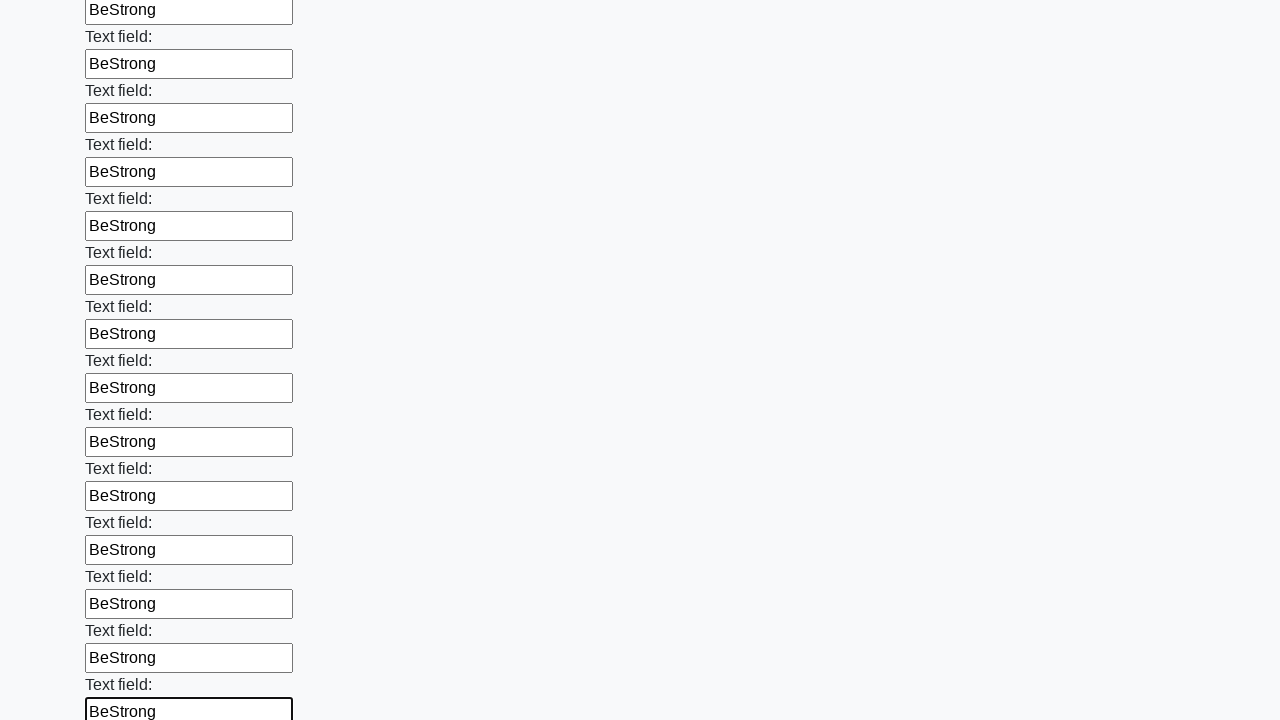

Filled an input field with 'BeStrong' on input >> nth=79
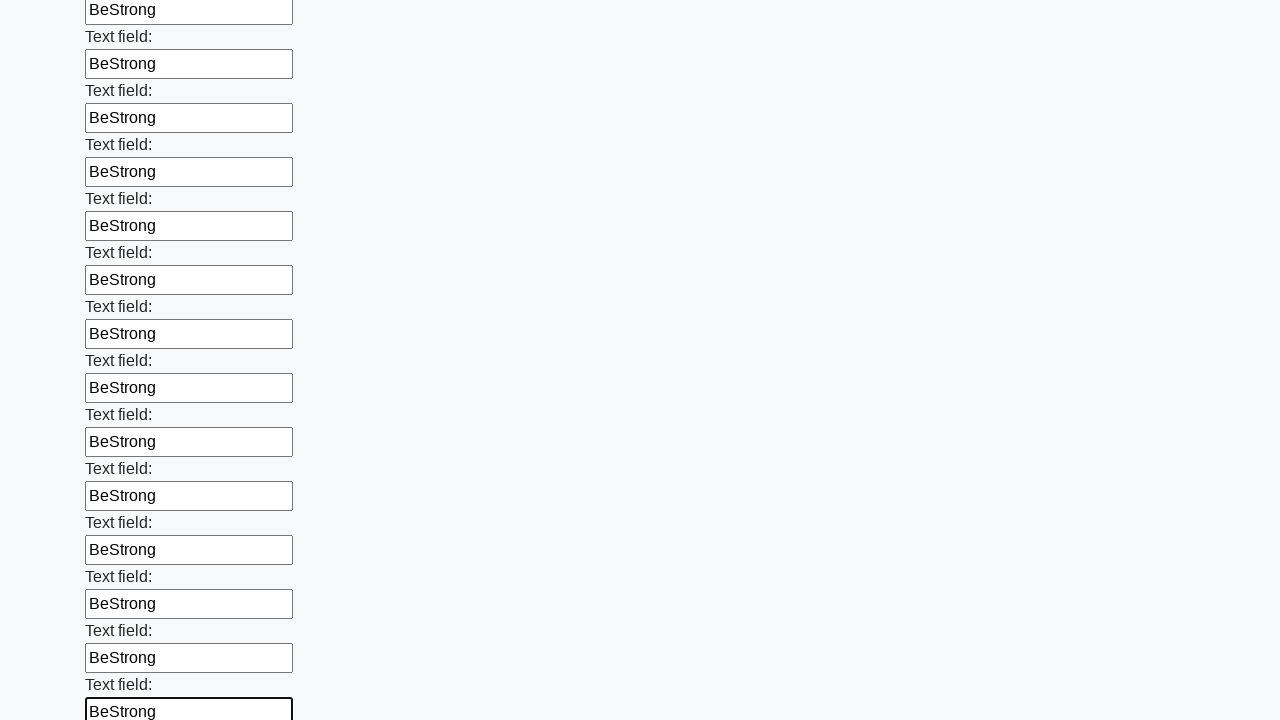

Filled an input field with 'BeStrong' on input >> nth=80
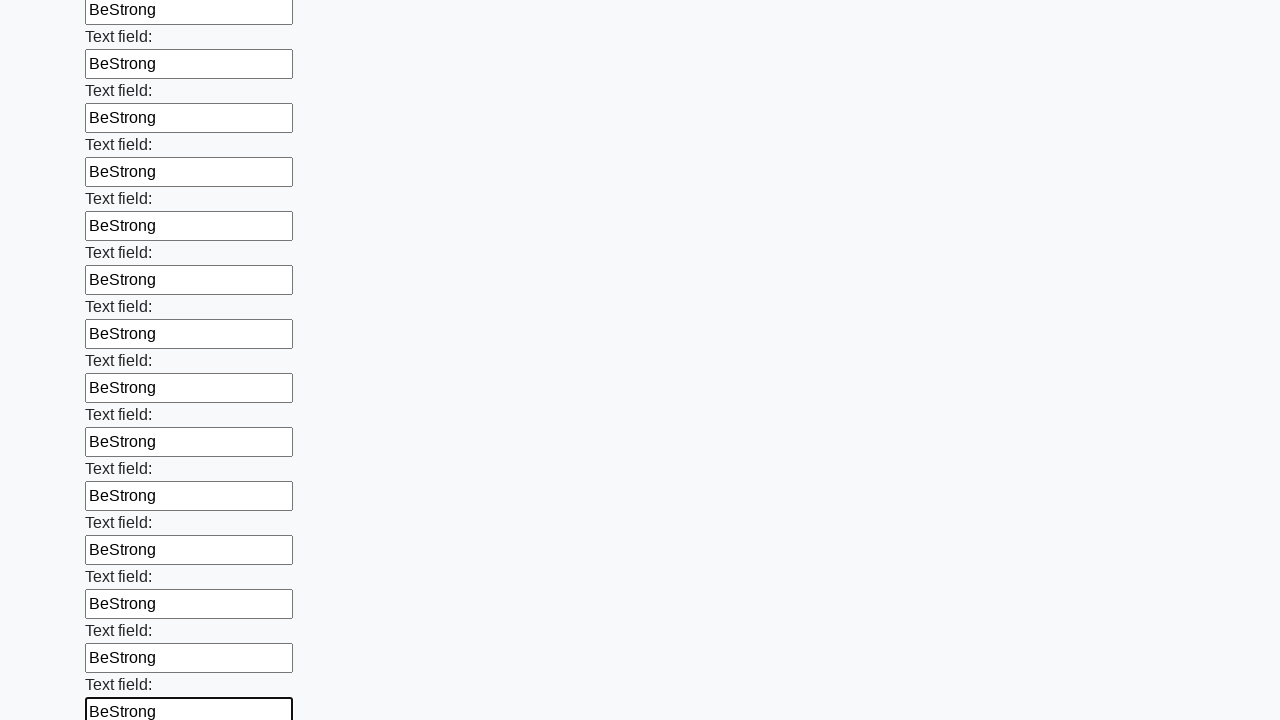

Filled an input field with 'BeStrong' on input >> nth=81
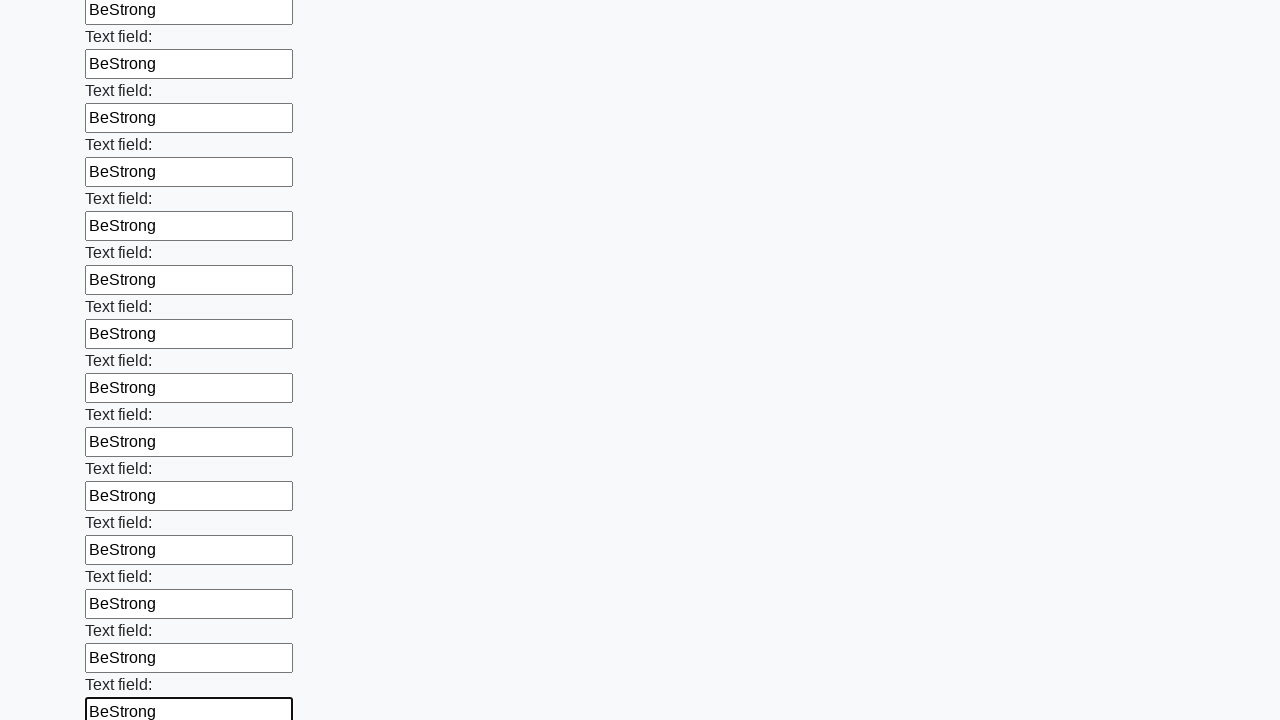

Filled an input field with 'BeStrong' on input >> nth=82
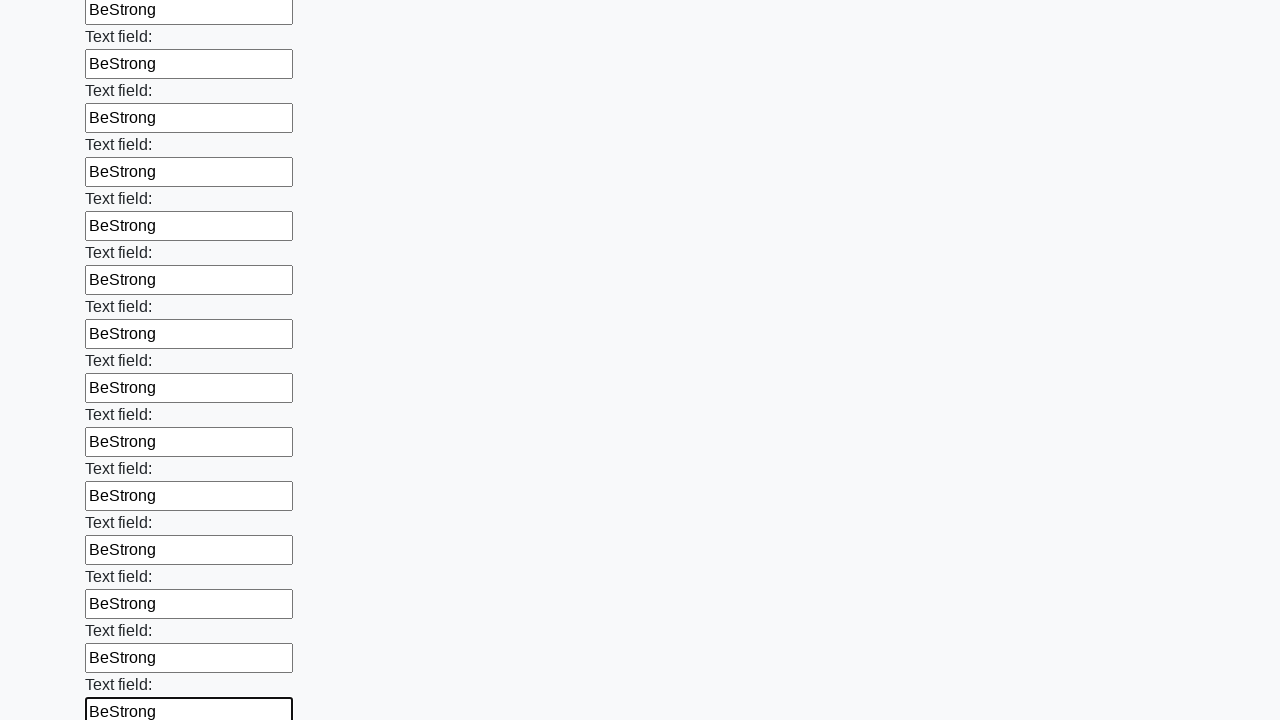

Filled an input field with 'BeStrong' on input >> nth=83
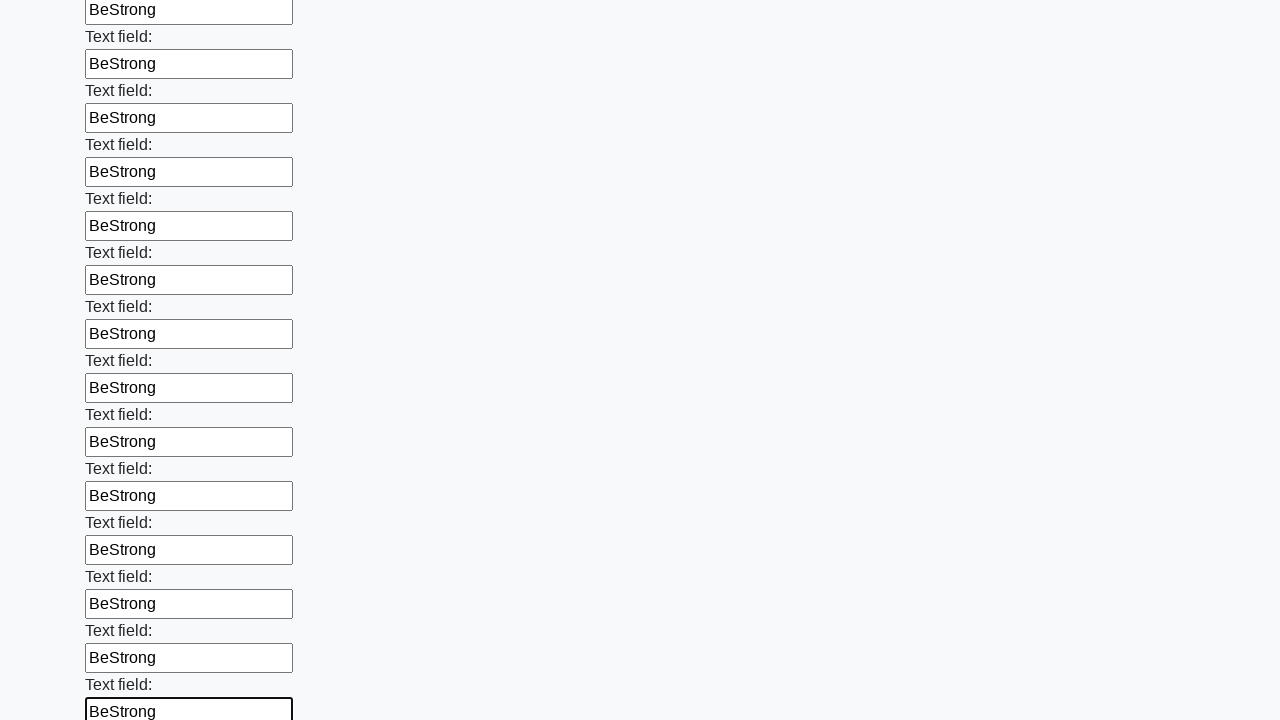

Filled an input field with 'BeStrong' on input >> nth=84
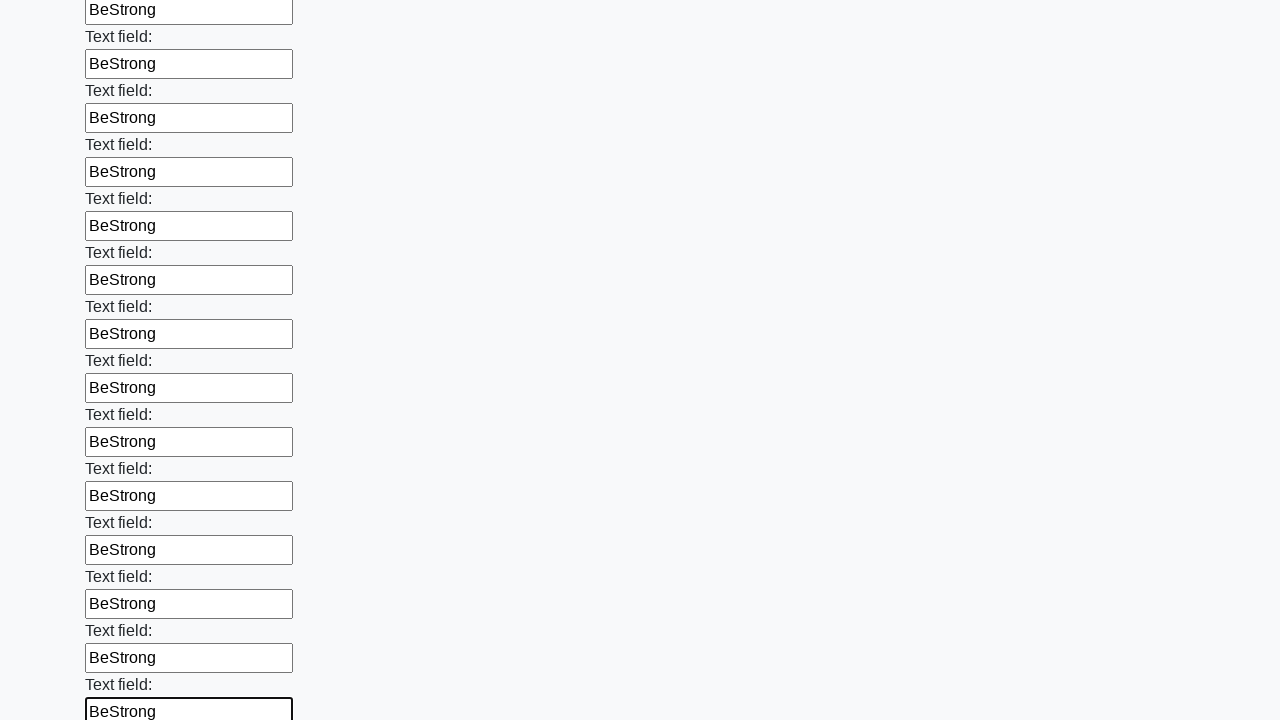

Filled an input field with 'BeStrong' on input >> nth=85
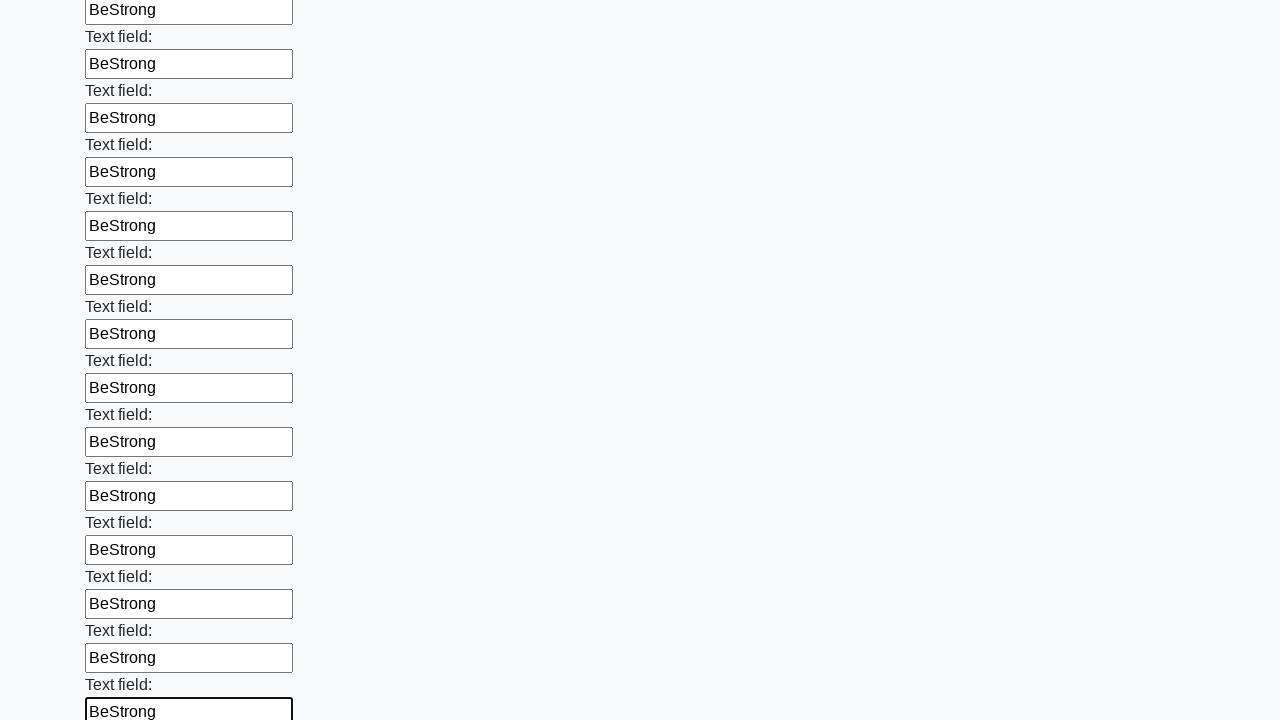

Filled an input field with 'BeStrong' on input >> nth=86
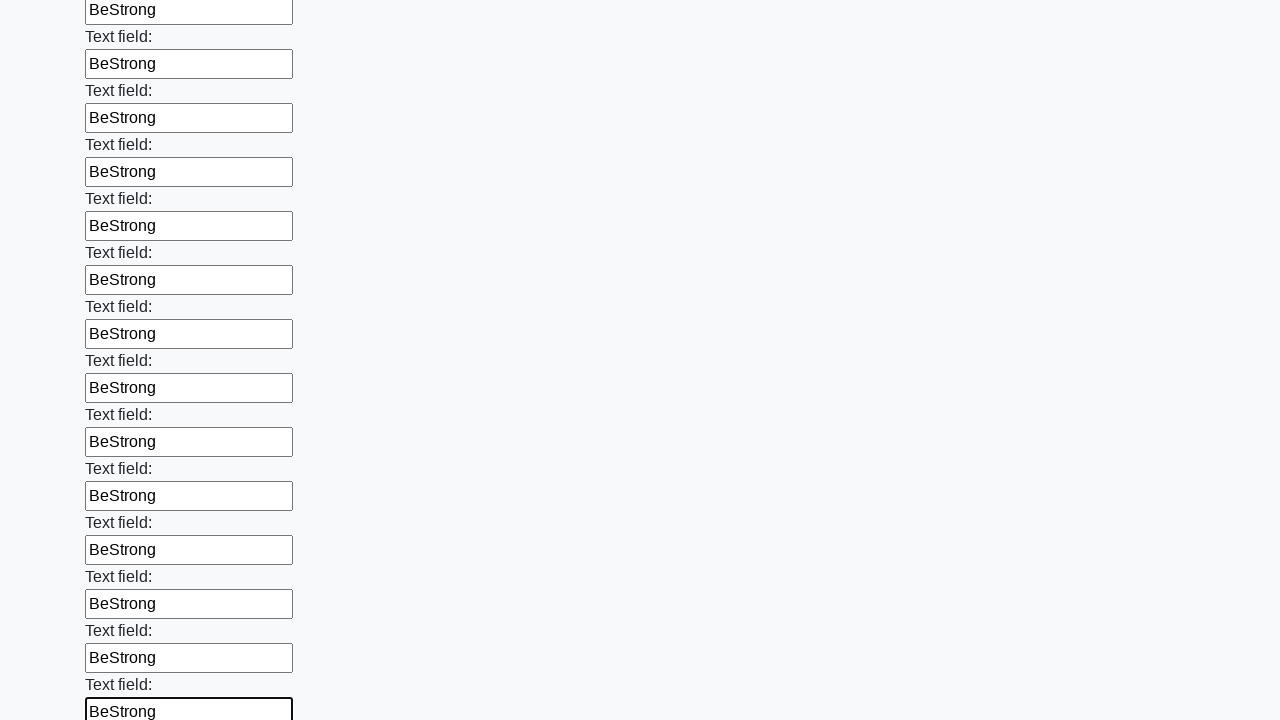

Filled an input field with 'BeStrong' on input >> nth=87
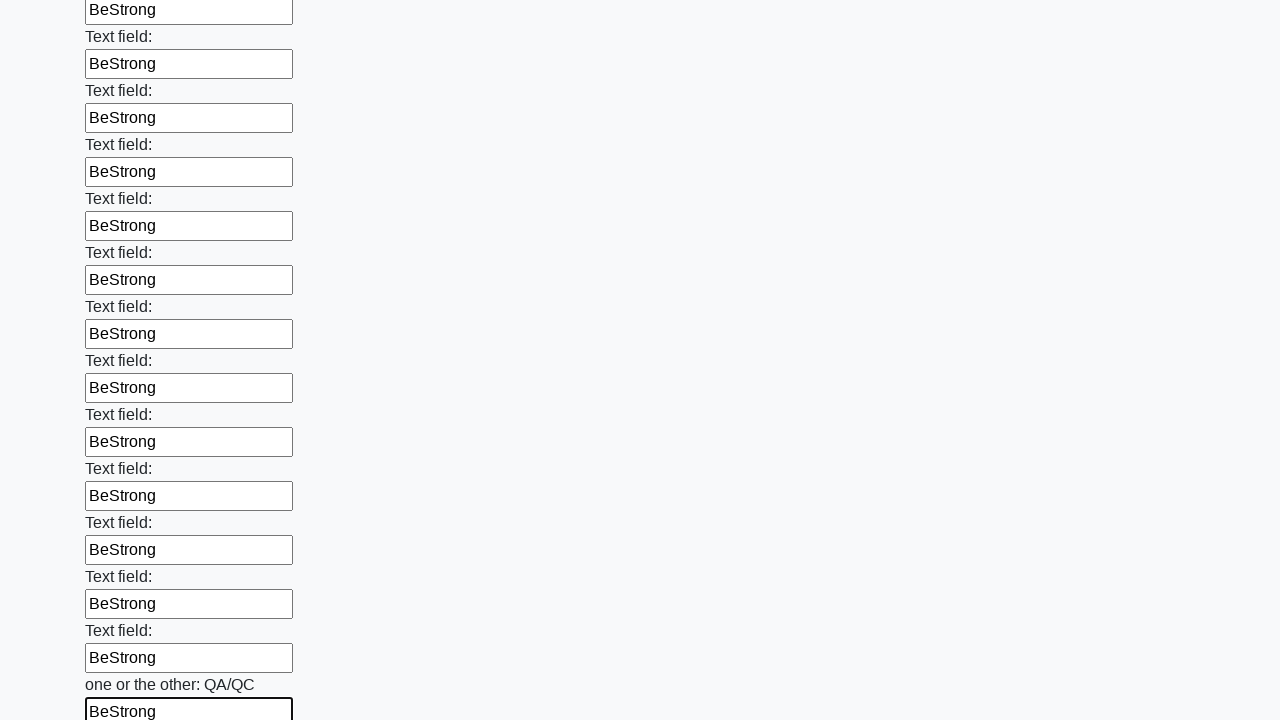

Filled an input field with 'BeStrong' on input >> nth=88
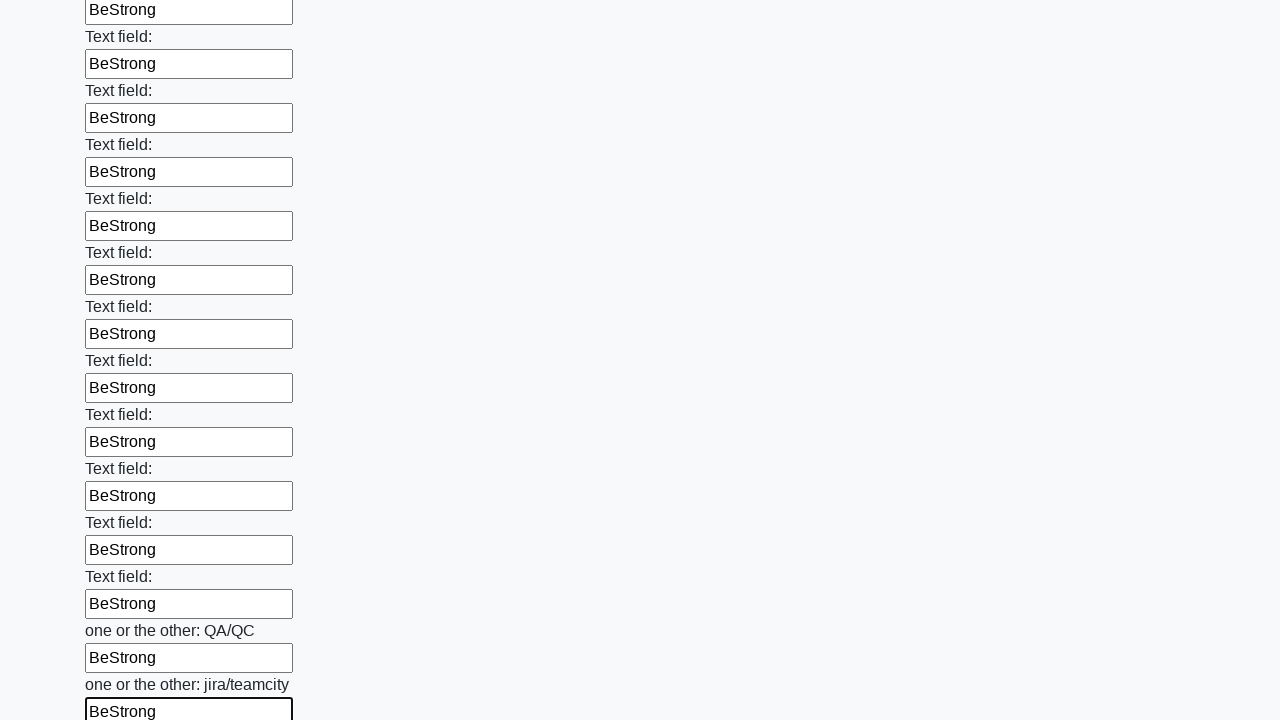

Filled an input field with 'BeStrong' on input >> nth=89
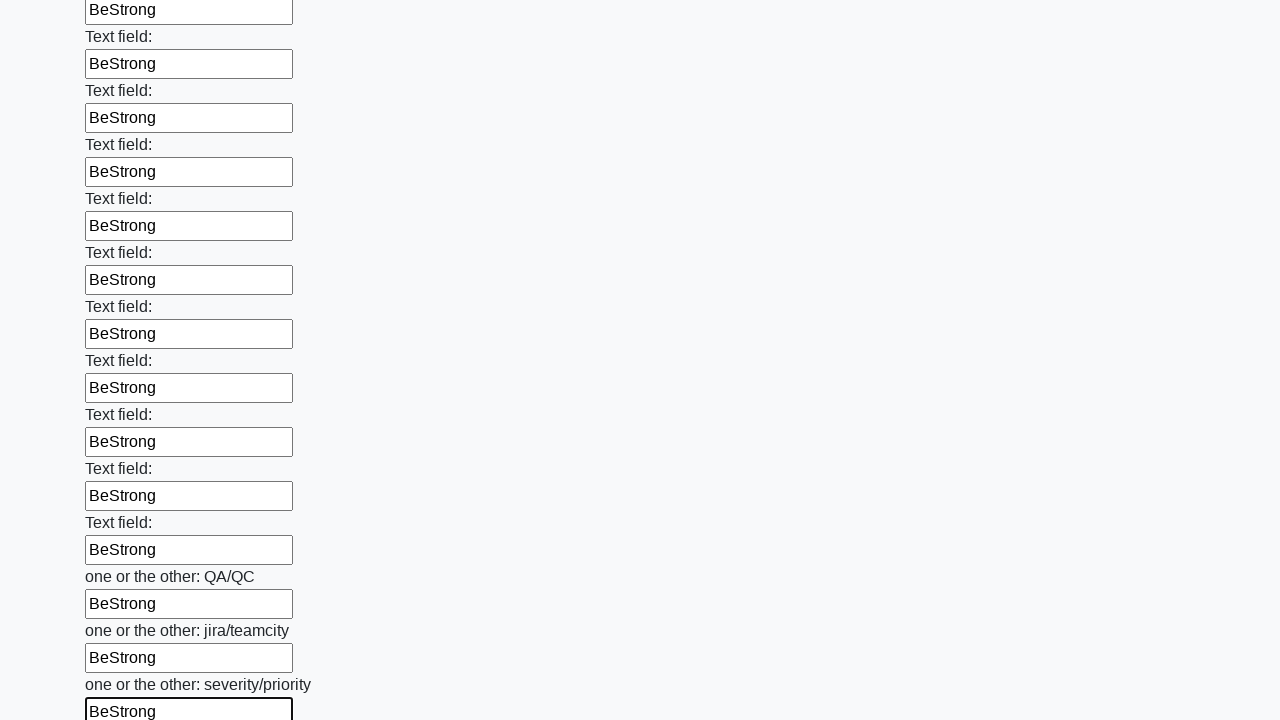

Filled an input field with 'BeStrong' on input >> nth=90
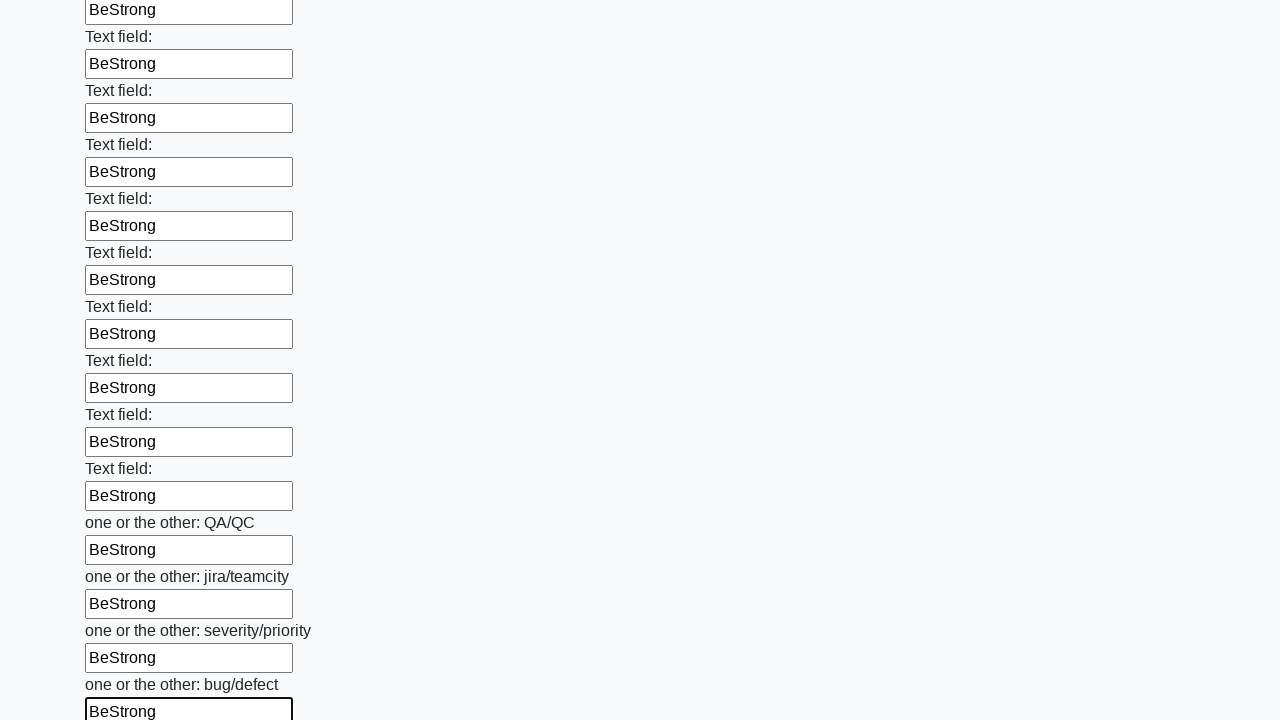

Filled an input field with 'BeStrong' on input >> nth=91
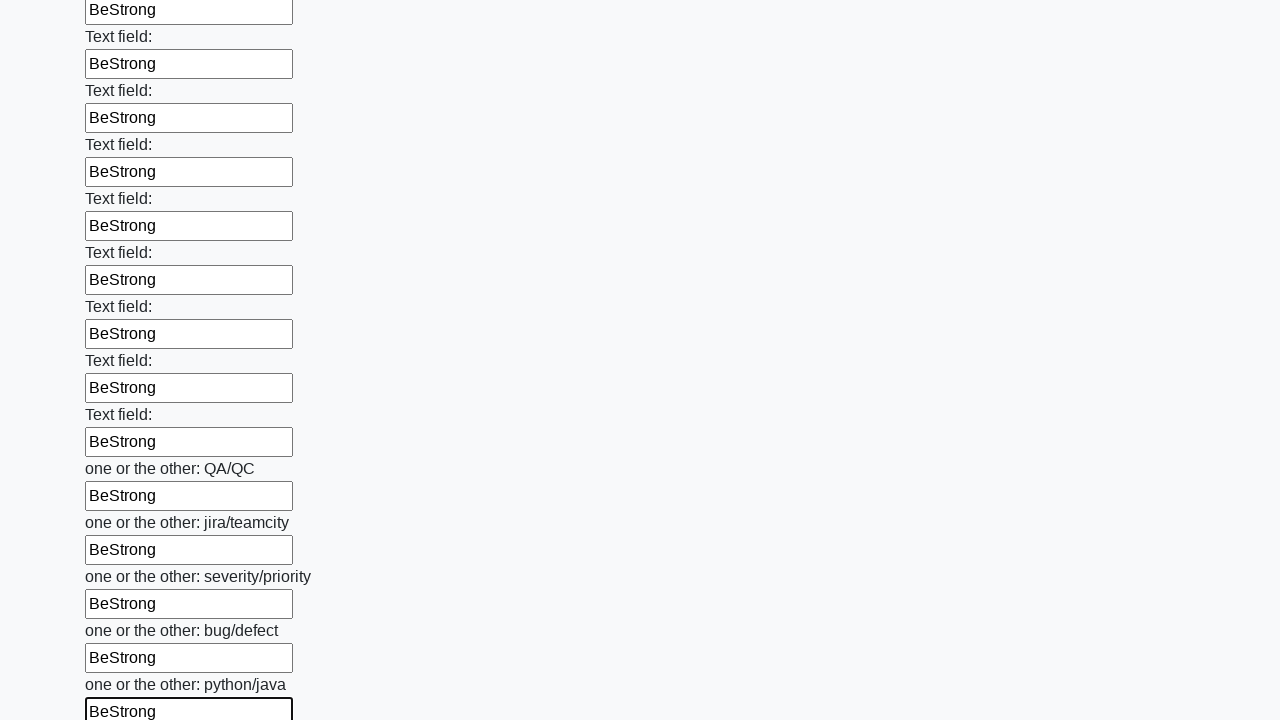

Filled an input field with 'BeStrong' on input >> nth=92
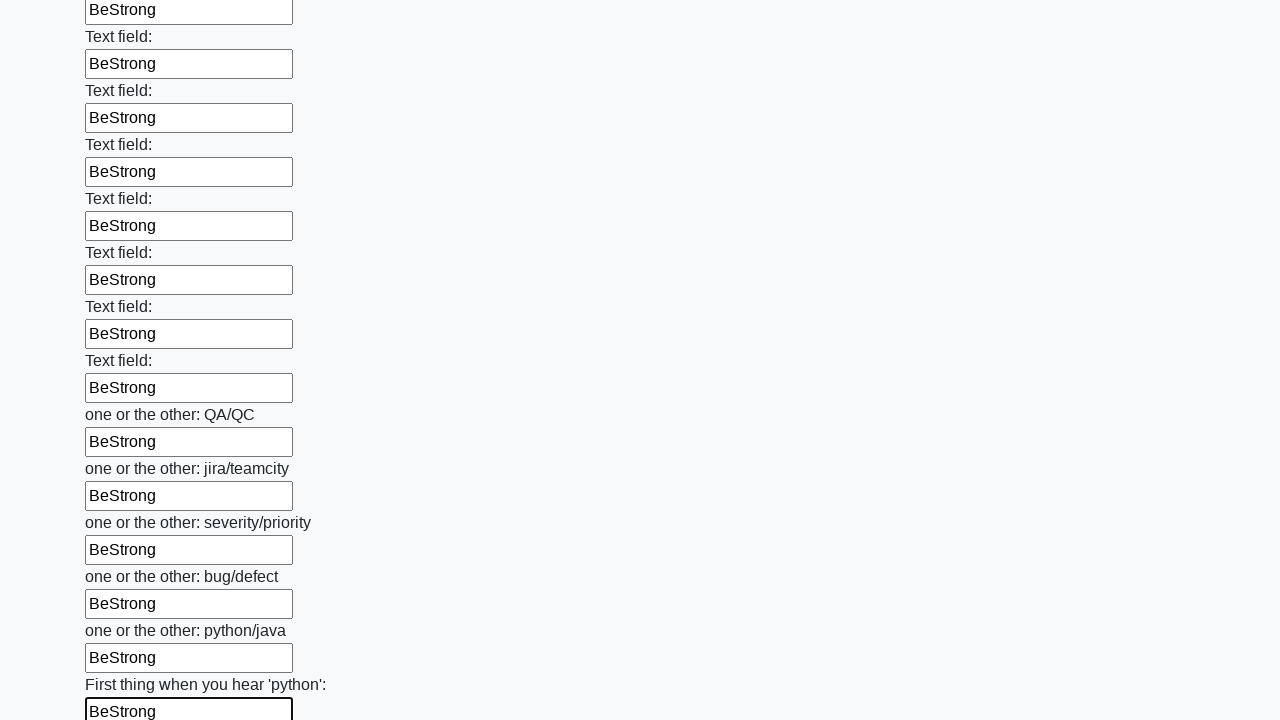

Filled an input field with 'BeStrong' on input >> nth=93
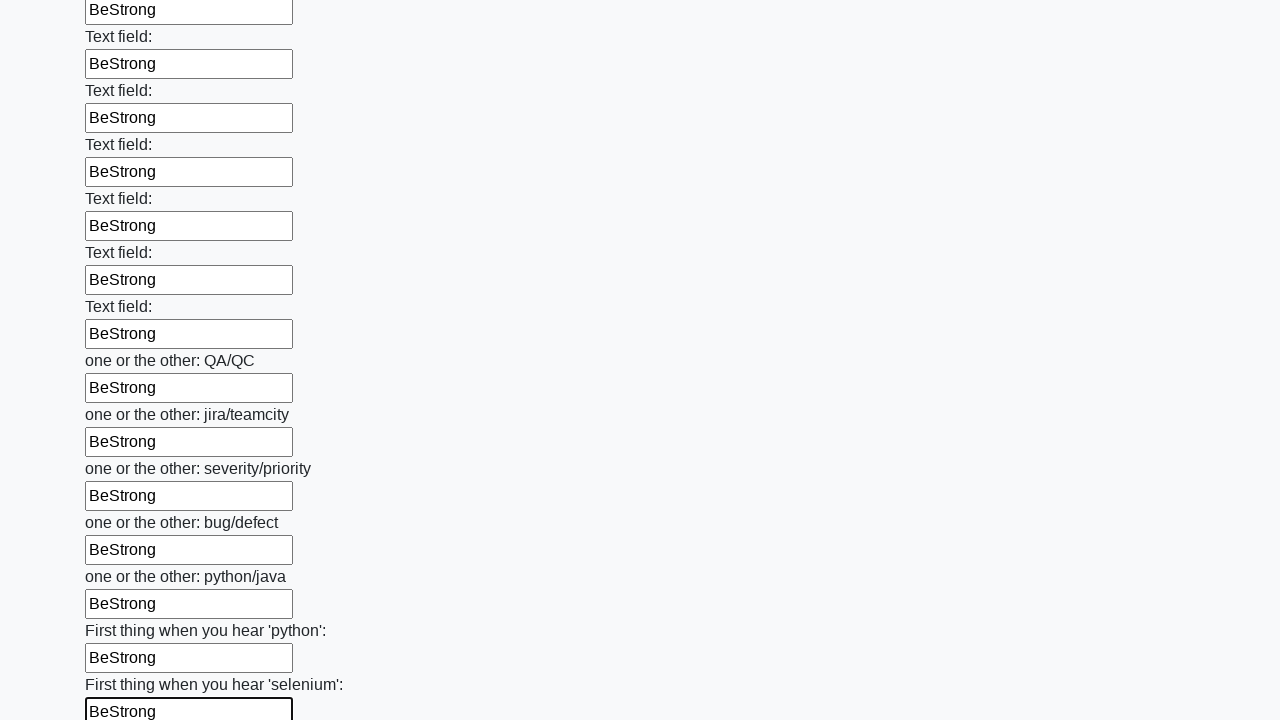

Filled an input field with 'BeStrong' on input >> nth=94
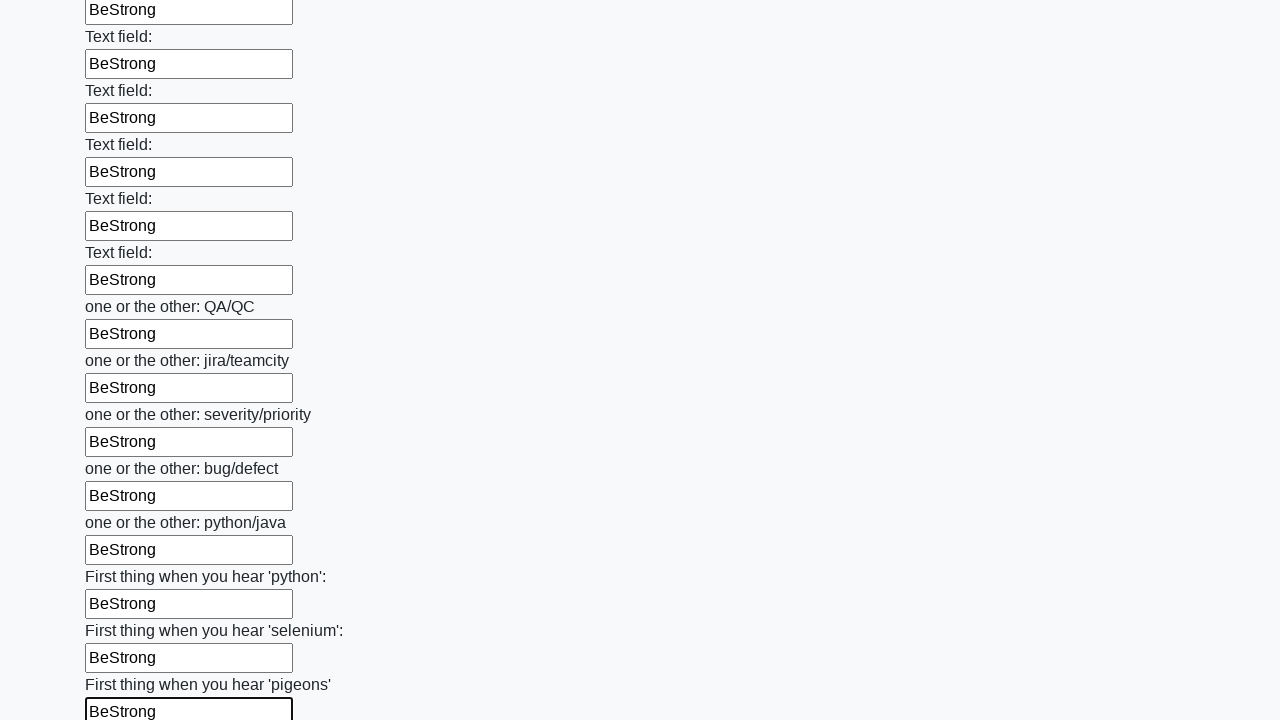

Filled an input field with 'BeStrong' on input >> nth=95
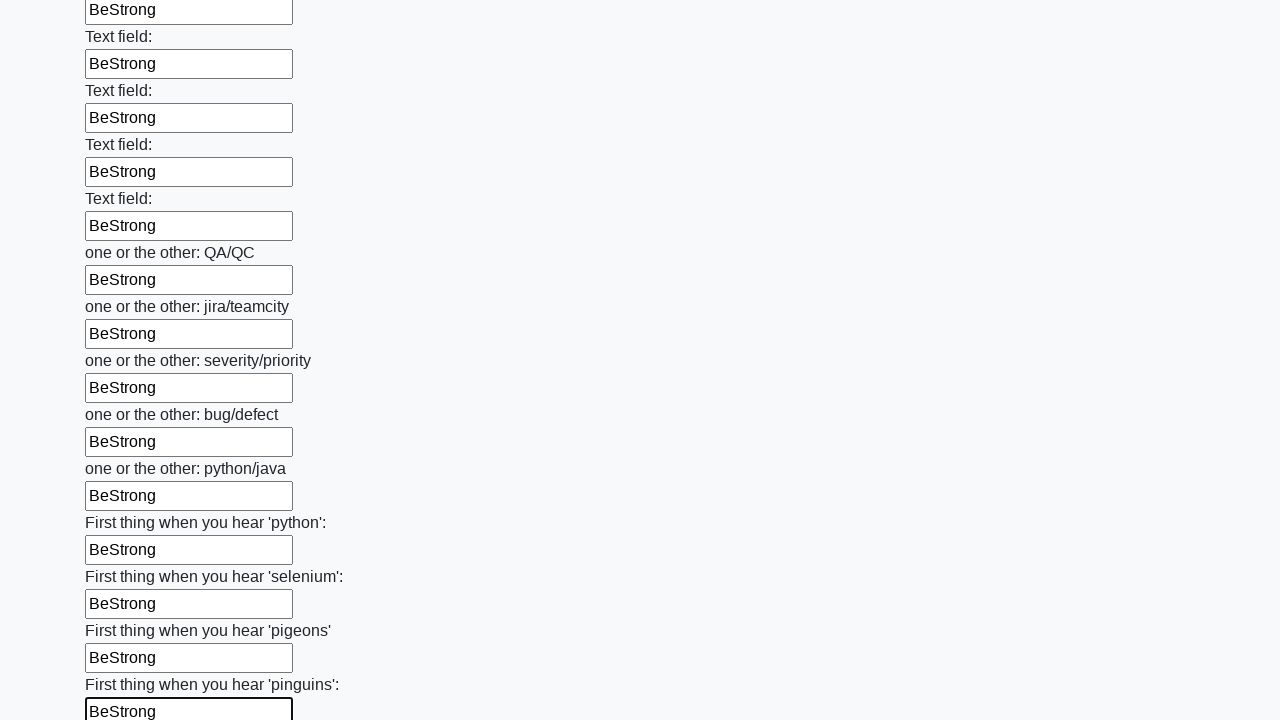

Filled an input field with 'BeStrong' on input >> nth=96
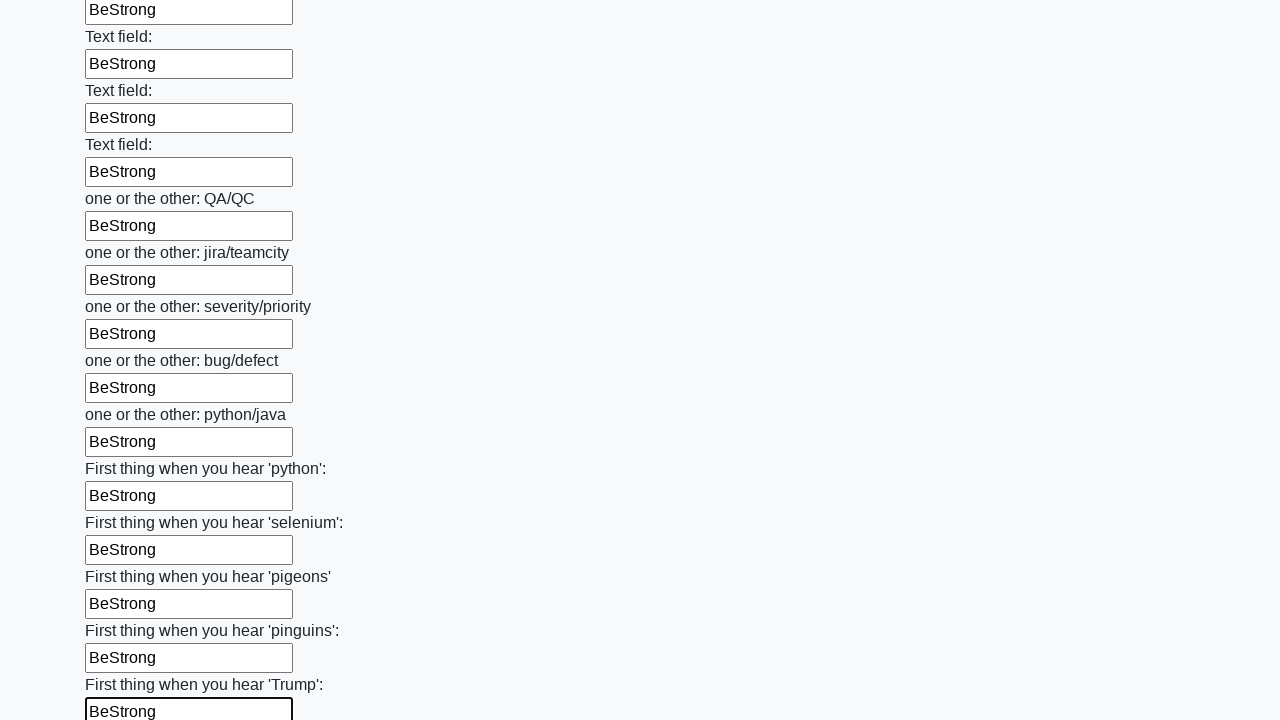

Filled an input field with 'BeStrong' on input >> nth=97
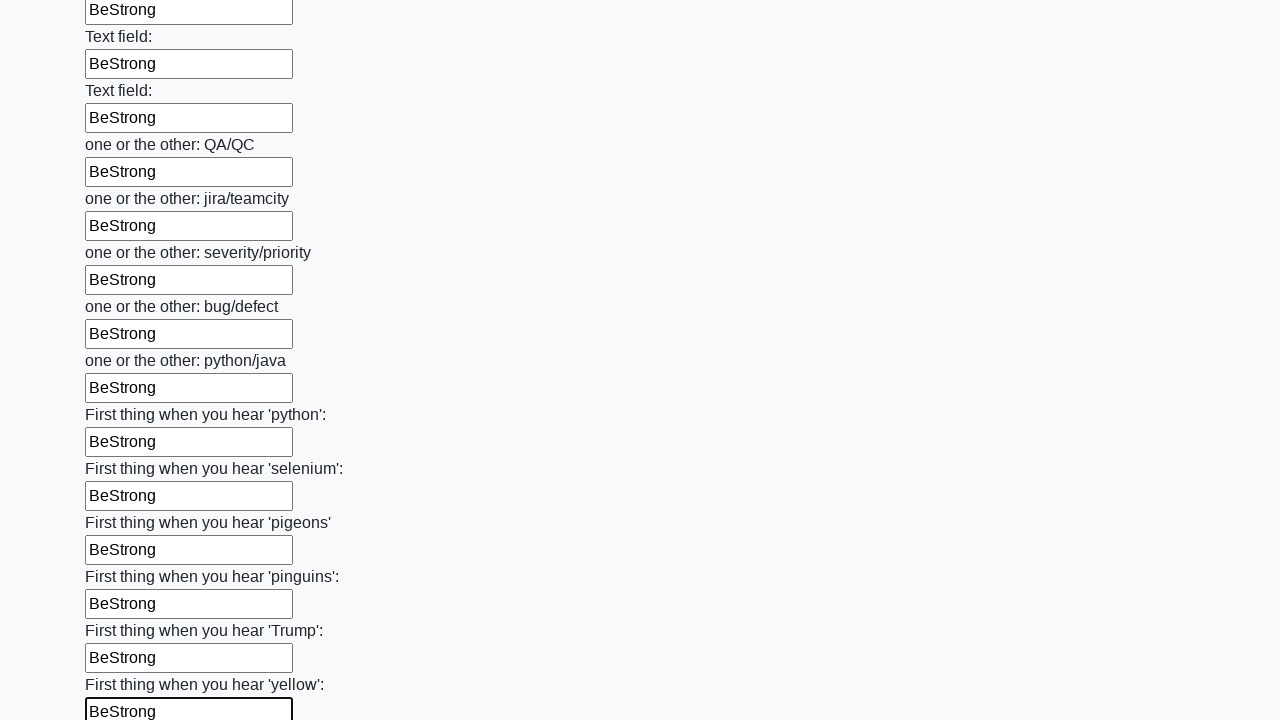

Filled an input field with 'BeStrong' on input >> nth=98
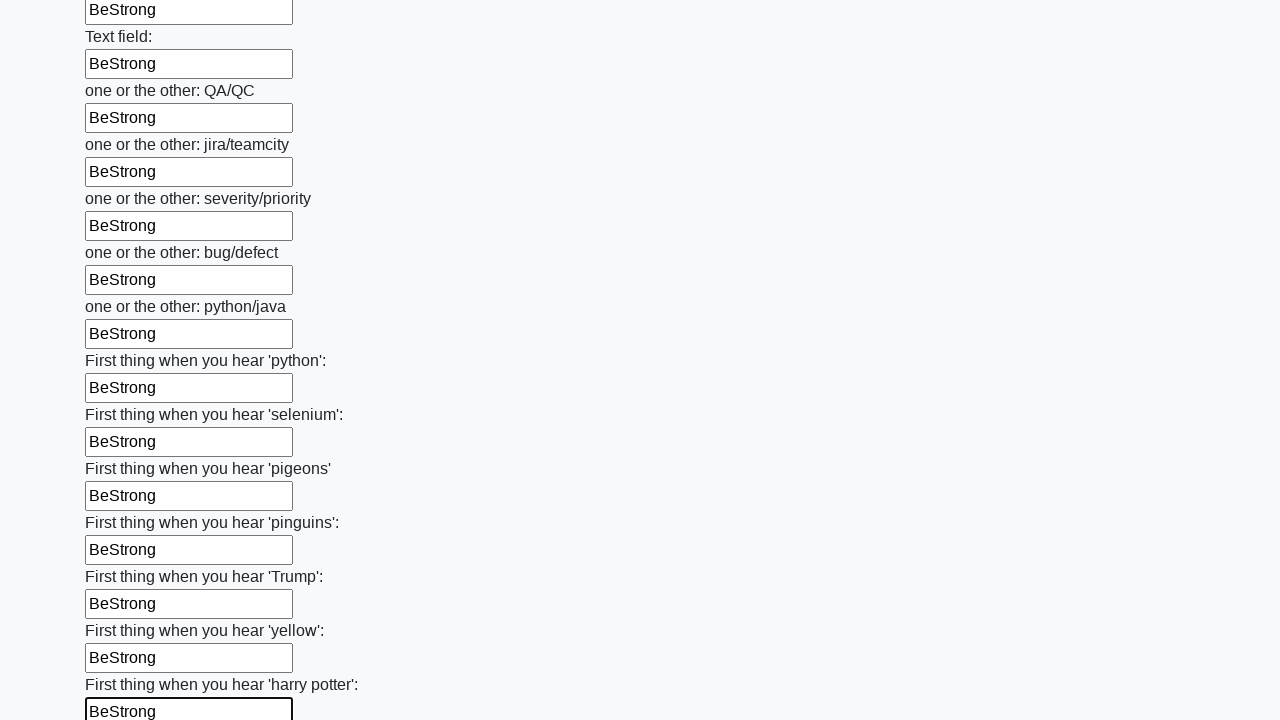

Filled an input field with 'BeStrong' on input >> nth=99
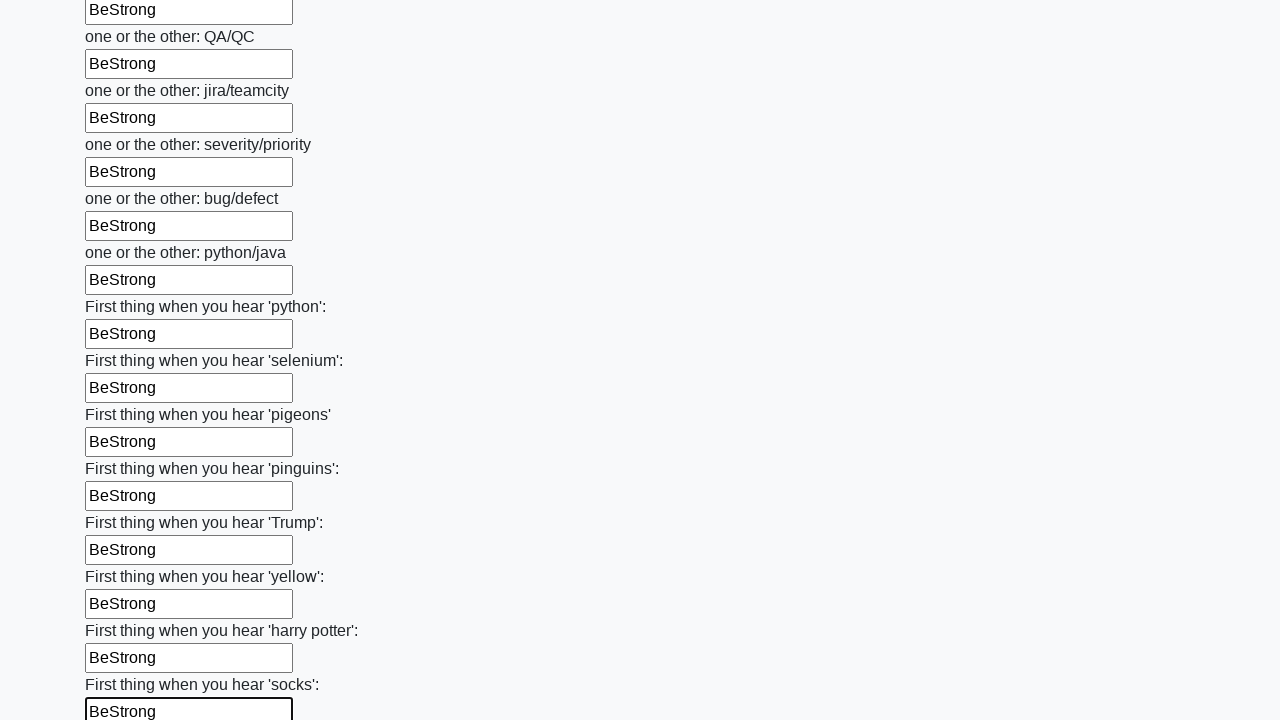

Clicked the submit button at (123, 611) on button.btn
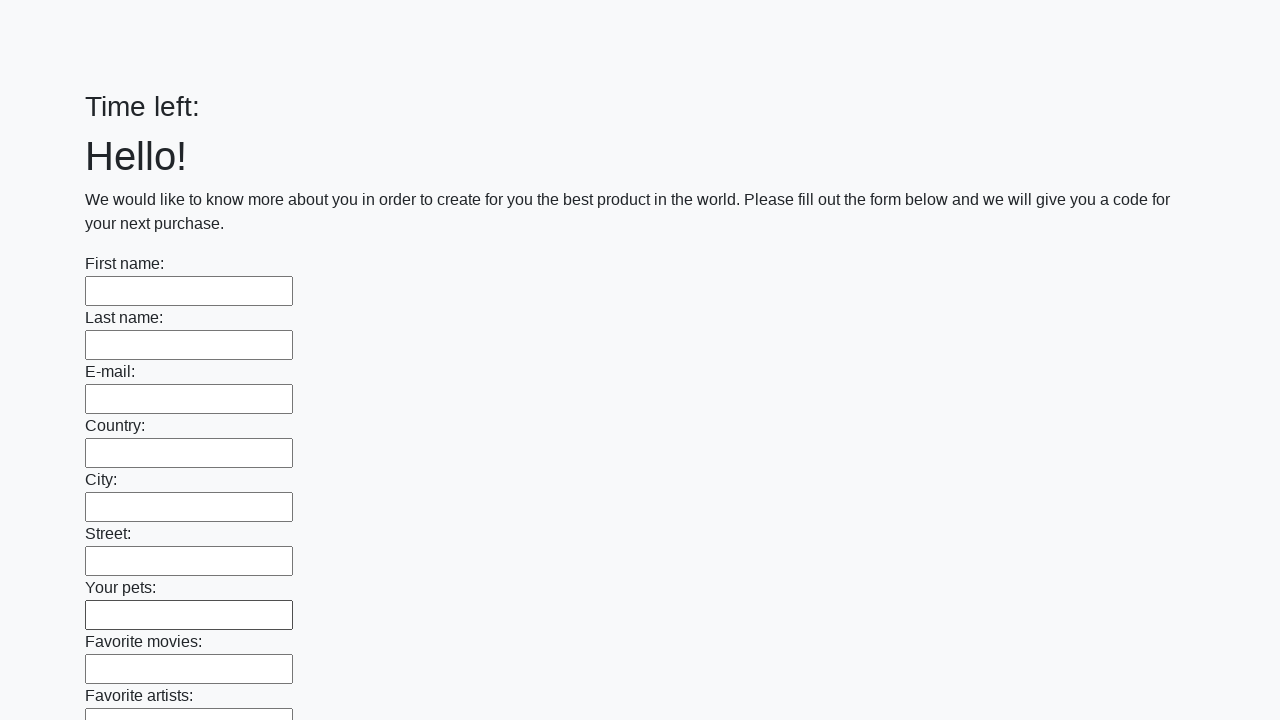

Waited for form submission response
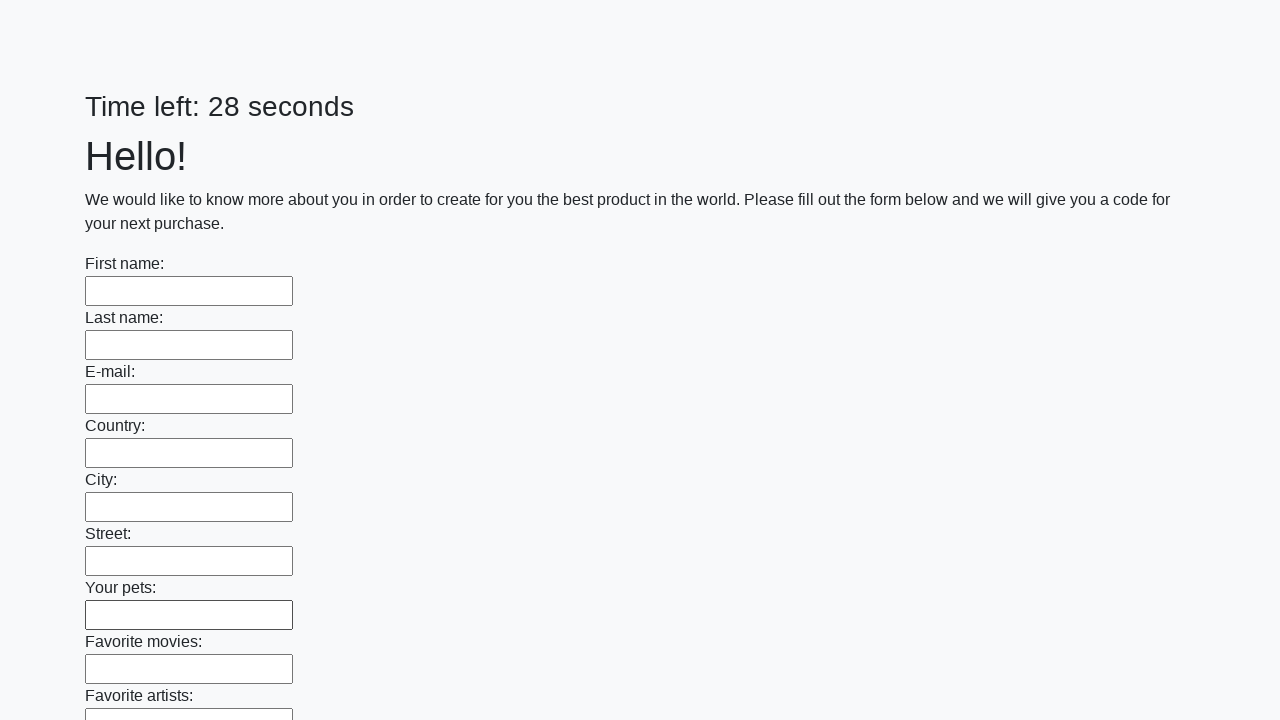

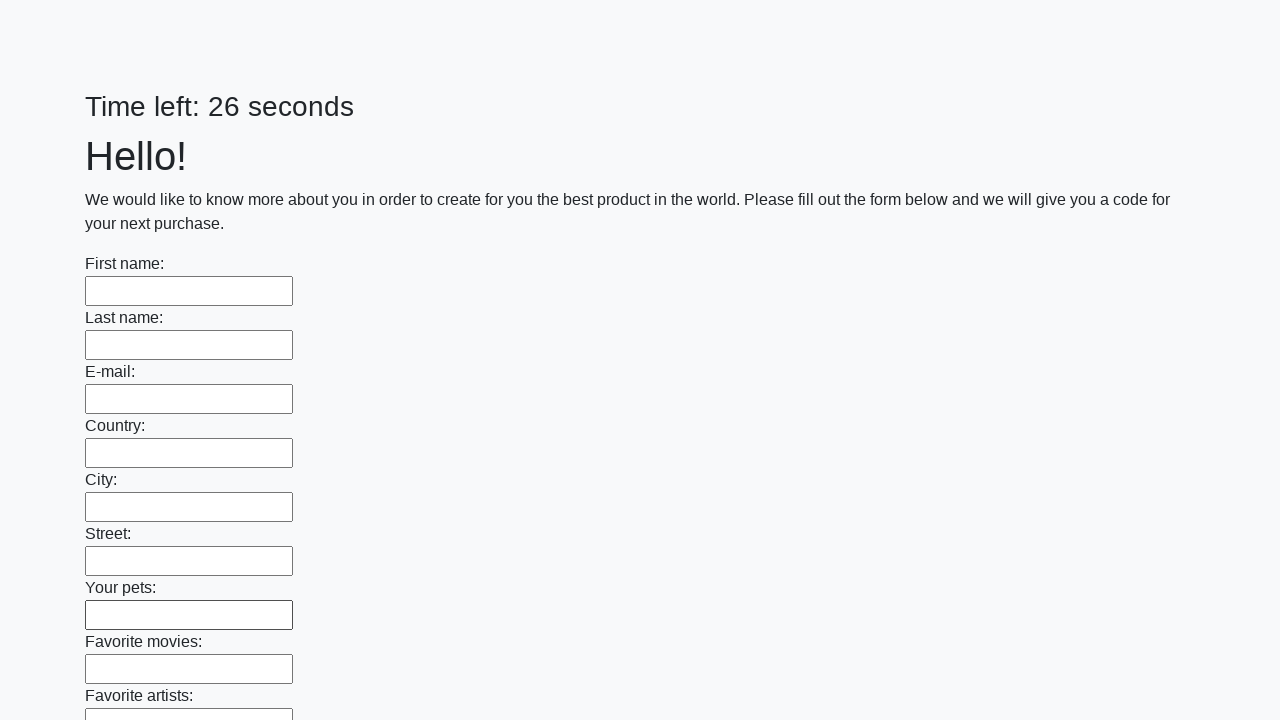